Automates the Wizard101 Spellbinding trivia quiz by reading each question, finding the correct answer from a predefined dictionary, clicking the correct answer option, and proceeding through all 12 questions.

Starting URL: https://www.wizard101.com/quiz/trivia/game/wizard101-spellbinding-trivia

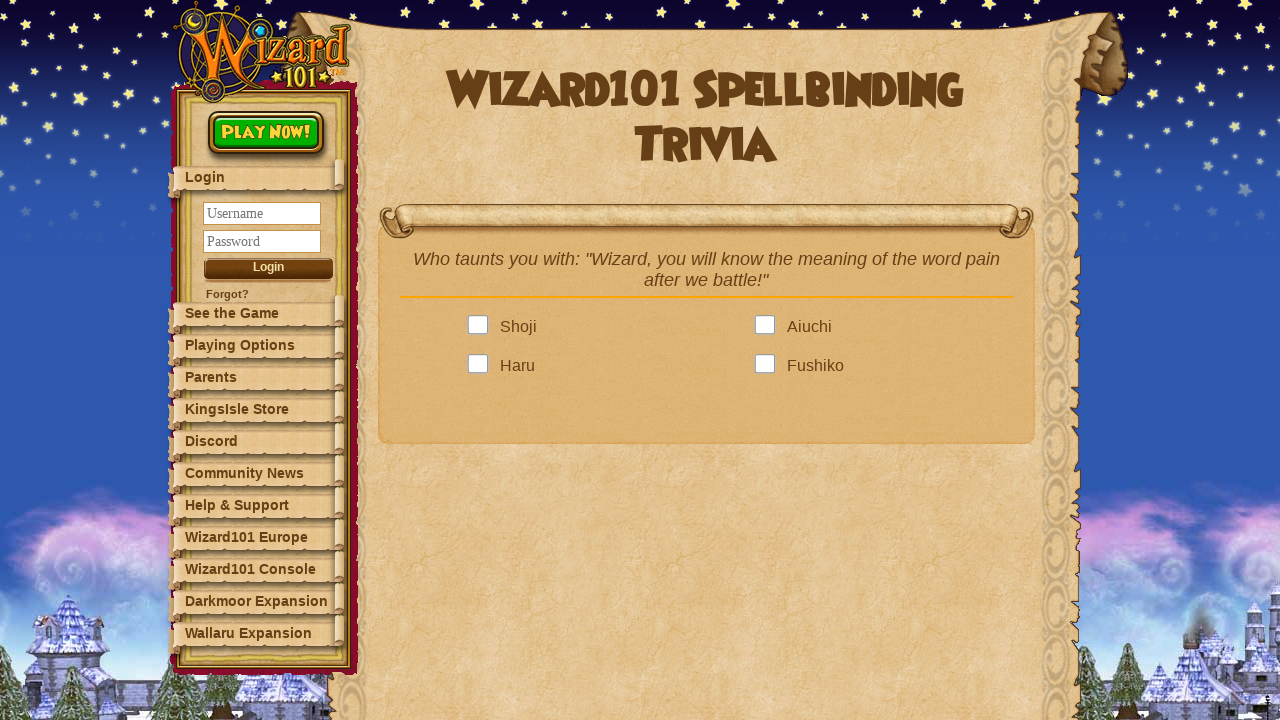

Question 1: Waited for question element to appear
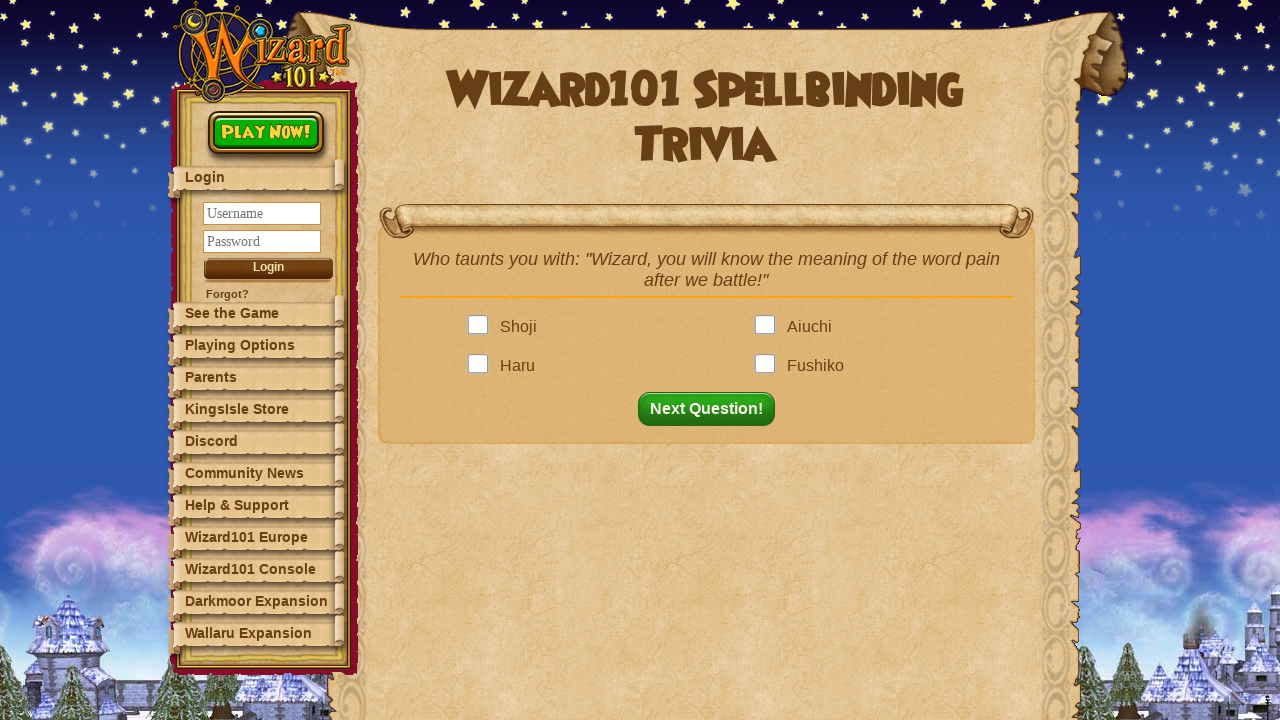

Retrieved question text: Who taunts you with: "Wizard, you will know the me...
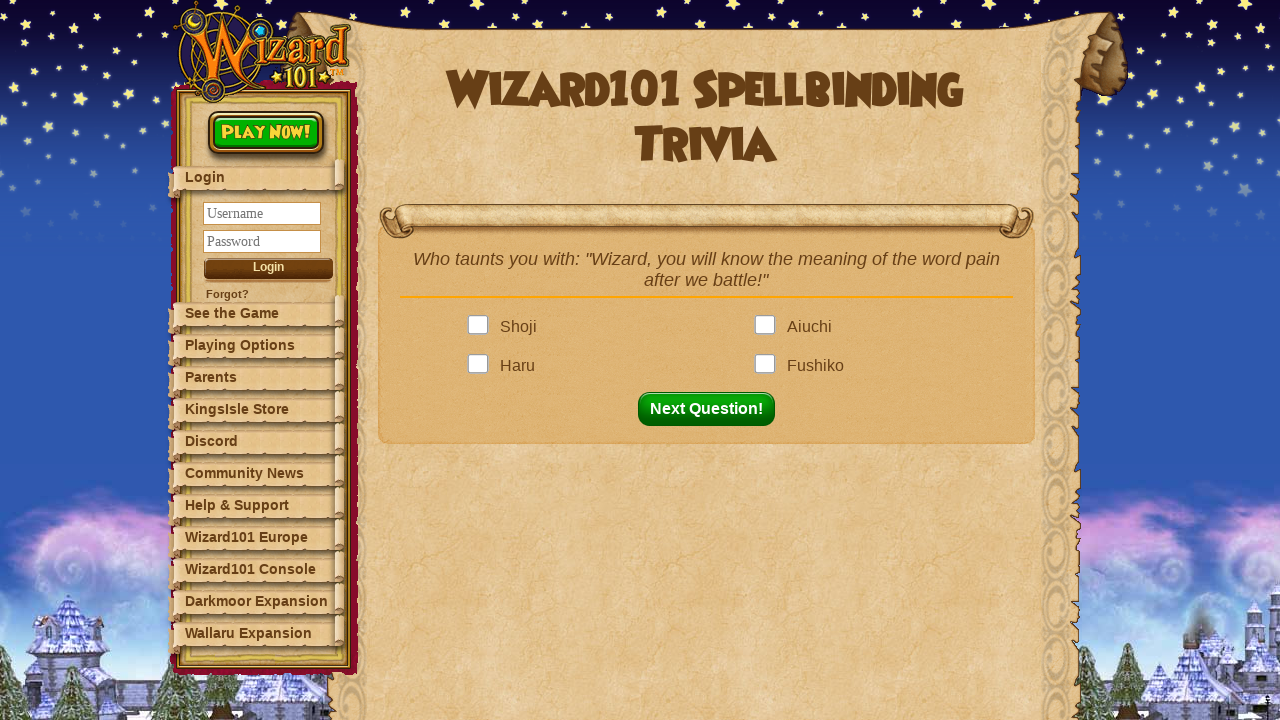

Looked up answer in dictionary: Aiuchi
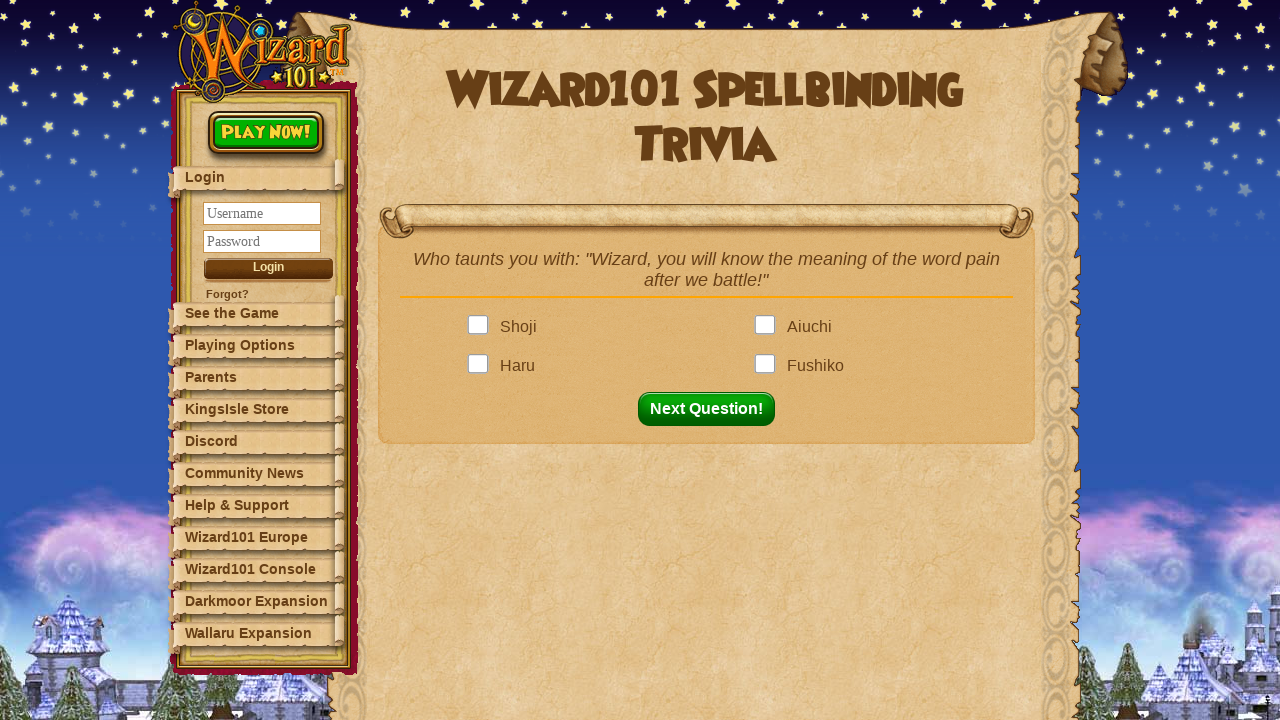

Retrieved 4 answer options
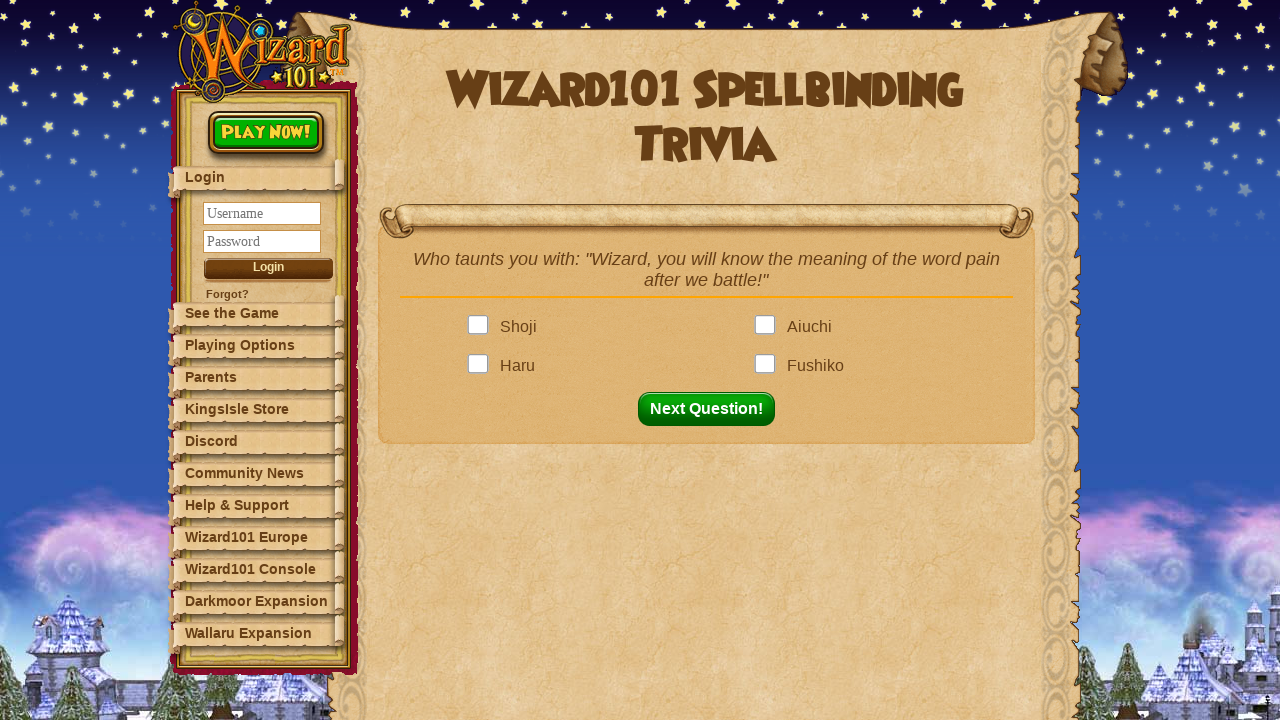

Waited for next question button to become visible
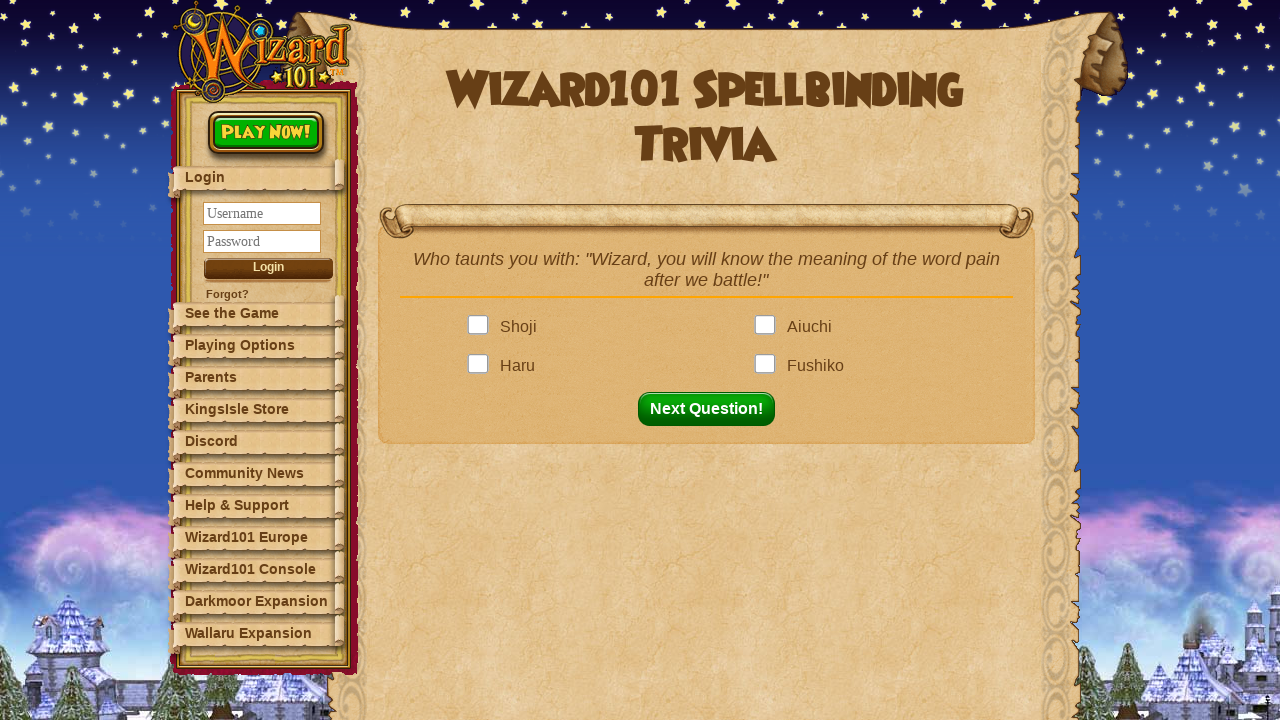

Clicked correct answer: Aiuchi at (769, 327) on .answer >> nth=1 >> .answerBox
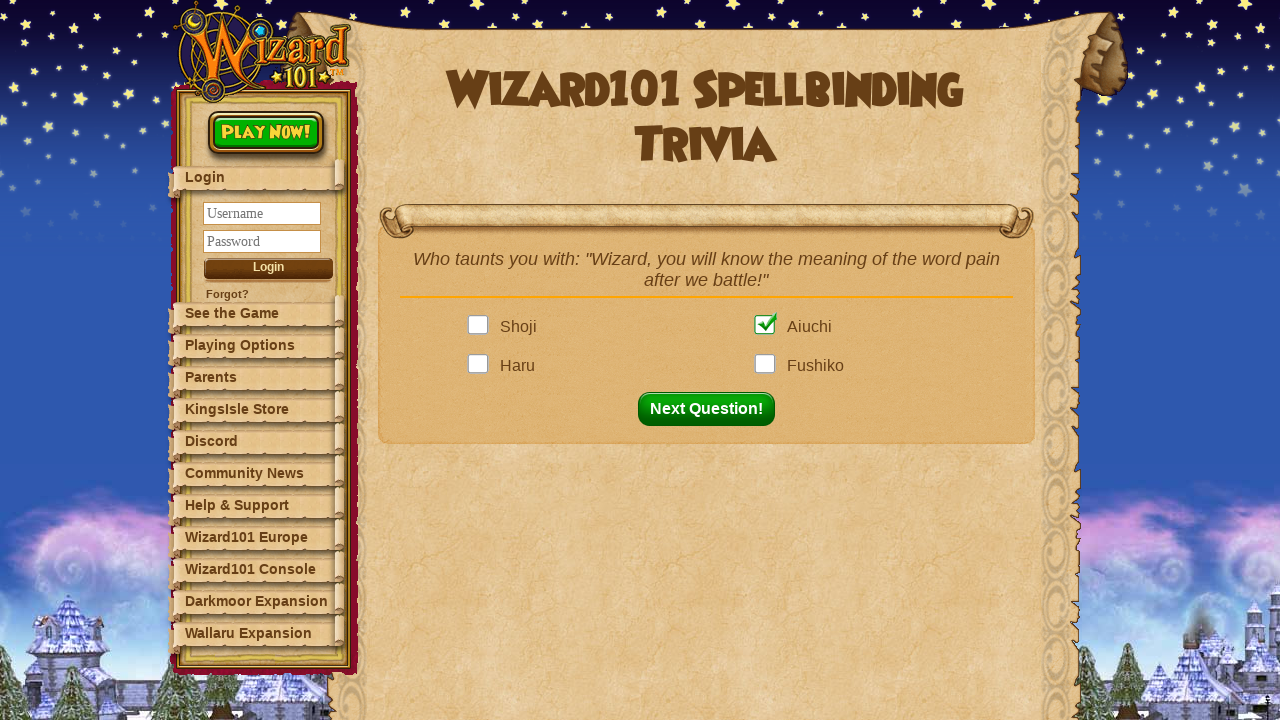

Clicked next question button to proceed to question 2 at (712, 409) on button#nextQuestion
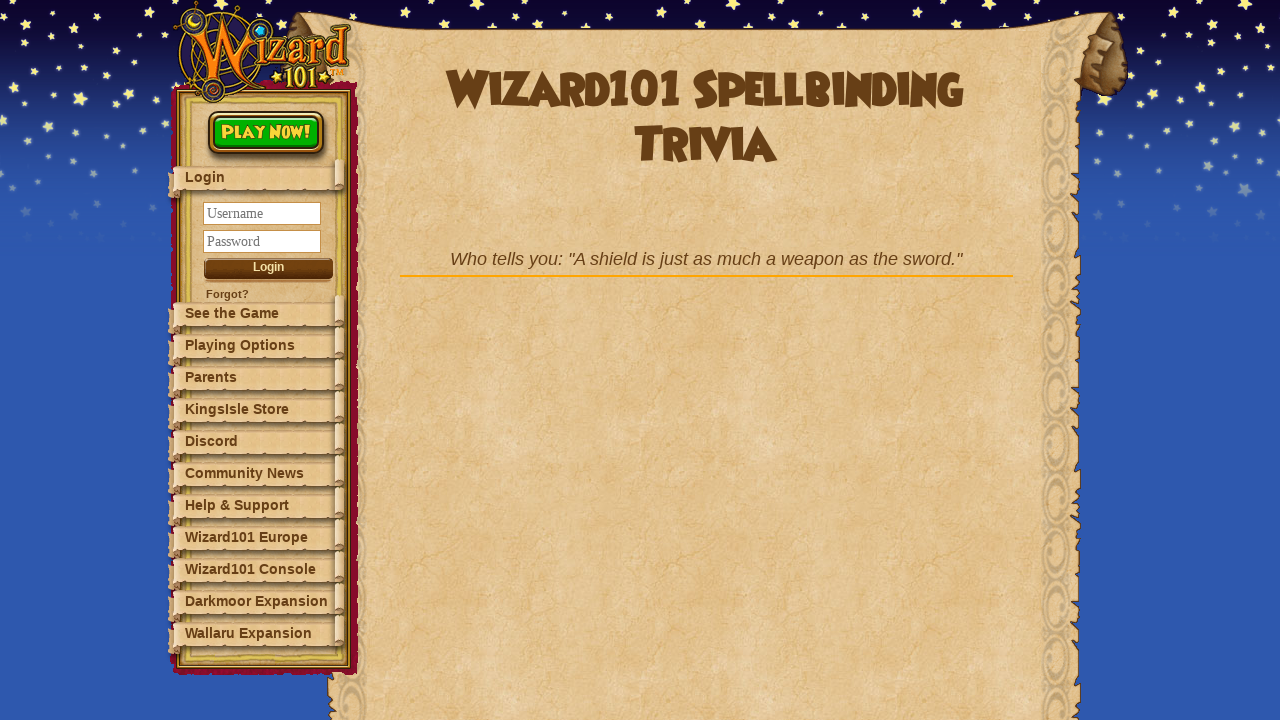

Question 2: Waited for question element to appear
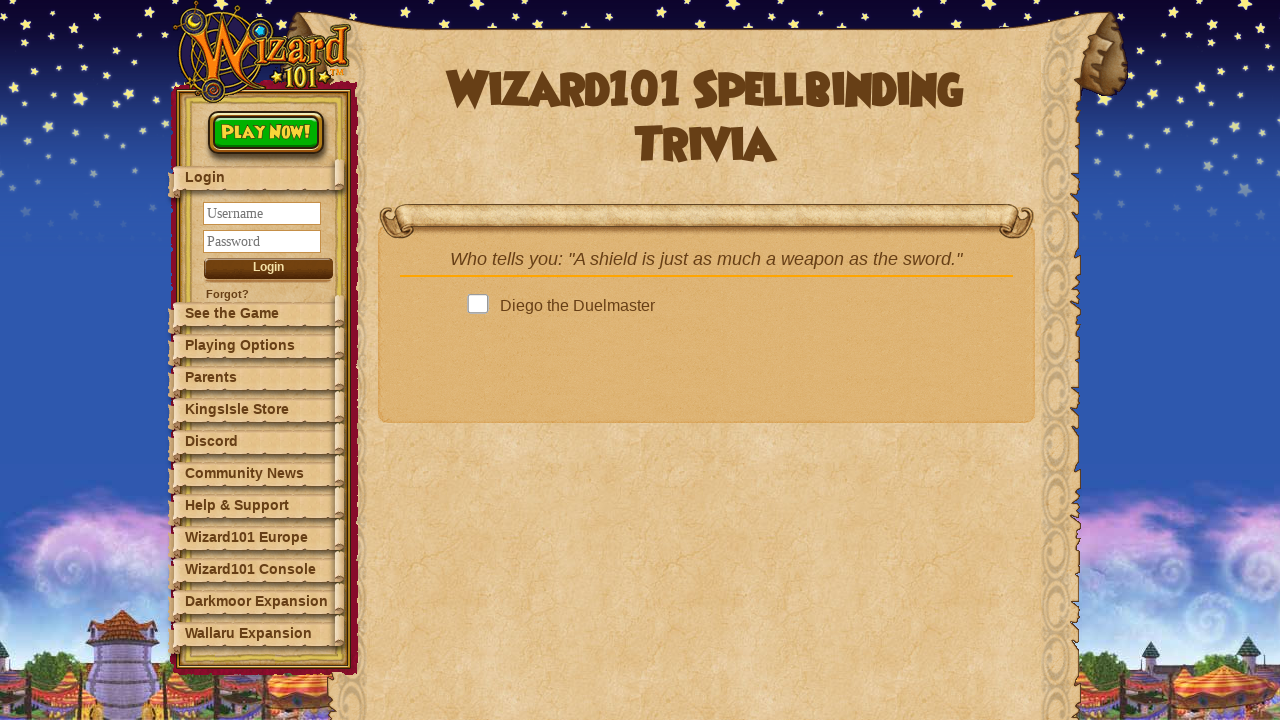

Retrieved question text: Who tells you: "A shield is just as much a weapon ...
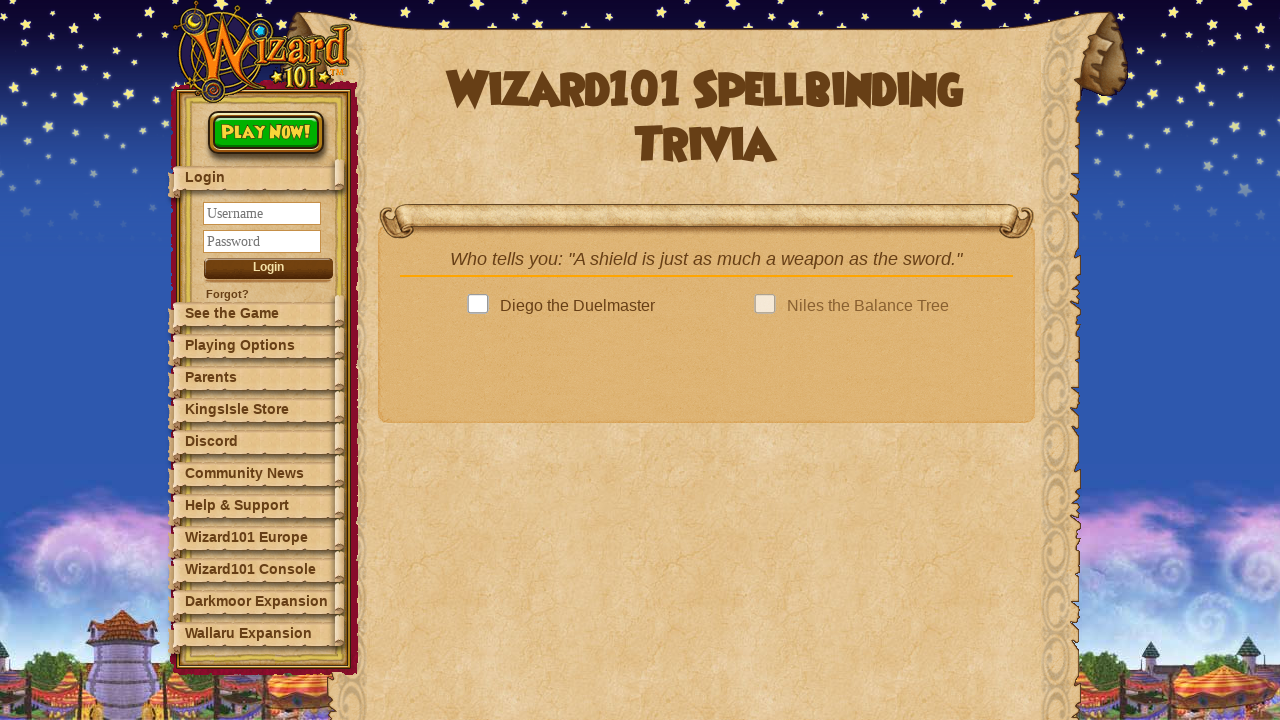

Looked up answer in dictionary: Mavra Flamewing
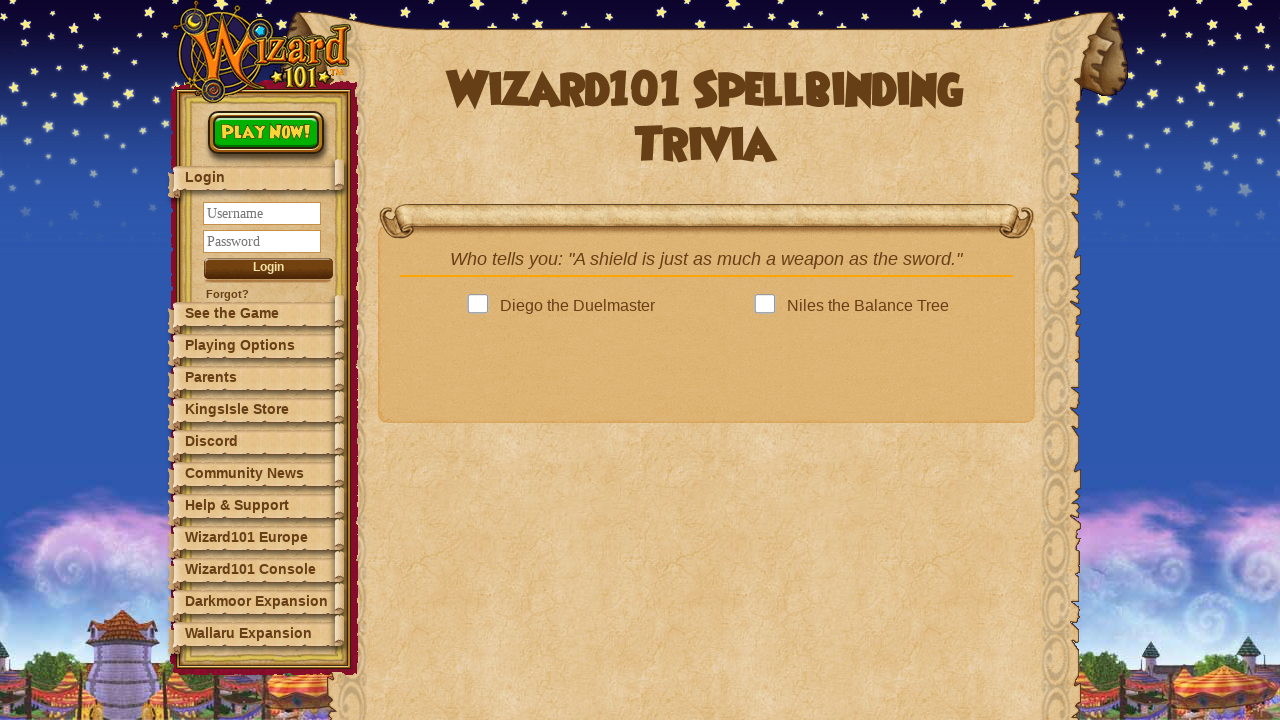

Retrieved 4 answer options
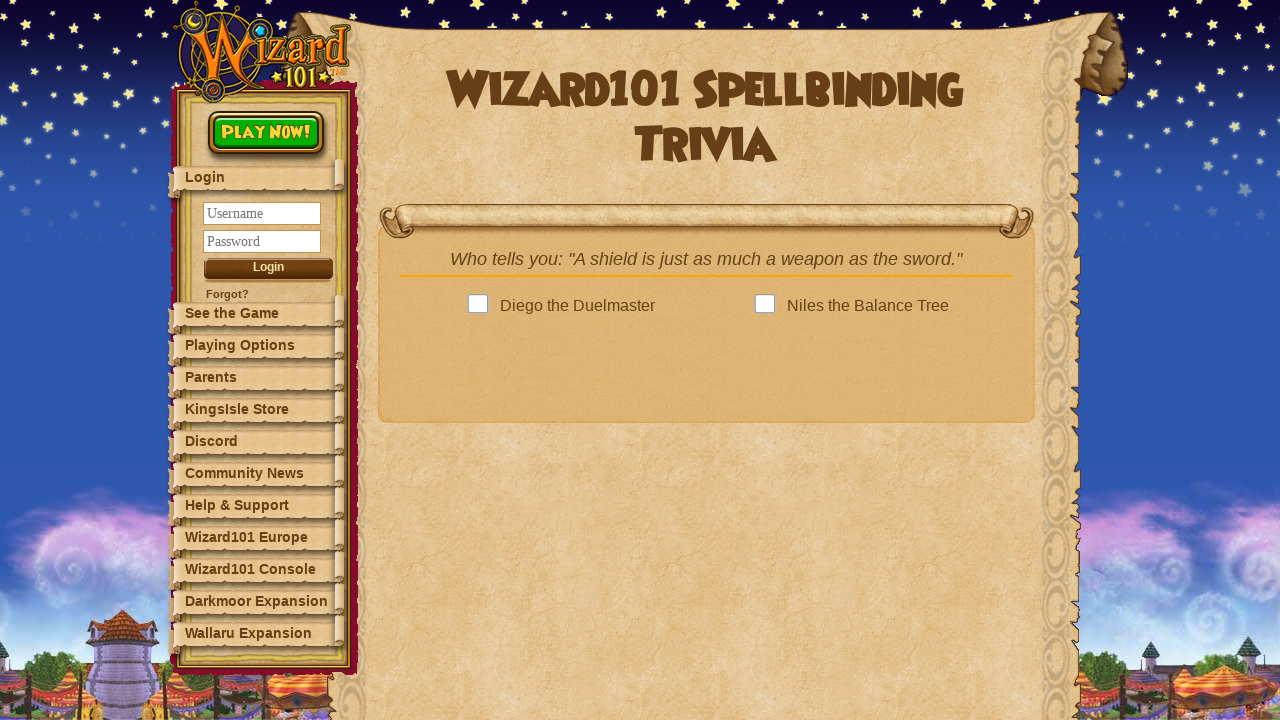

Waited for next question button to become visible
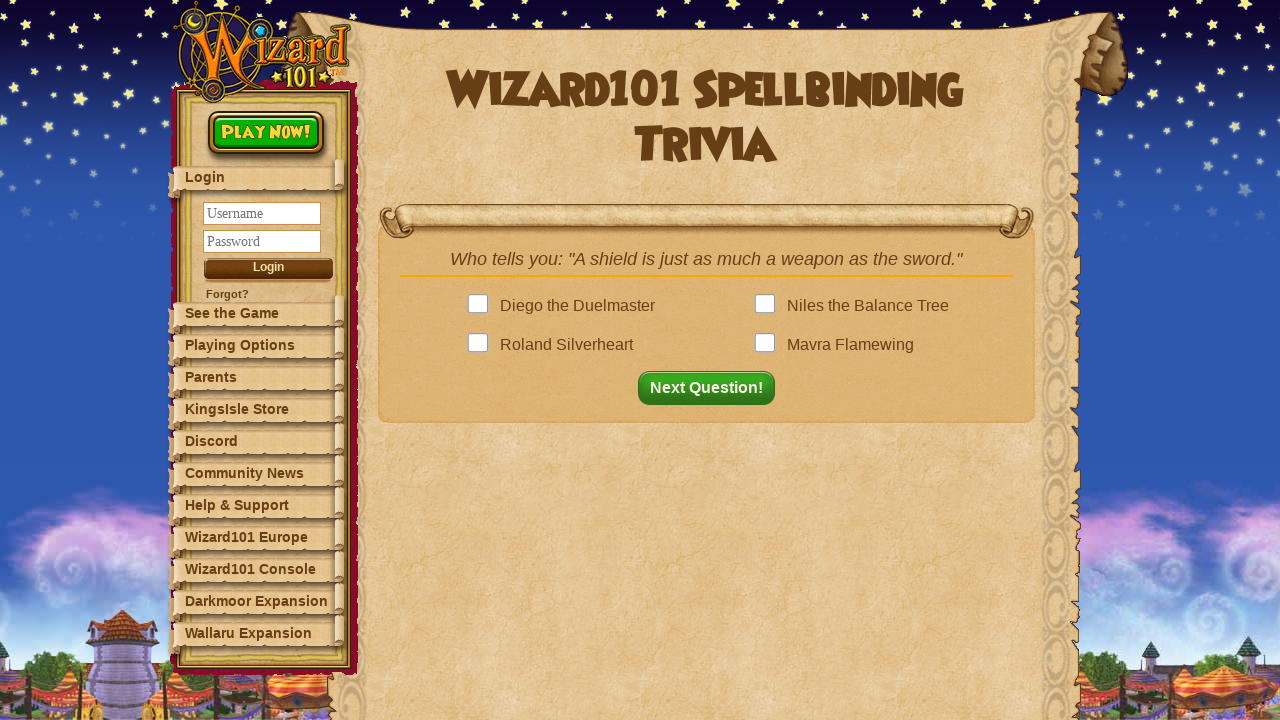

Clicked correct answer: Mavra Flamewing at (769, 345) on .answer >> nth=3 >> .answerBox
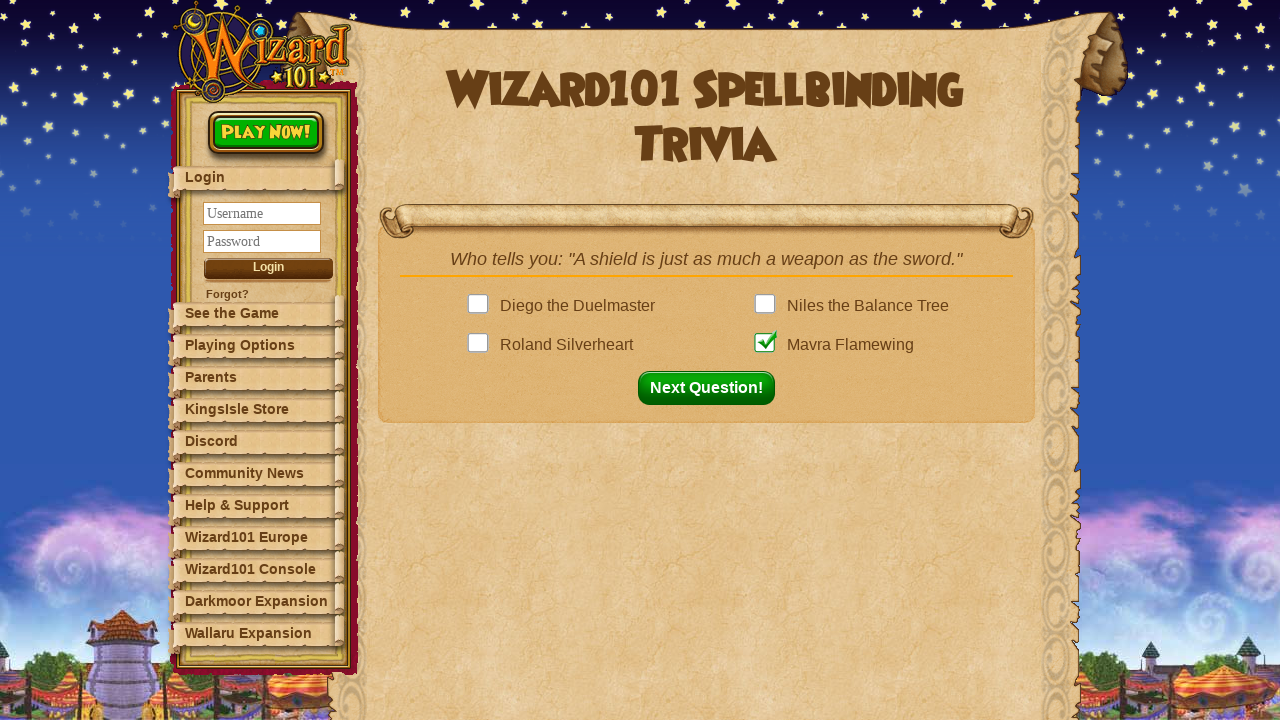

Clicked next question button to proceed to question 3 at (712, 388) on button#nextQuestion
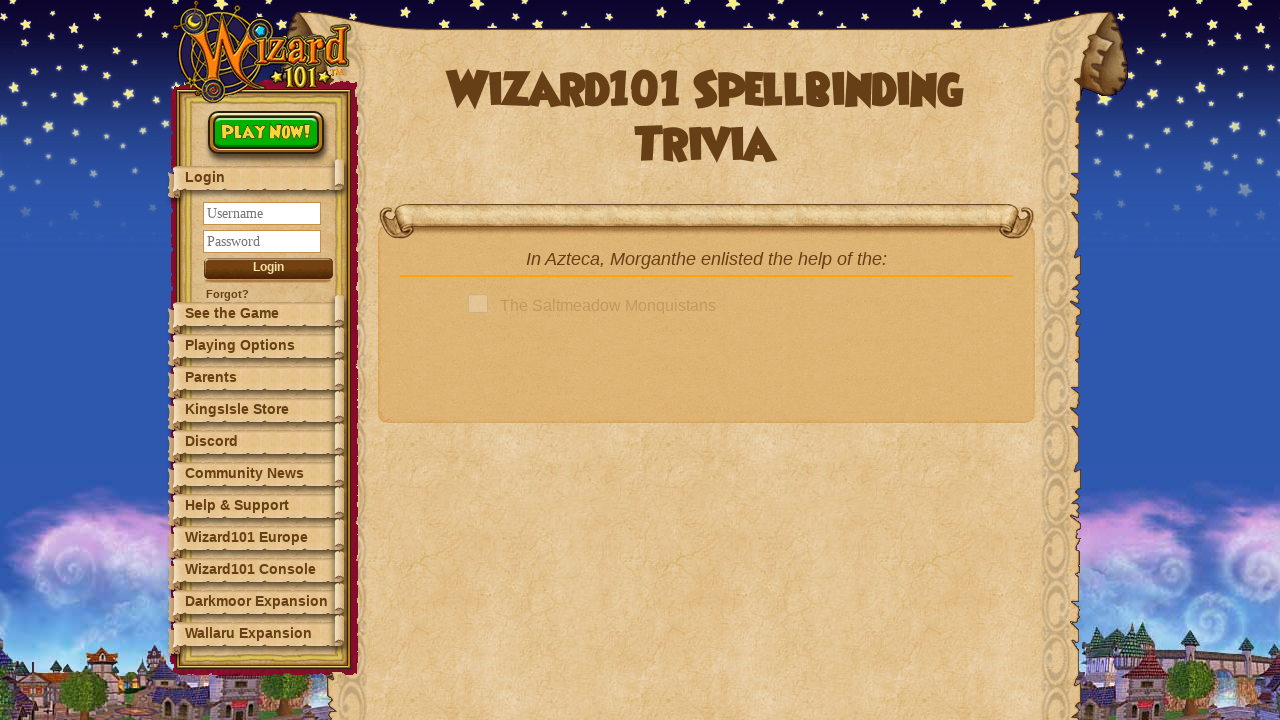

Question 3: Waited for question element to appear
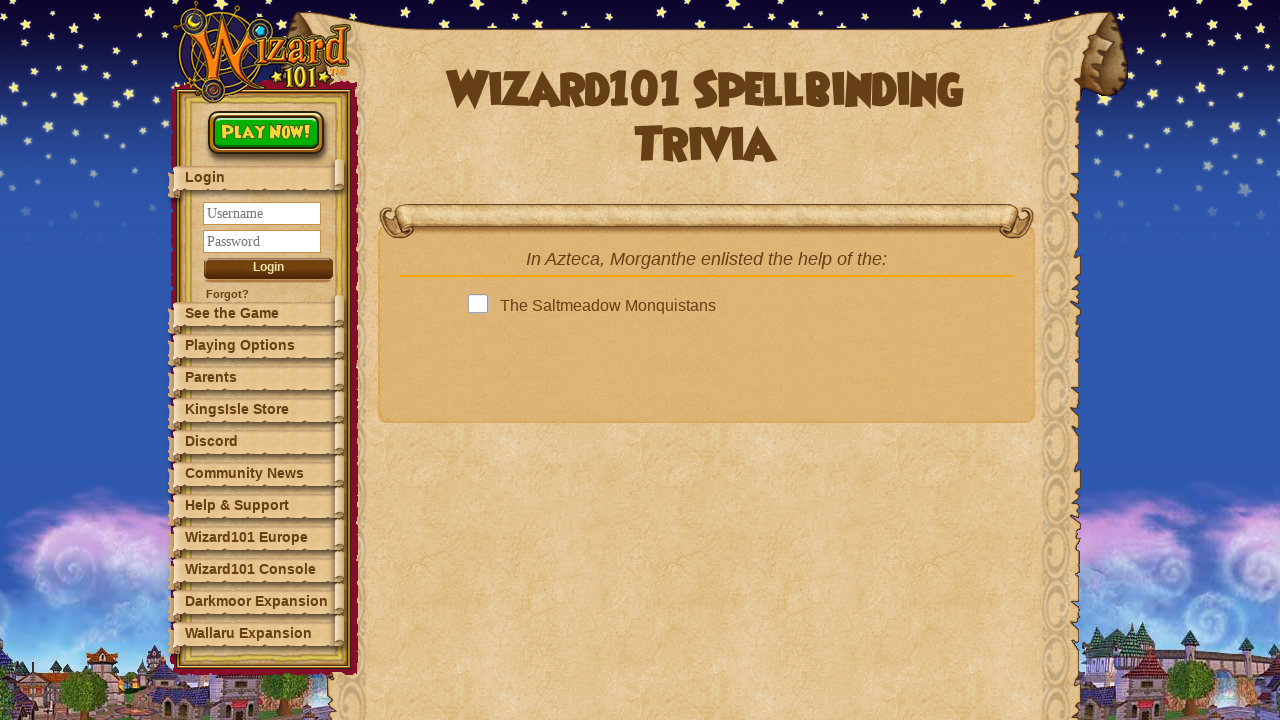

Retrieved question text: In Azteca, Morganthe enlisted the help of the:...
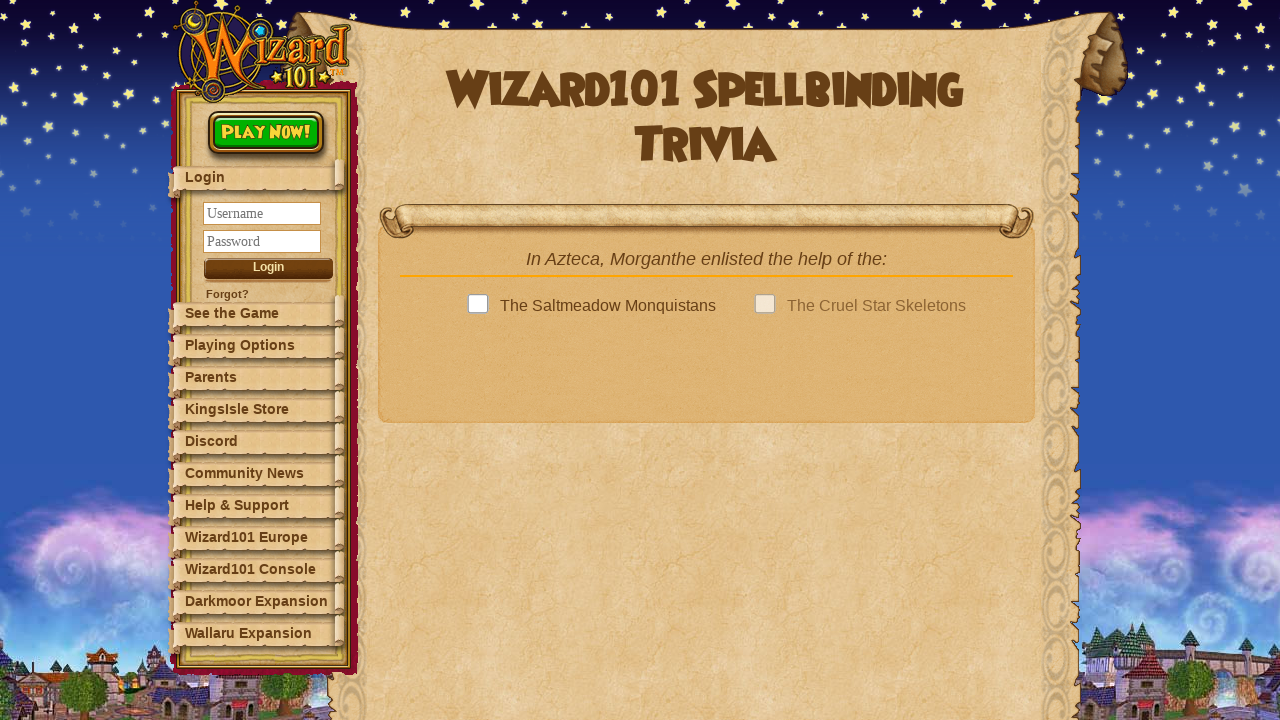

Looked up answer in dictionary: The Black Sun Necromancers
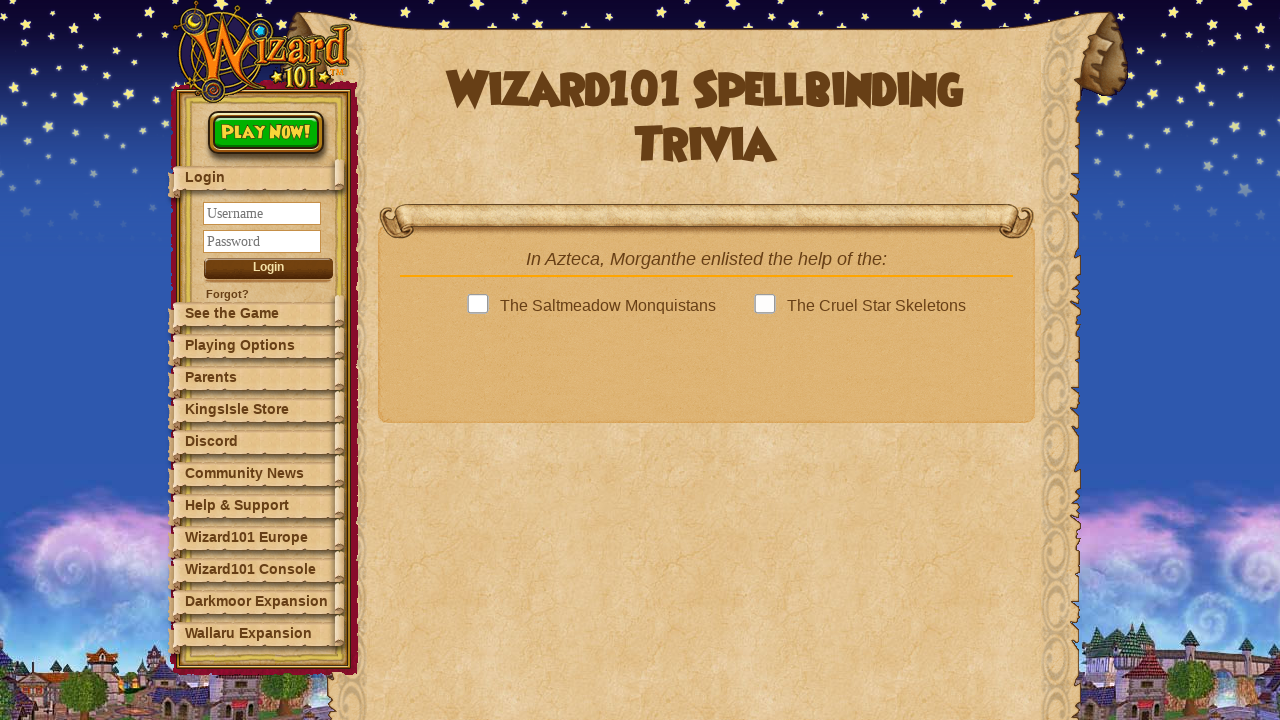

Retrieved 4 answer options
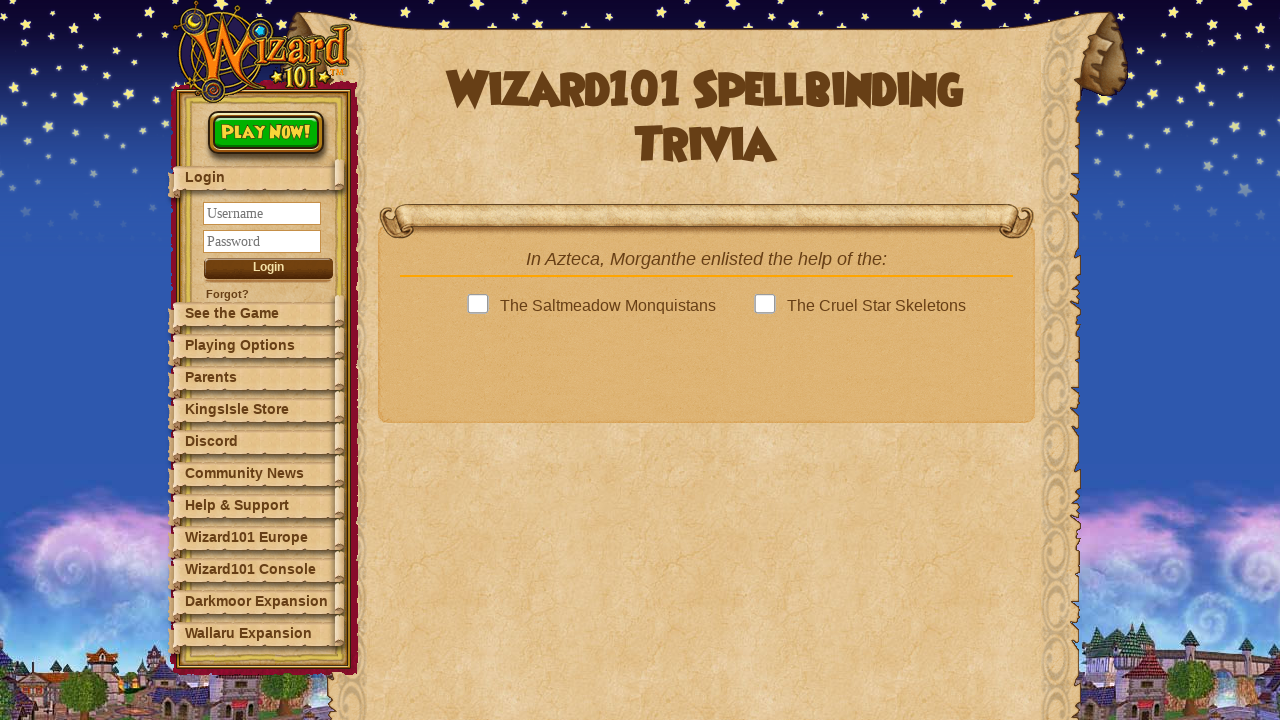

Waited for next question button to become visible
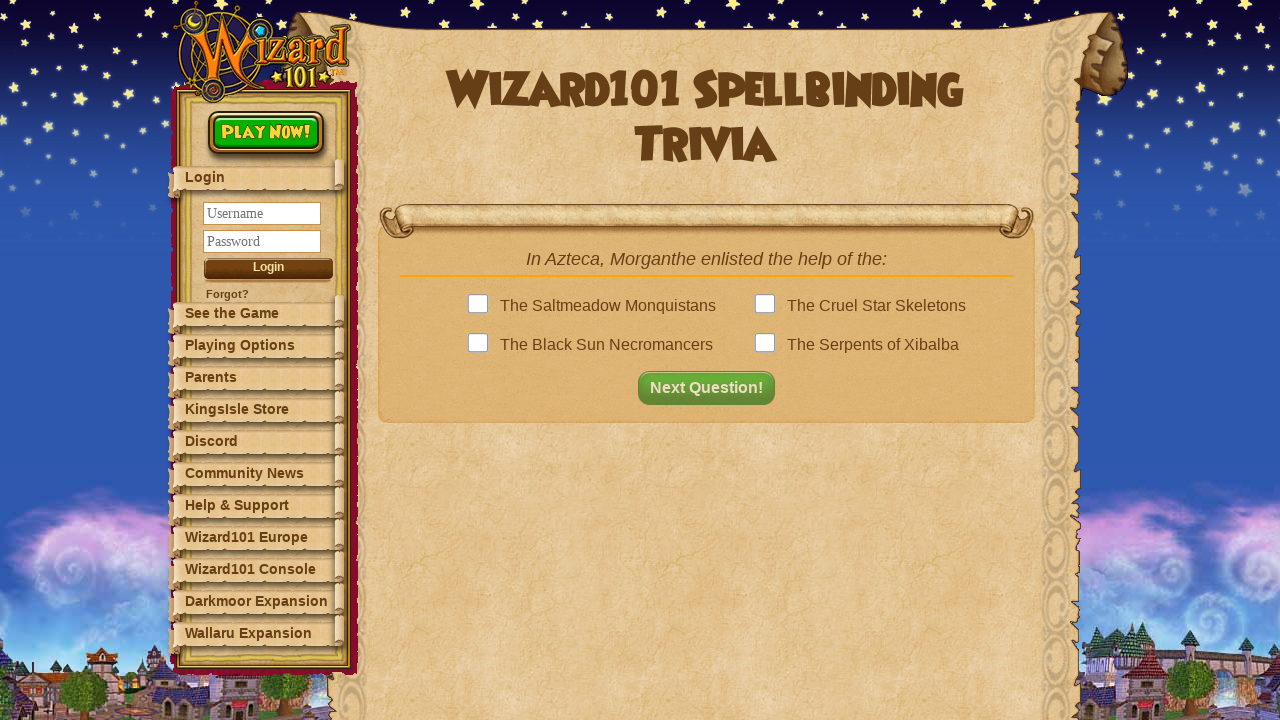

Clicked correct answer: The Black Sun Necromancers at (482, 345) on .answer >> nth=2 >> .answerBox
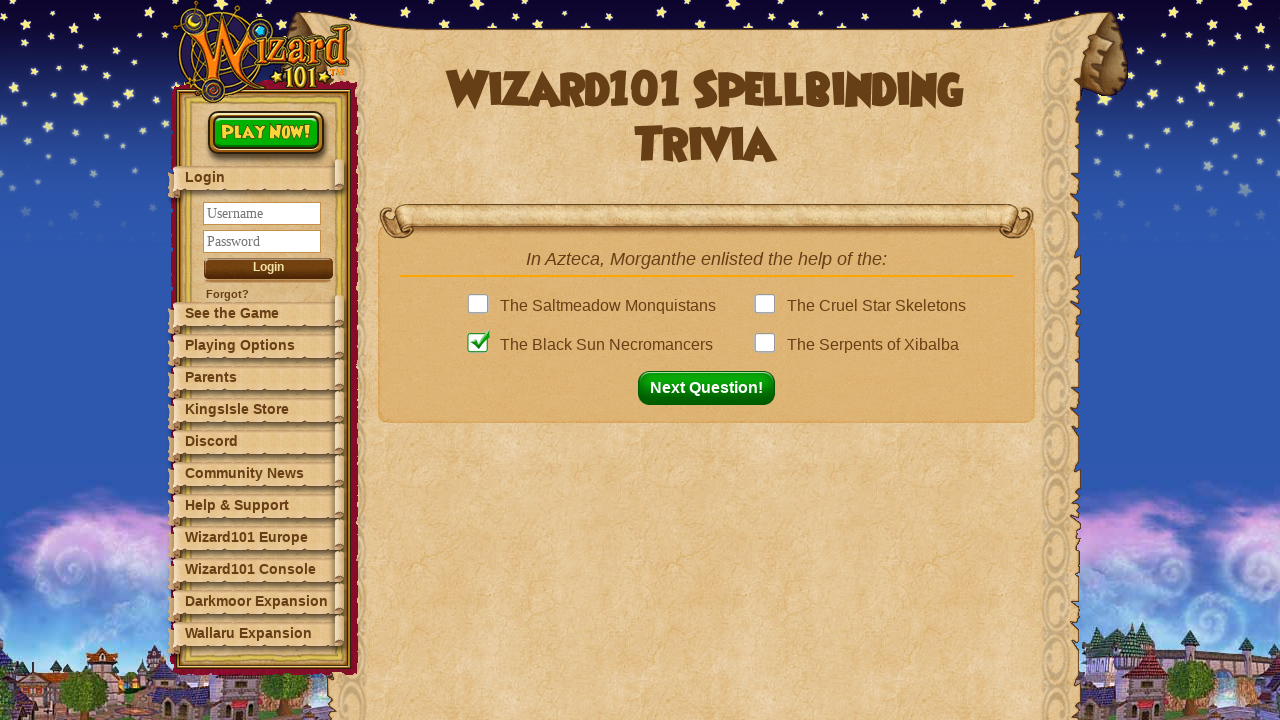

Clicked next question button to proceed to question 4 at (712, 388) on button#nextQuestion
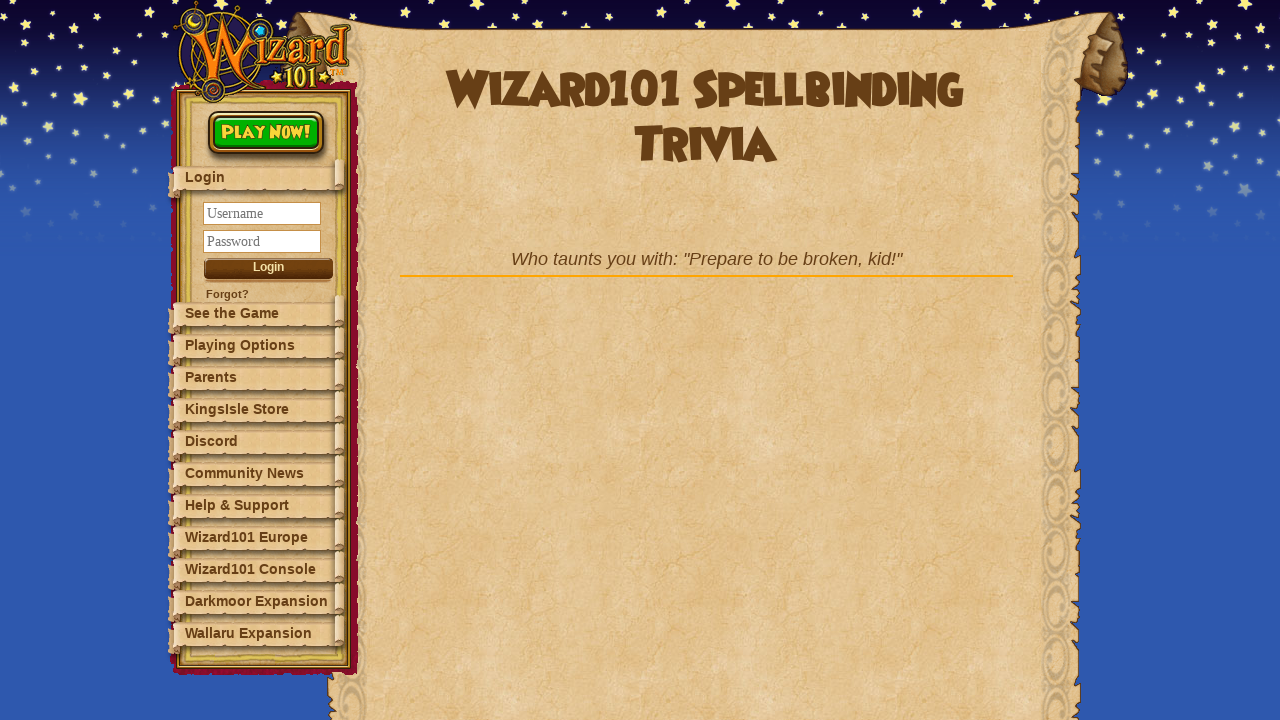

Question 4: Waited for question element to appear
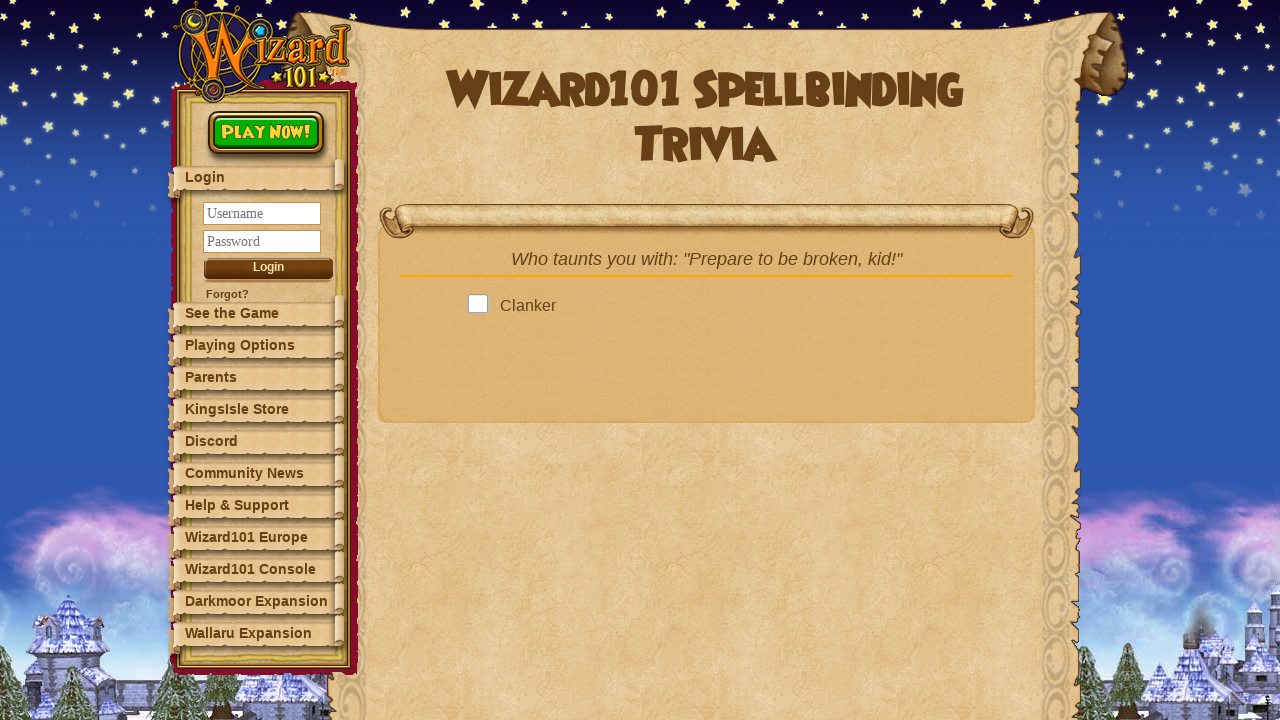

Retrieved question text: Who taunts you with: "Prepare to be broken, kid!"...
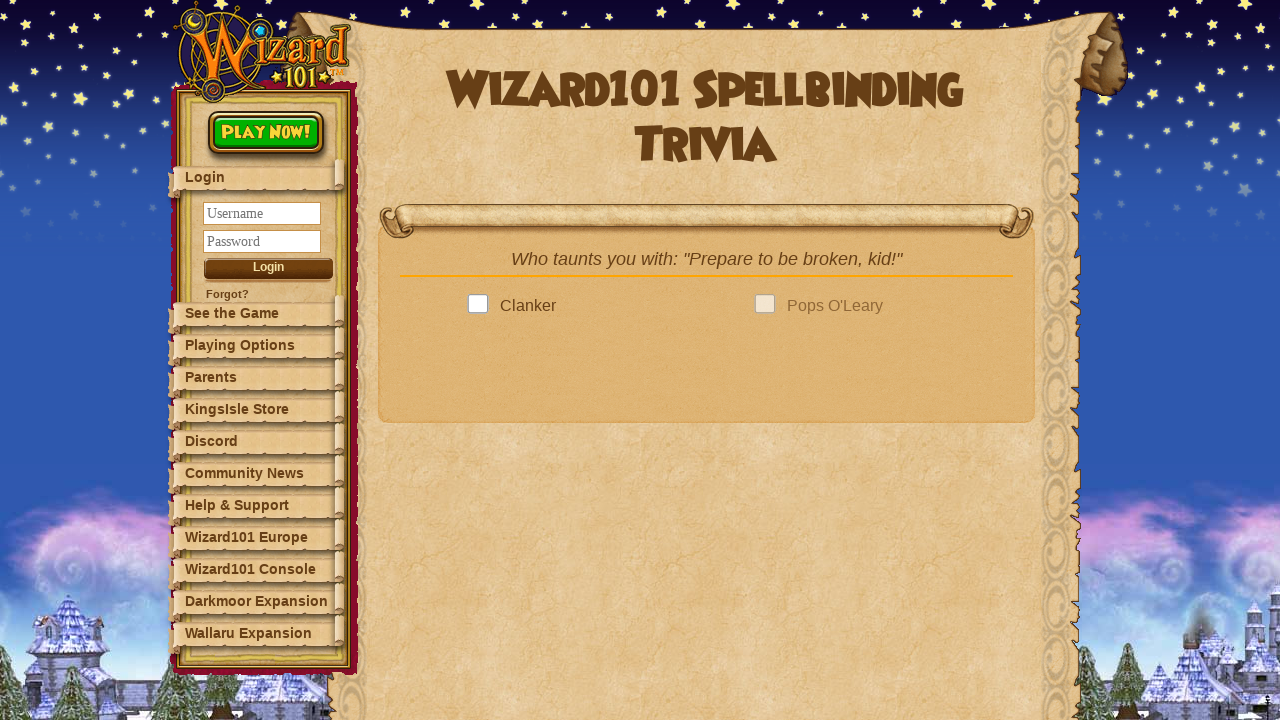

Looked up answer in dictionary: Clanker
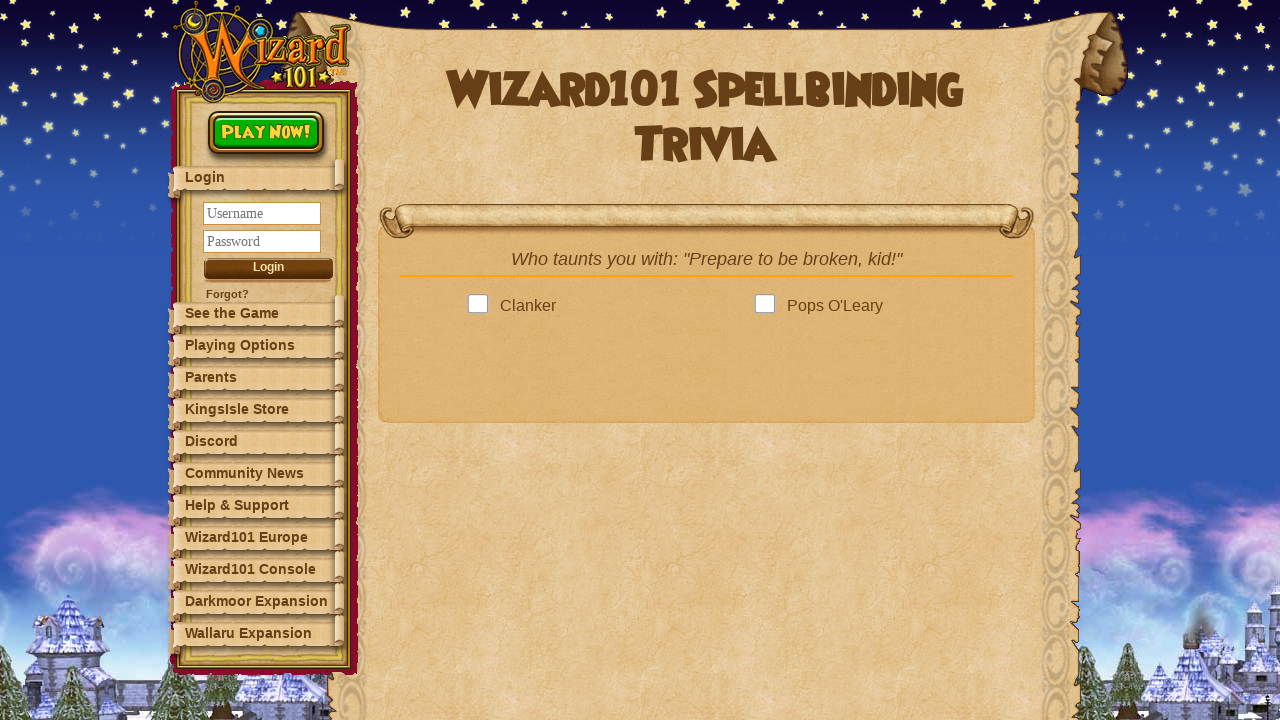

Retrieved 4 answer options
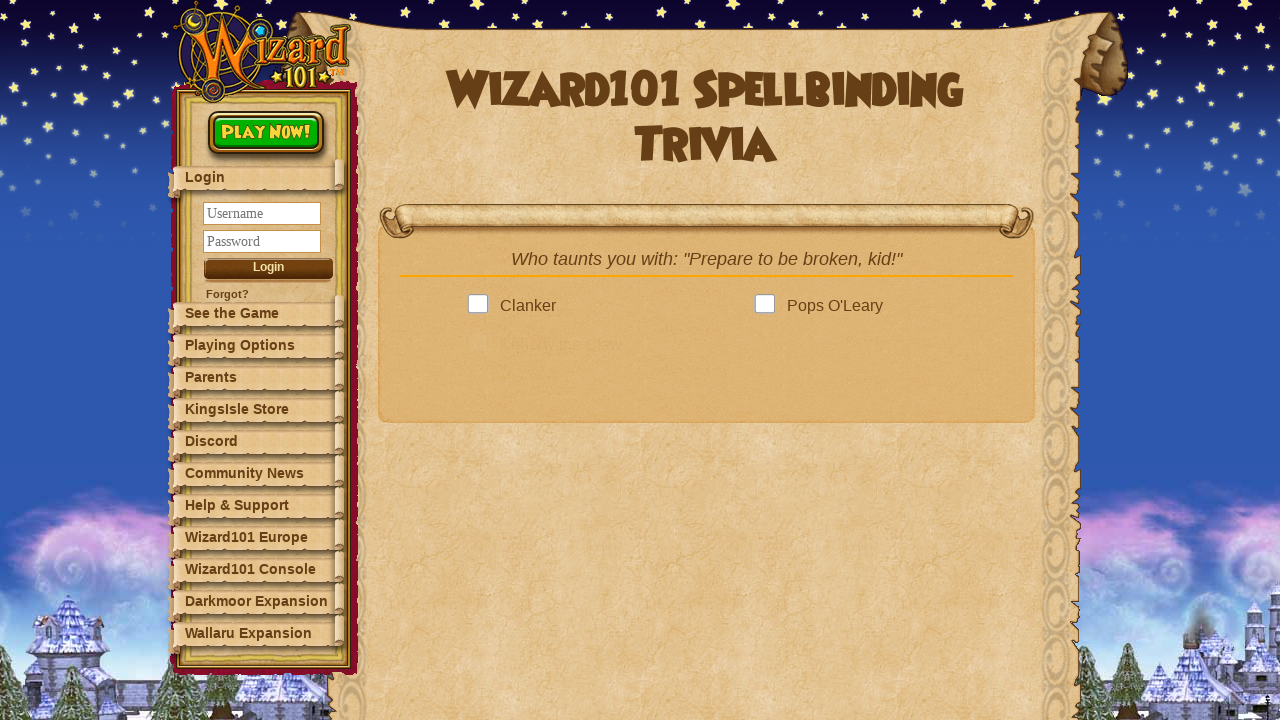

Waited for next question button to become visible
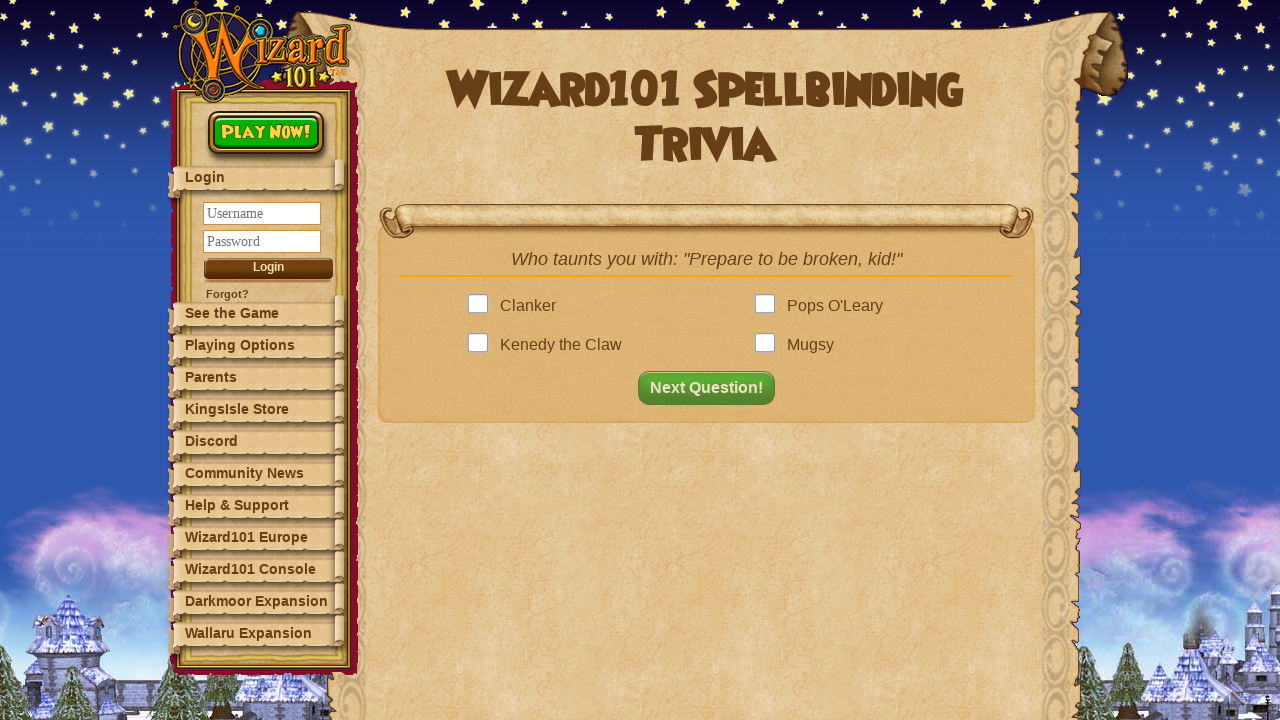

Clicked correct answer: Clanker at (482, 306) on .answer >> nth=0 >> .answerBox
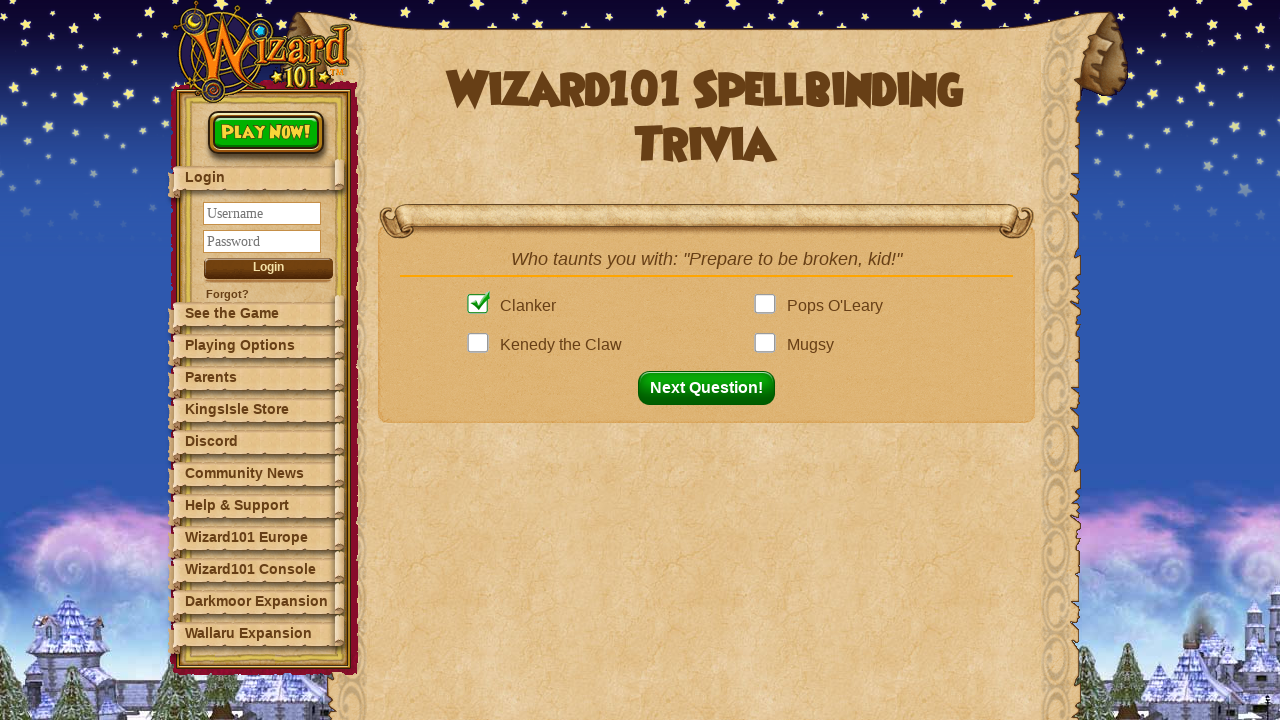

Clicked next question button to proceed to question 5 at (712, 388) on button#nextQuestion
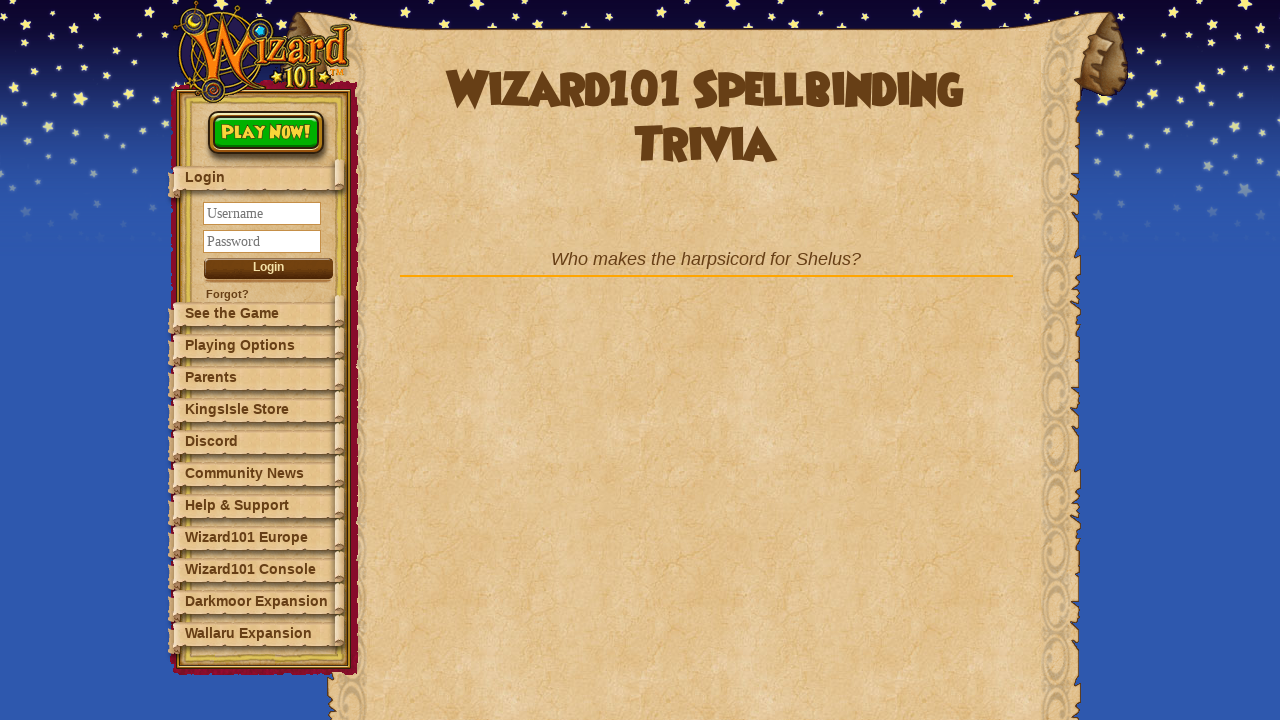

Question 5: Waited for question element to appear
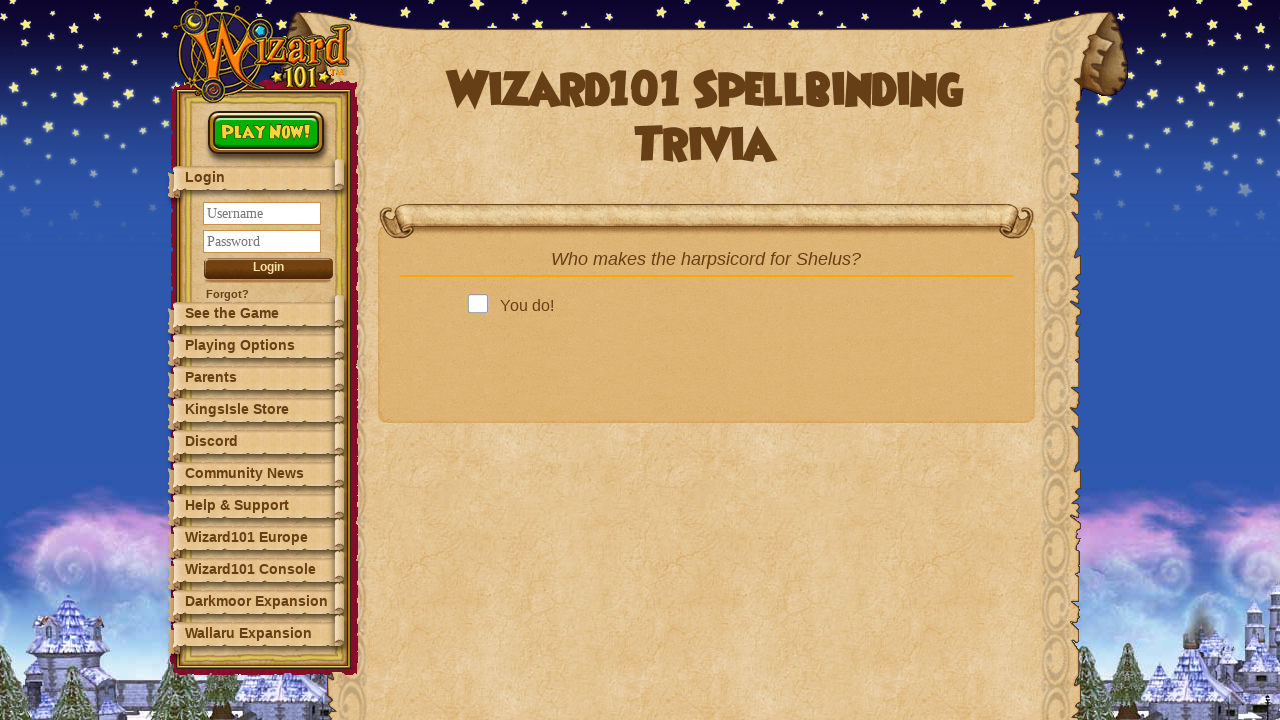

Retrieved question text: Who makes the harpsicord for Shelus?...
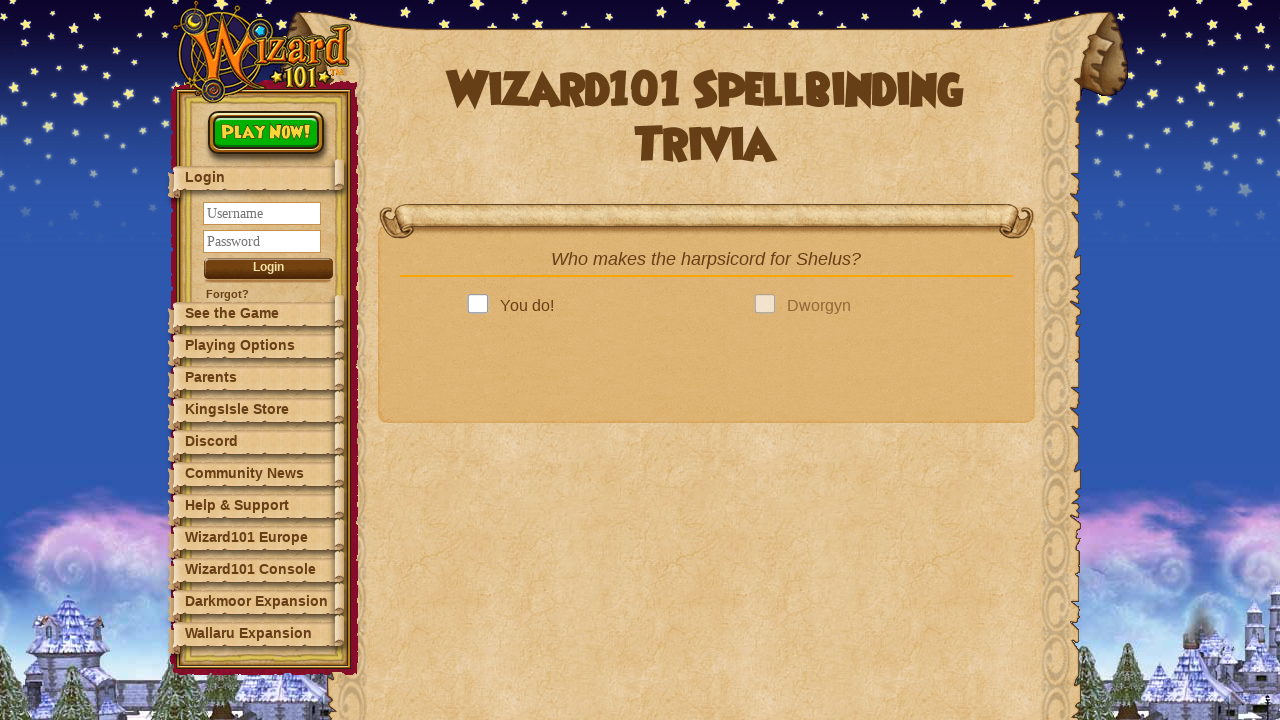

Looked up answer in dictionary: Gretta Darkkettle
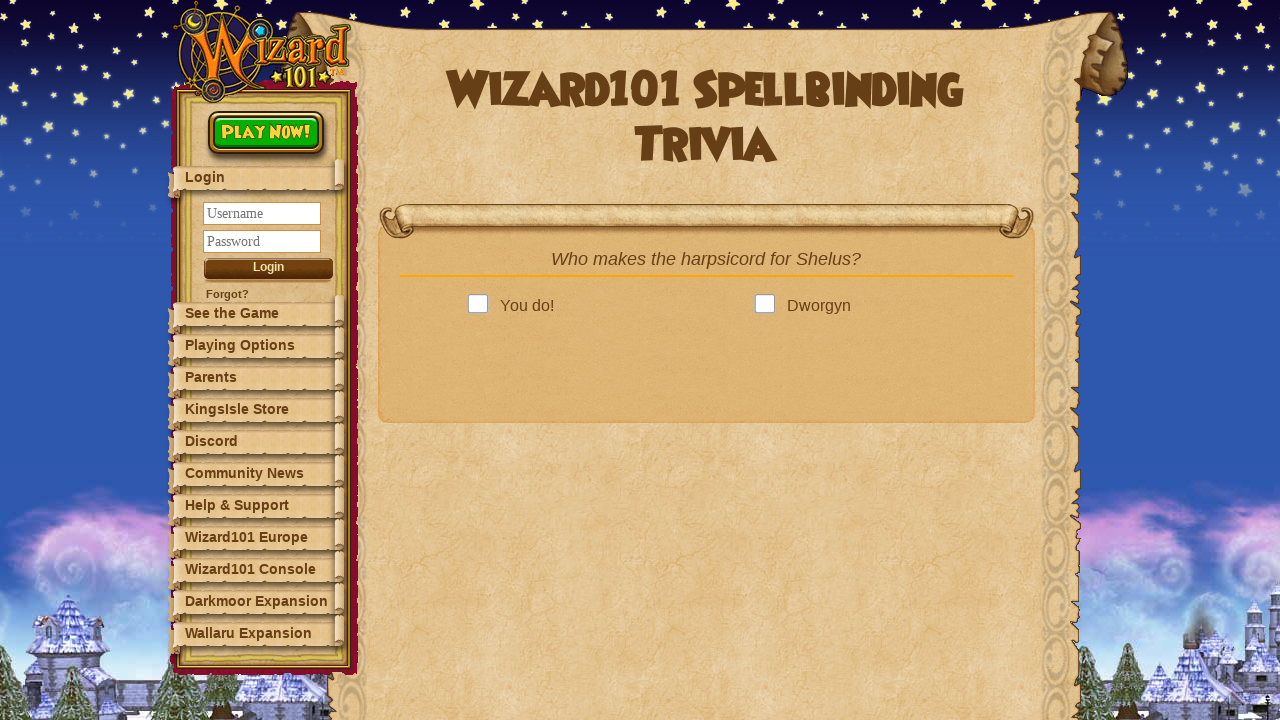

Retrieved 4 answer options
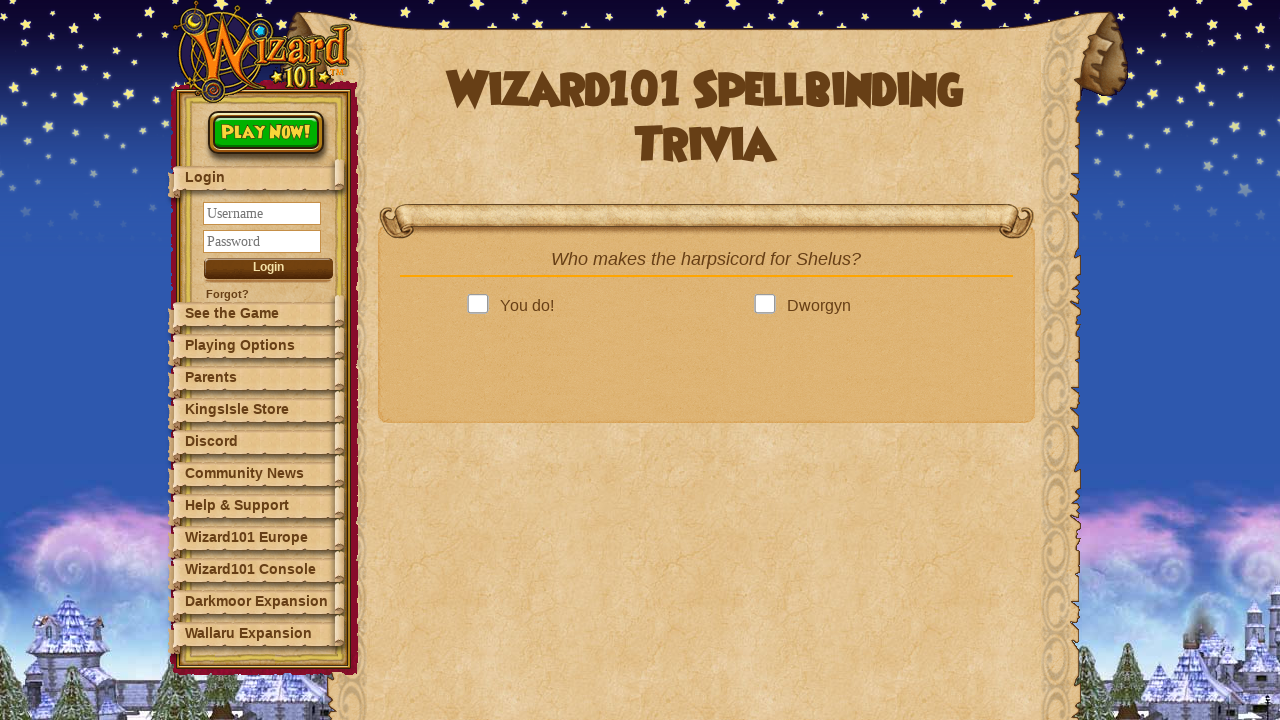

Waited for next question button to become visible
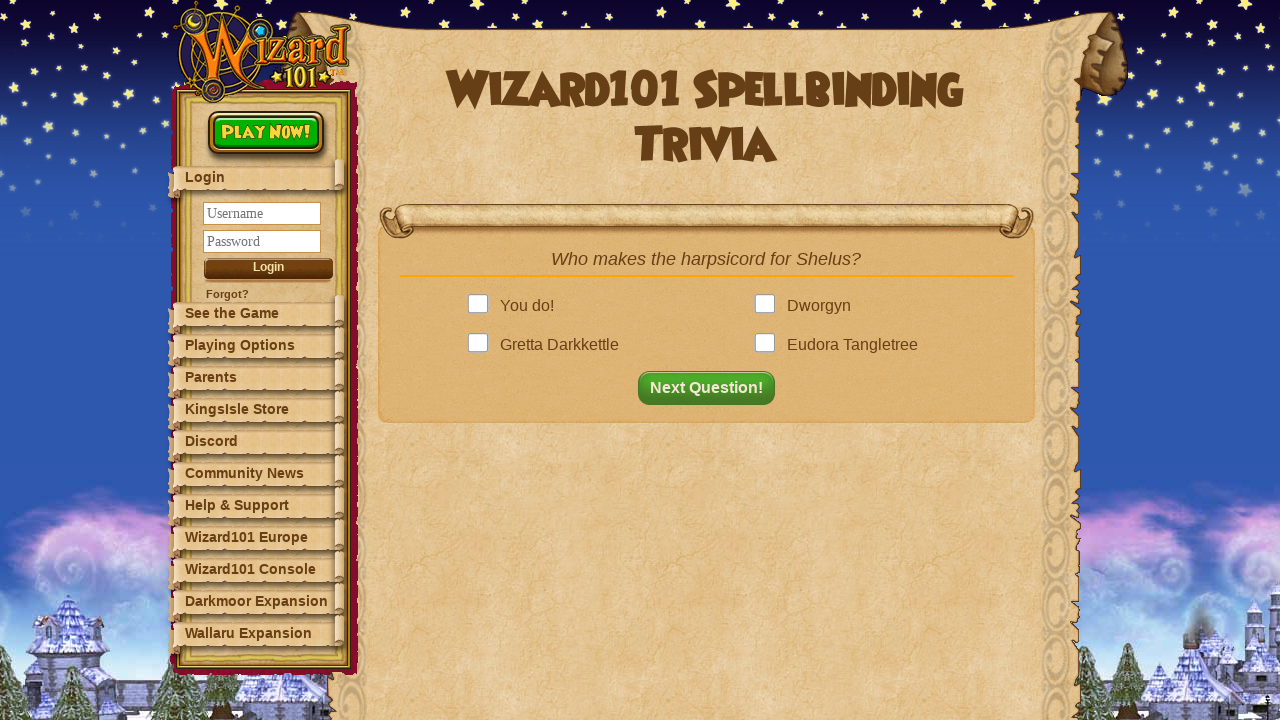

Clicked correct answer: Gretta Darkkettle at (482, 345) on .answer >> nth=2 >> .answerBox
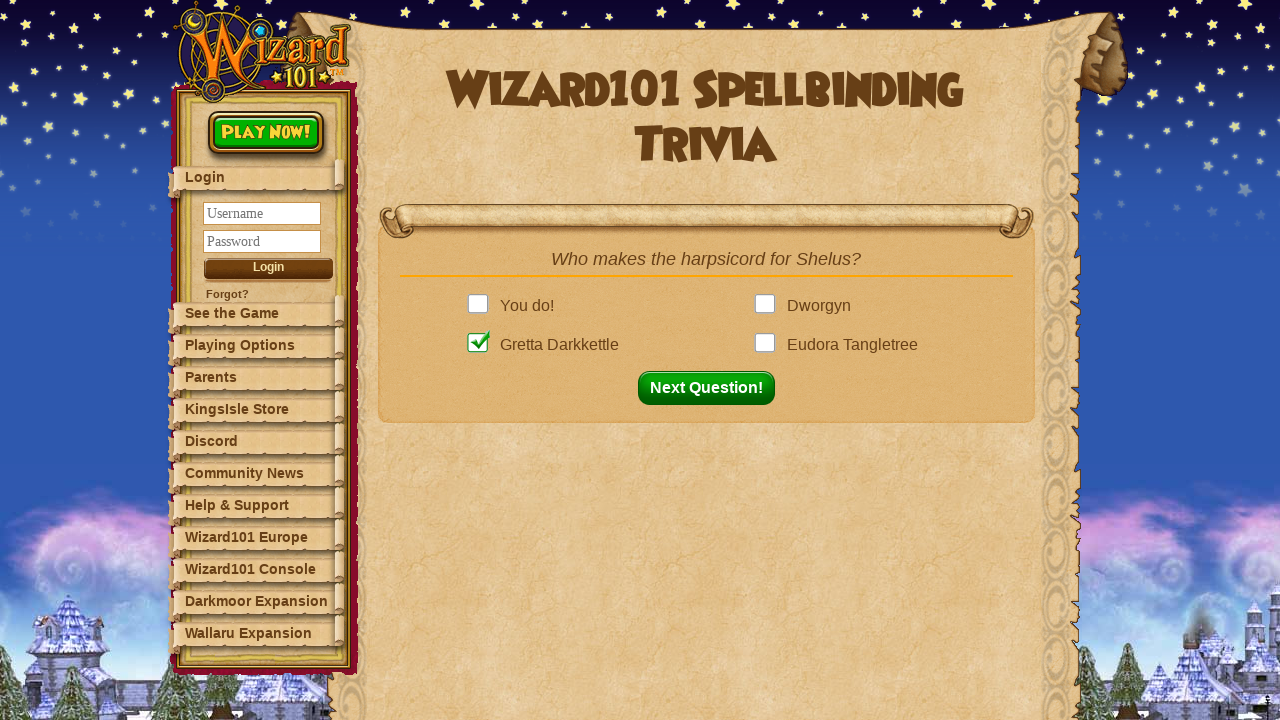

Clicked next question button to proceed to question 6 at (712, 388) on button#nextQuestion
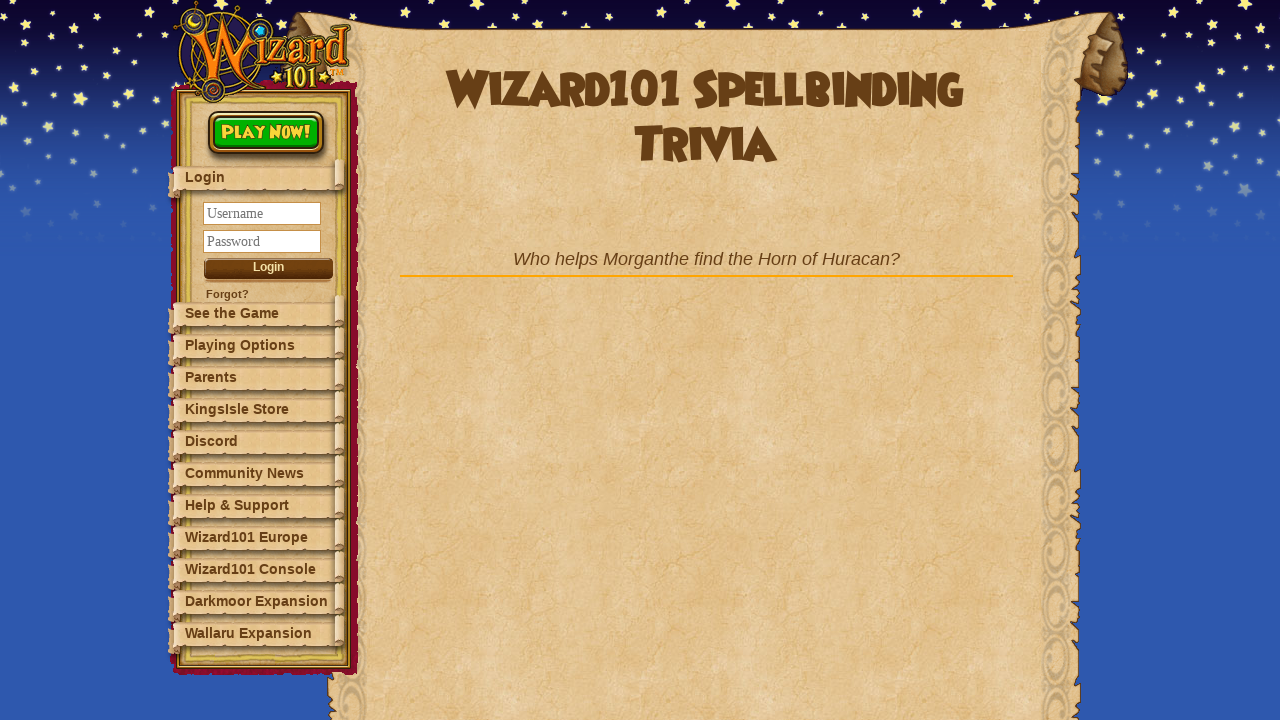

Question 6: Waited for question element to appear
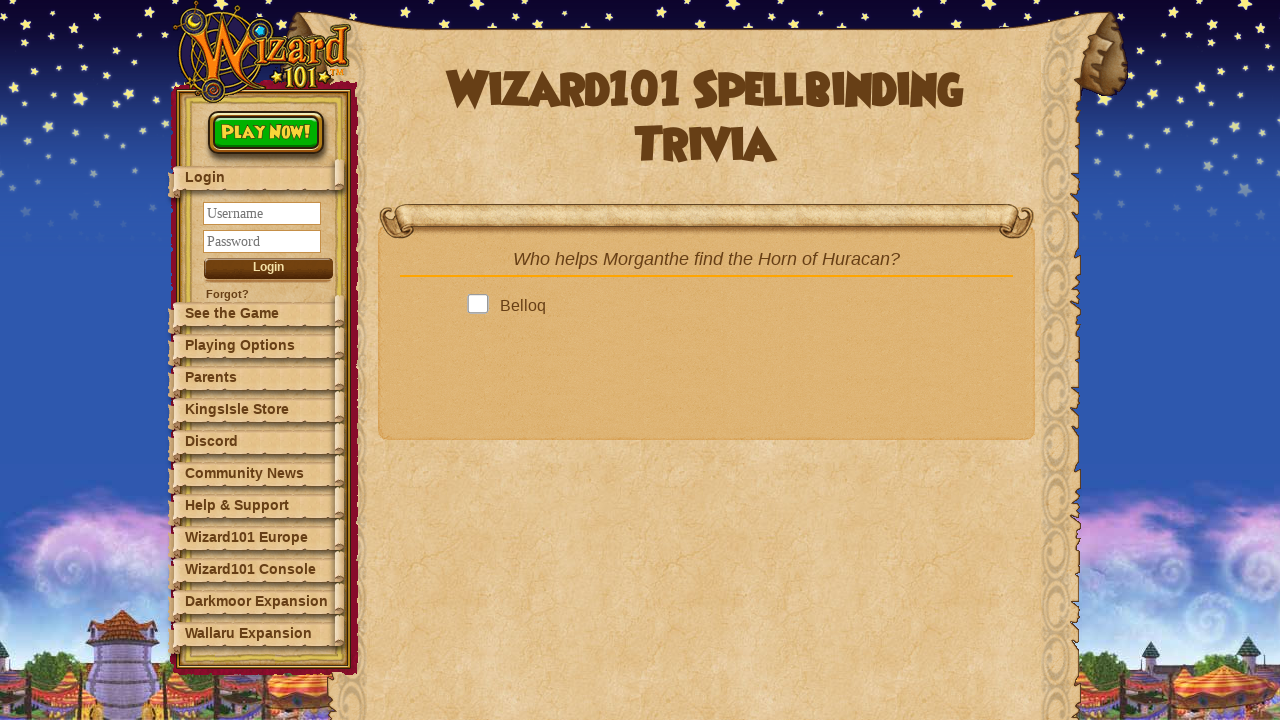

Retrieved question text: Who helps Morganthe find the Horn of Huracan?...
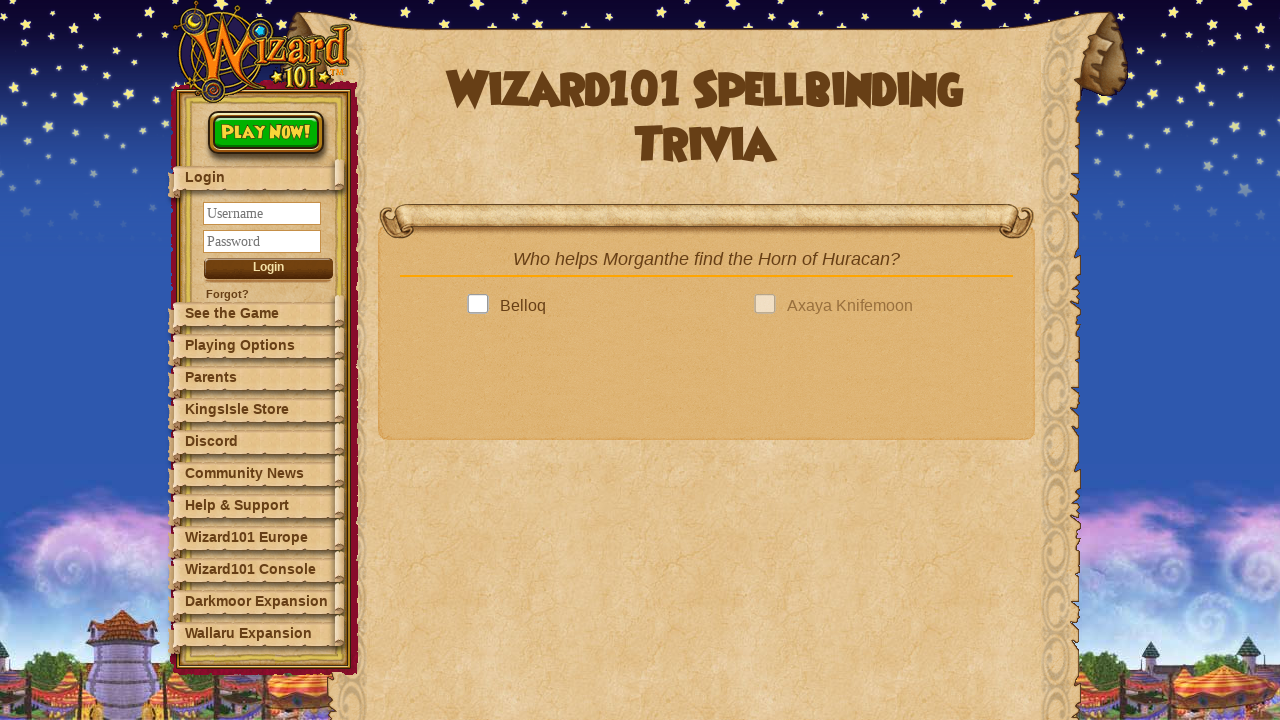

Looked up answer in dictionary: Belloq
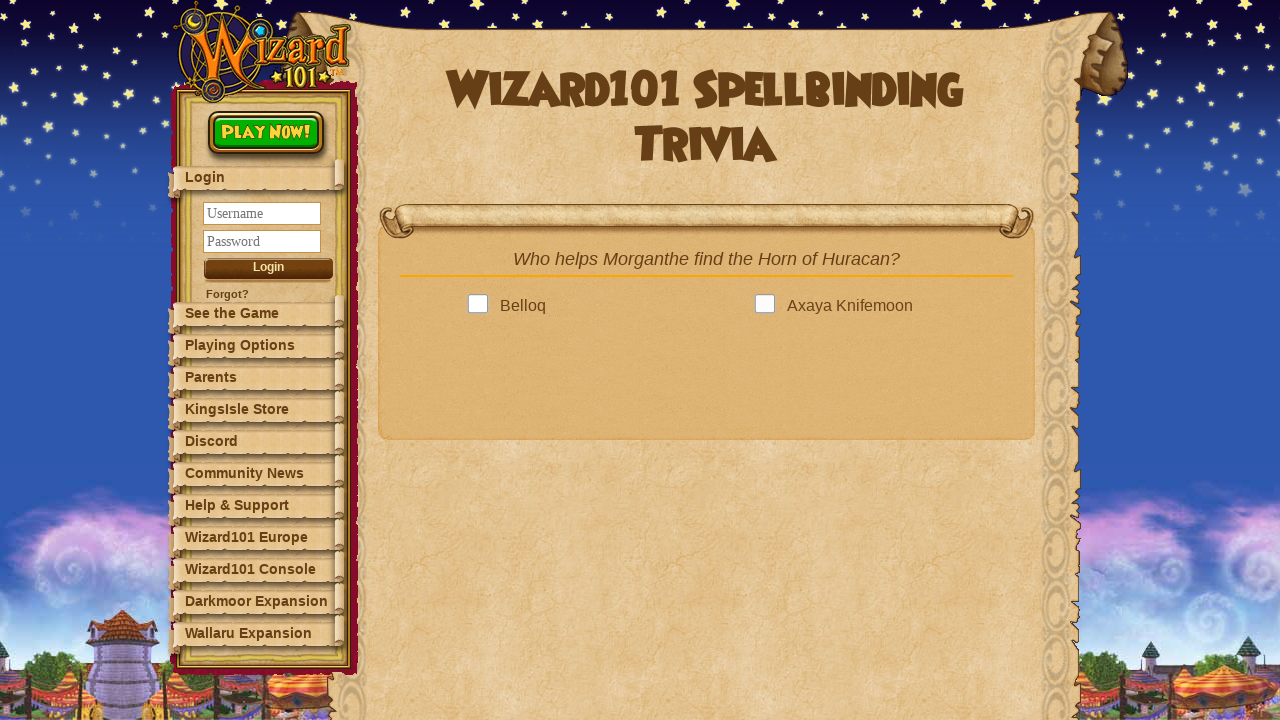

Retrieved 4 answer options
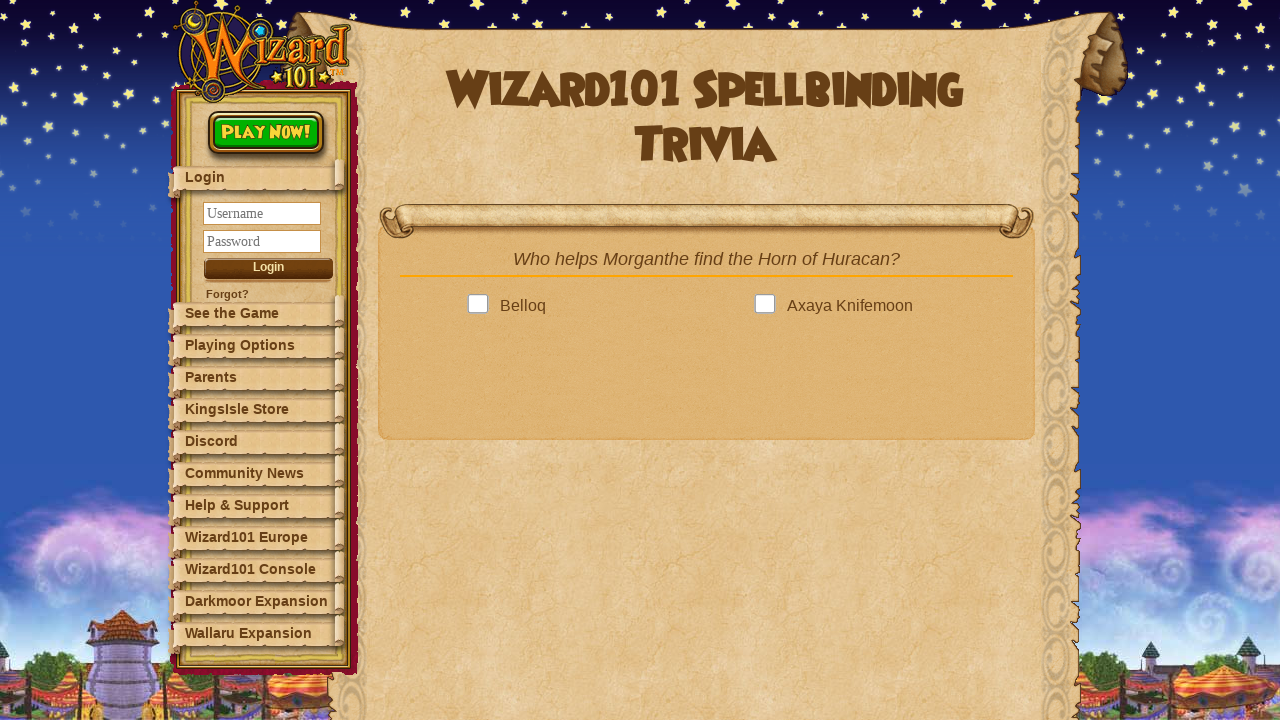

Waited for next question button to become visible
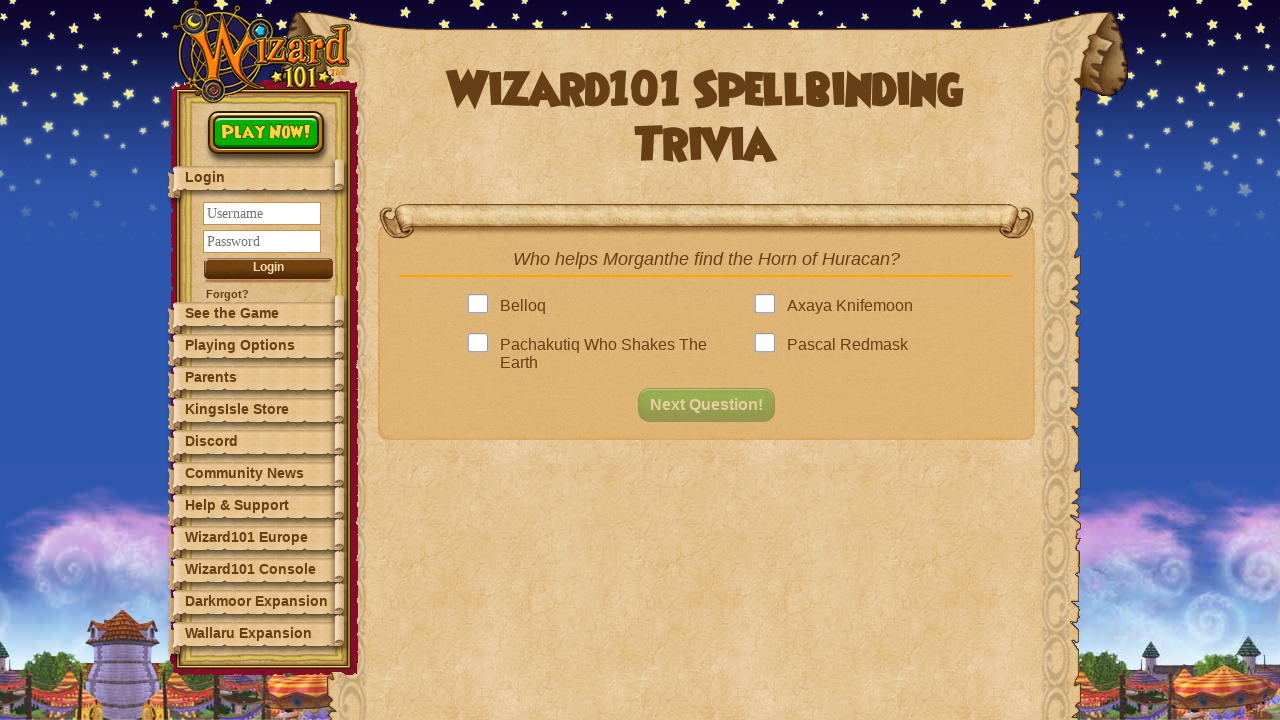

Clicked correct answer: Belloq at (482, 306) on .answer >> nth=0 >> .answerBox
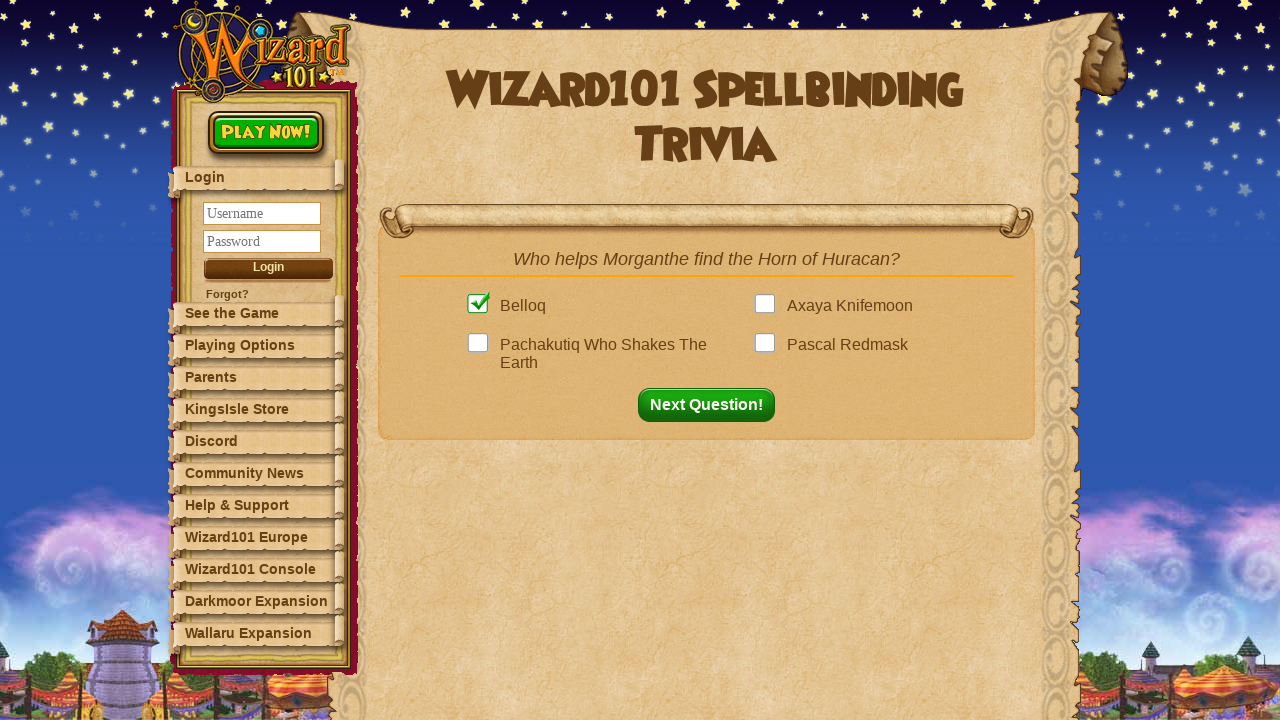

Clicked next question button to proceed to question 7 at (712, 405) on button#nextQuestion
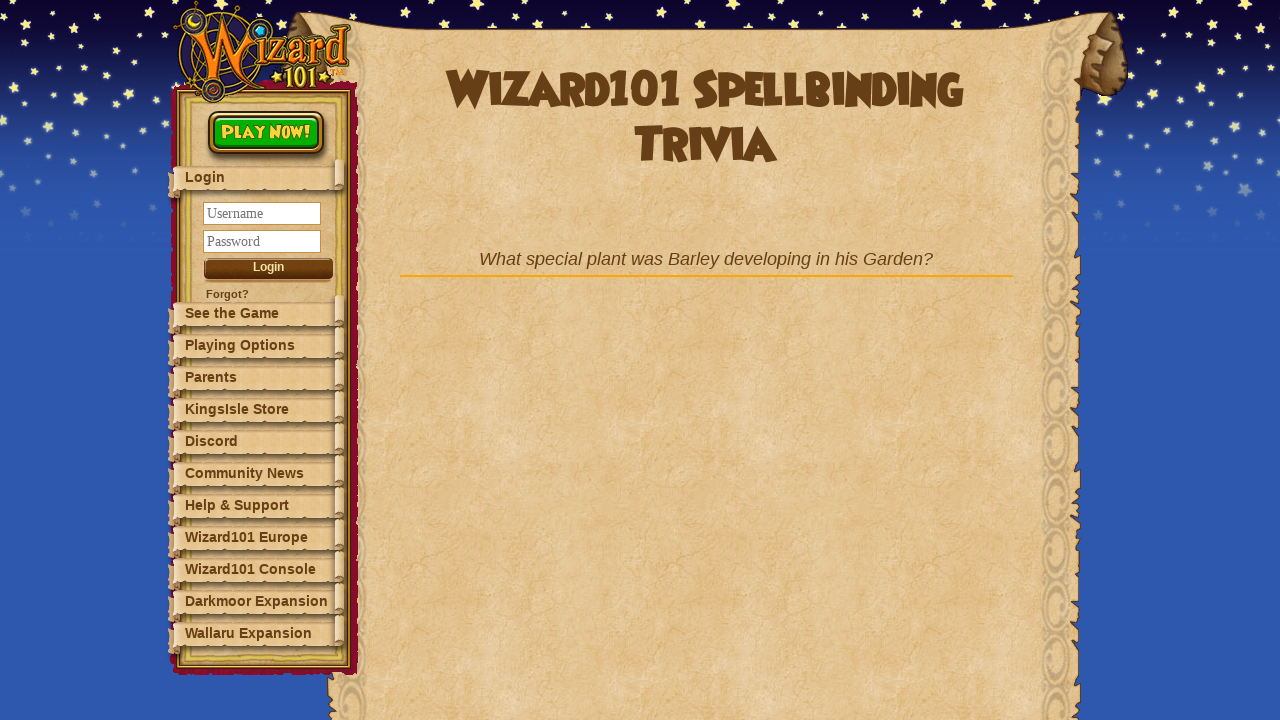

Question 7: Waited for question element to appear
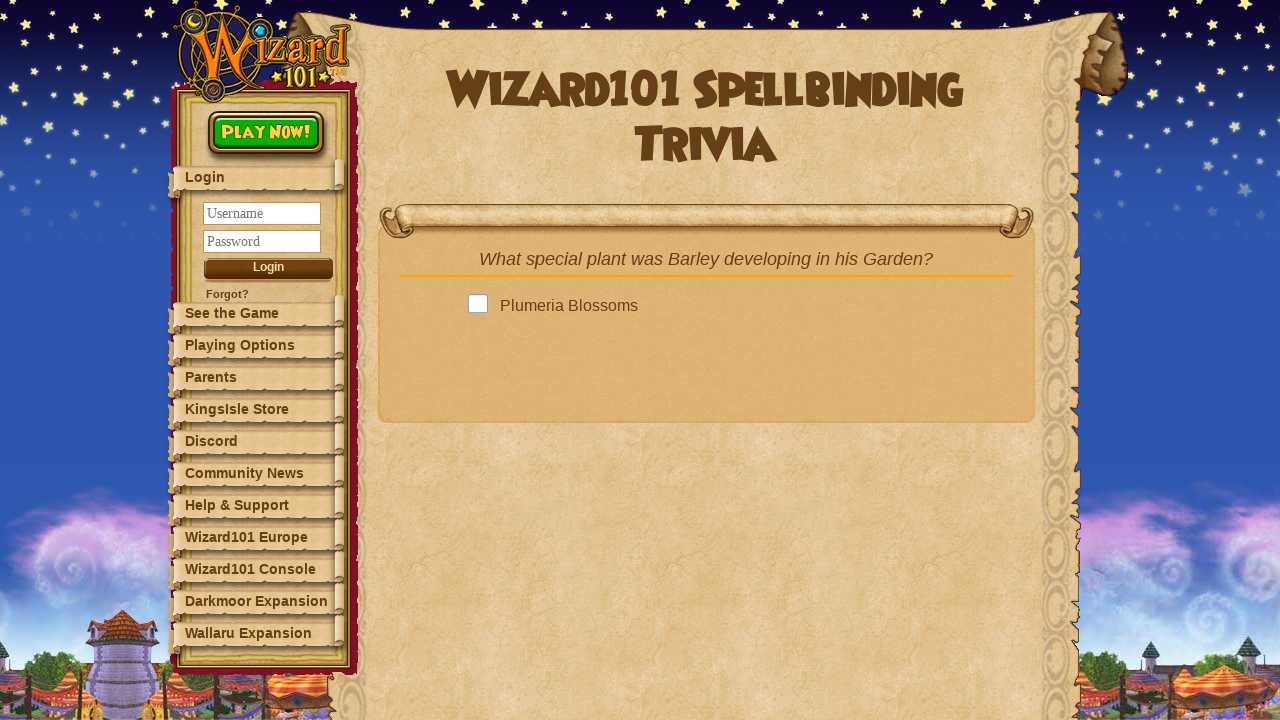

Retrieved question text: What special plant was Barley developing in his Ga...
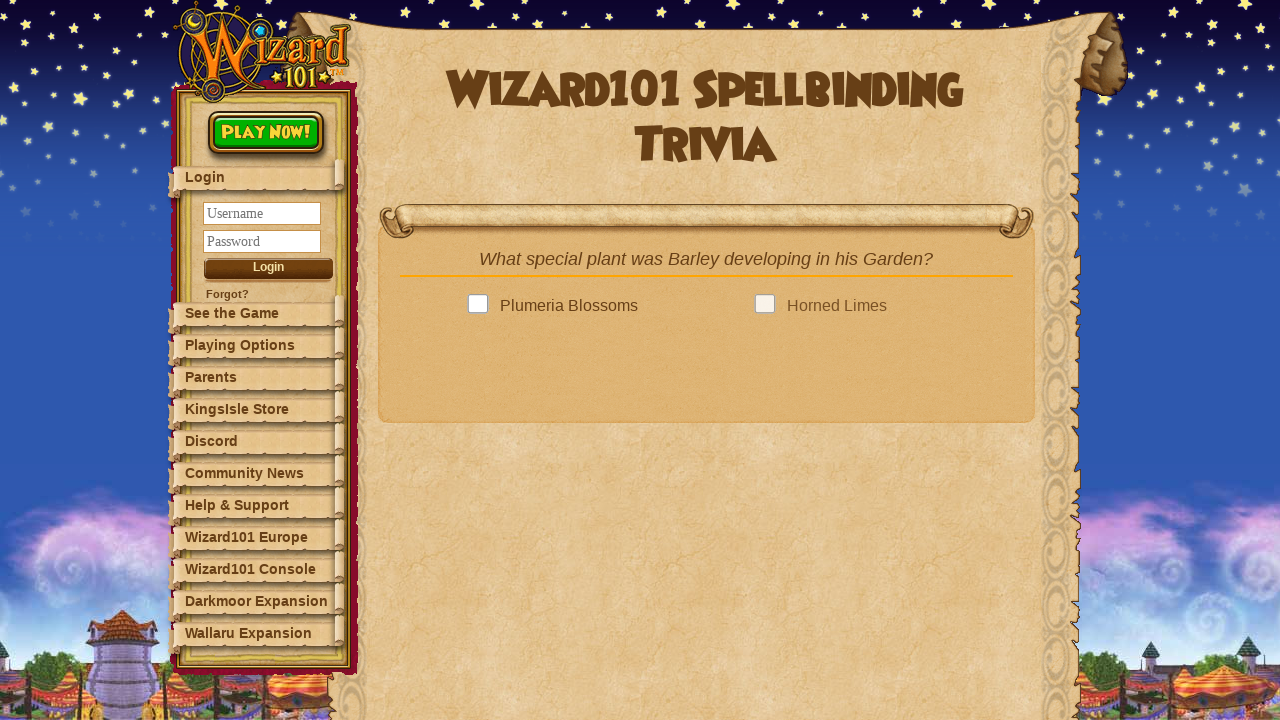

Looked up answer in dictionary: Cultivated Woodsmen
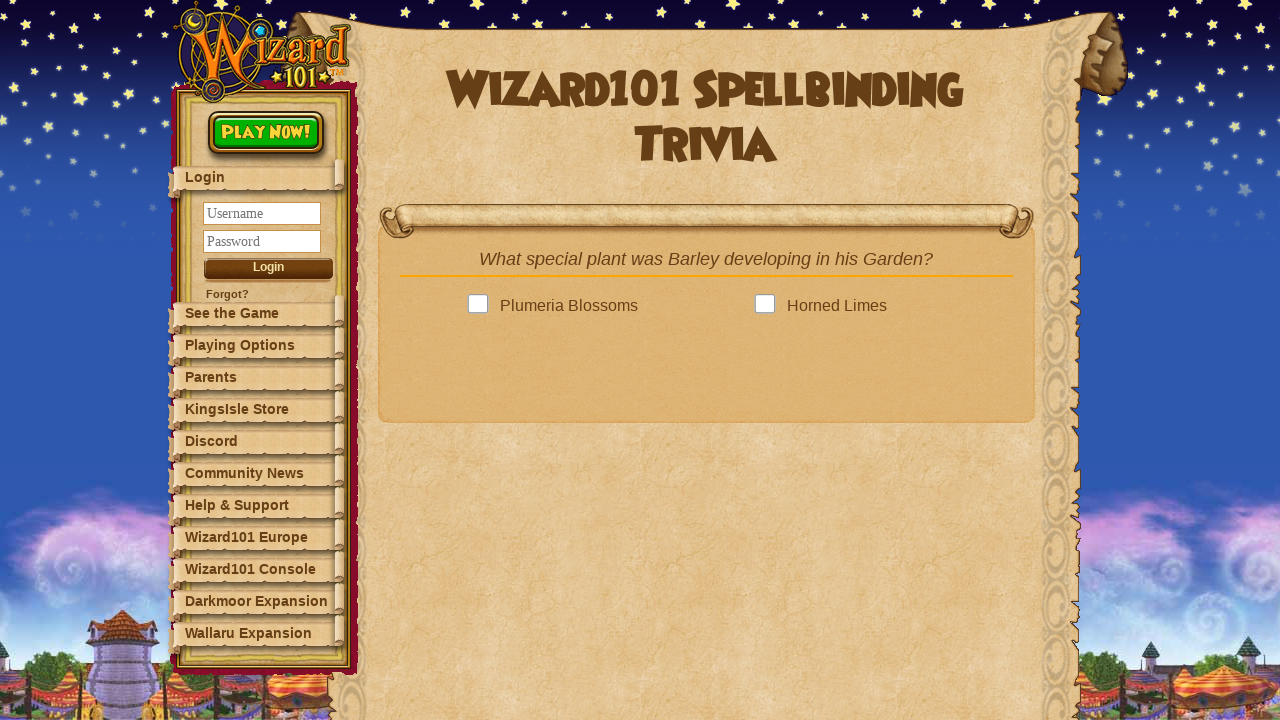

Retrieved 4 answer options
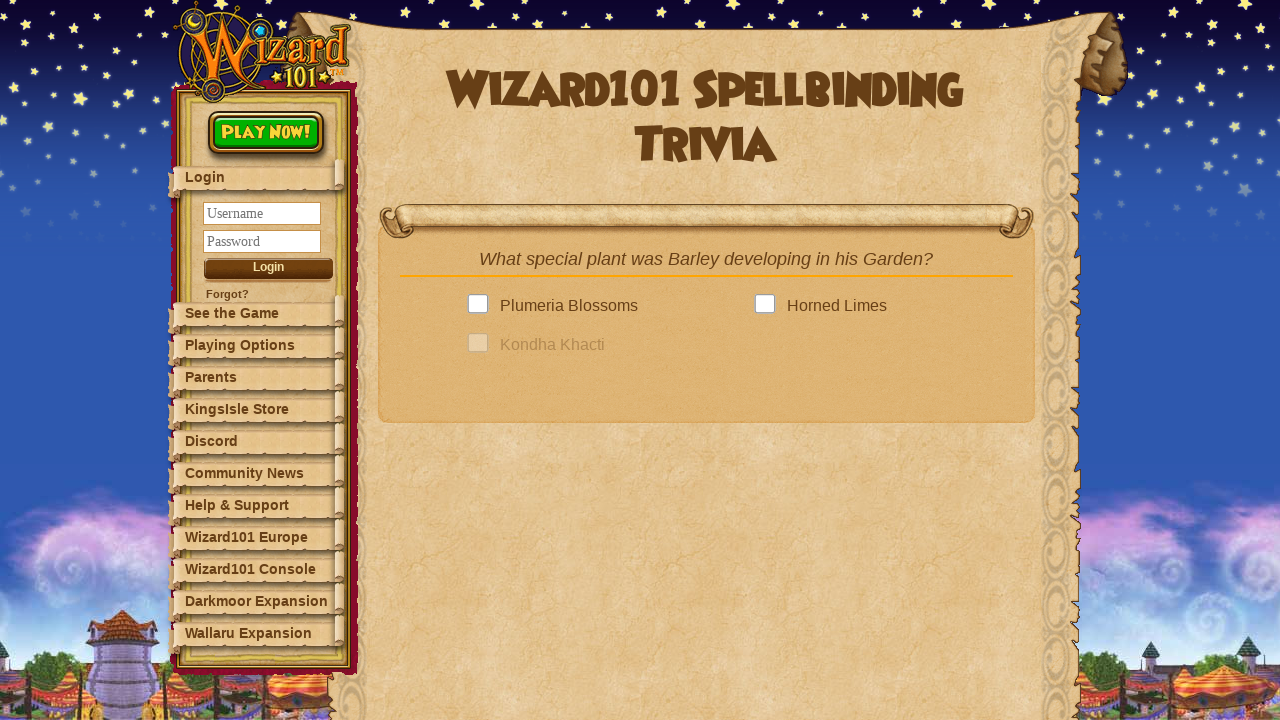

Waited for next question button to become visible
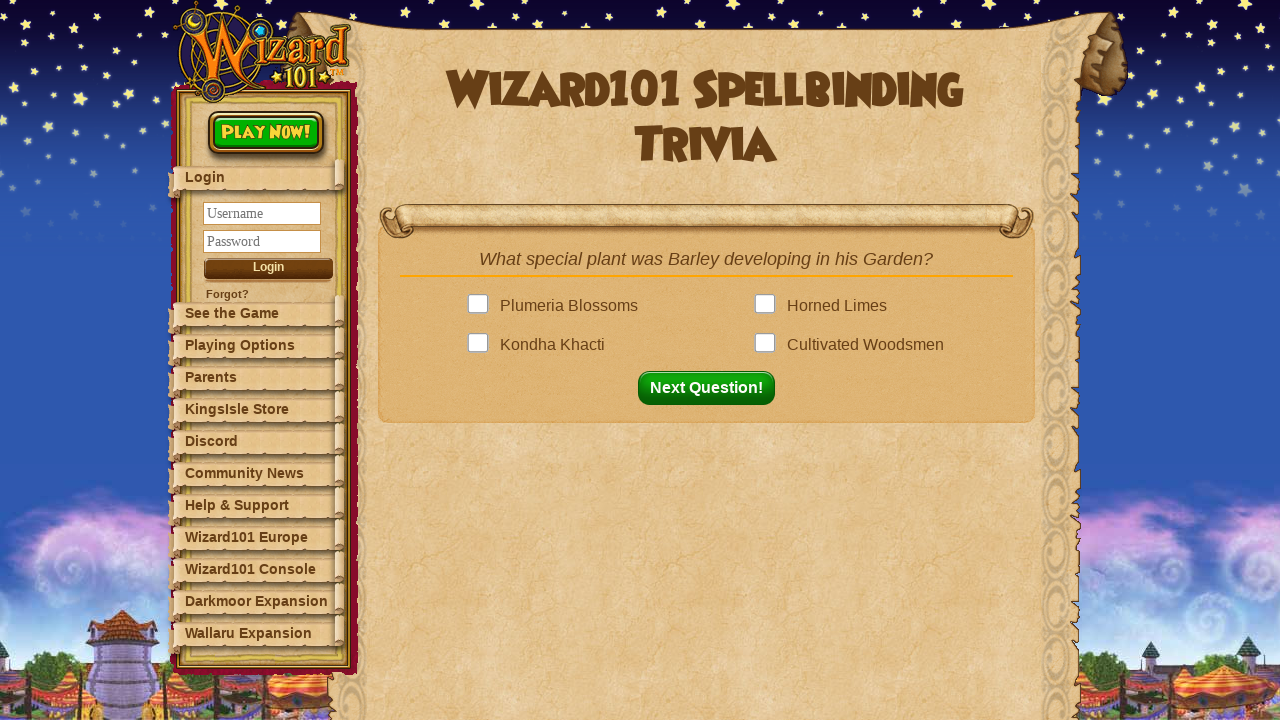

Clicked correct answer: Cultivated Woodsmen at (769, 345) on .answer >> nth=3 >> .answerBox
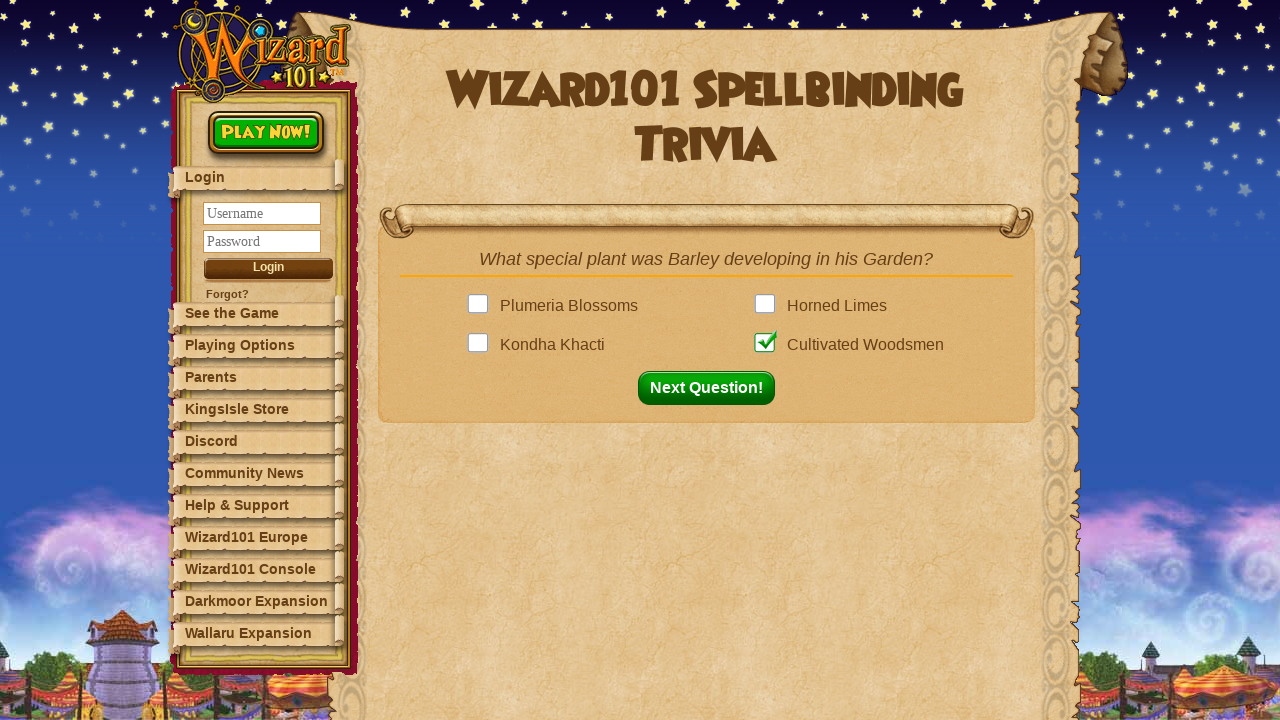

Clicked next question button to proceed to question 8 at (712, 388) on button#nextQuestion
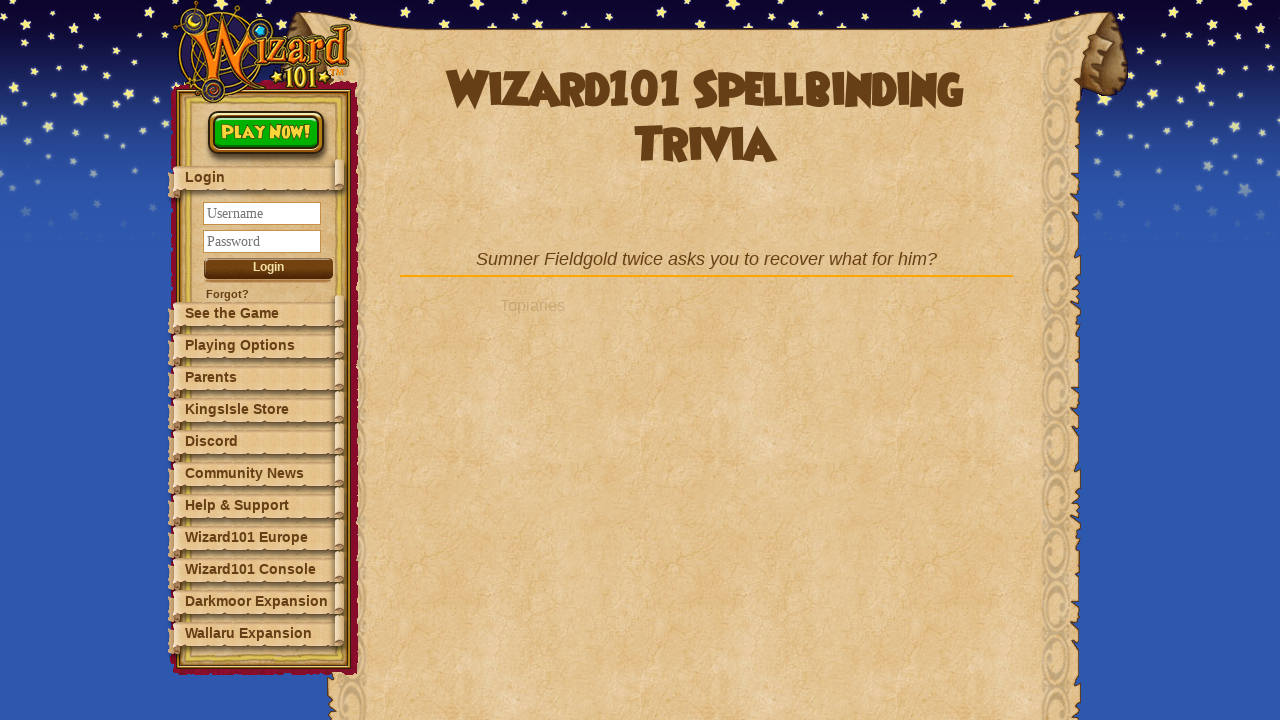

Question 8: Waited for question element to appear
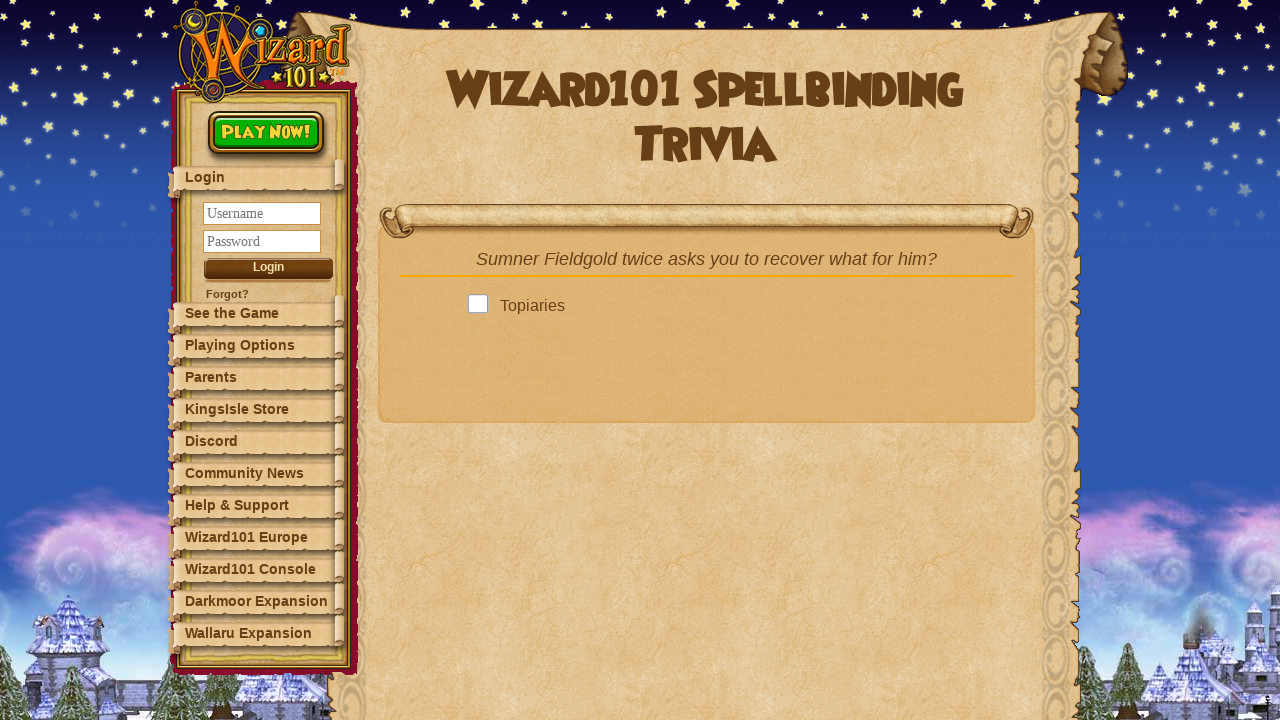

Retrieved question text: Sumner Fieldgold twice asks you to recover what fo...
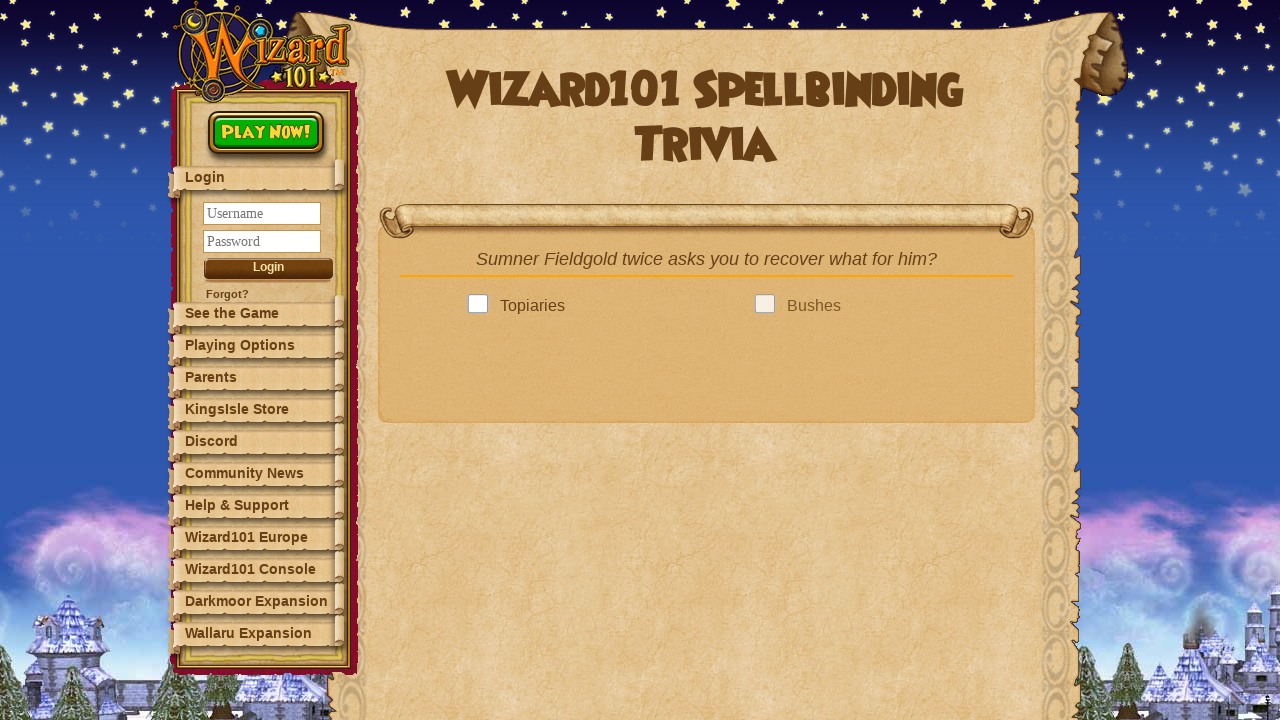

Looked up answer in dictionary: Shrubberies
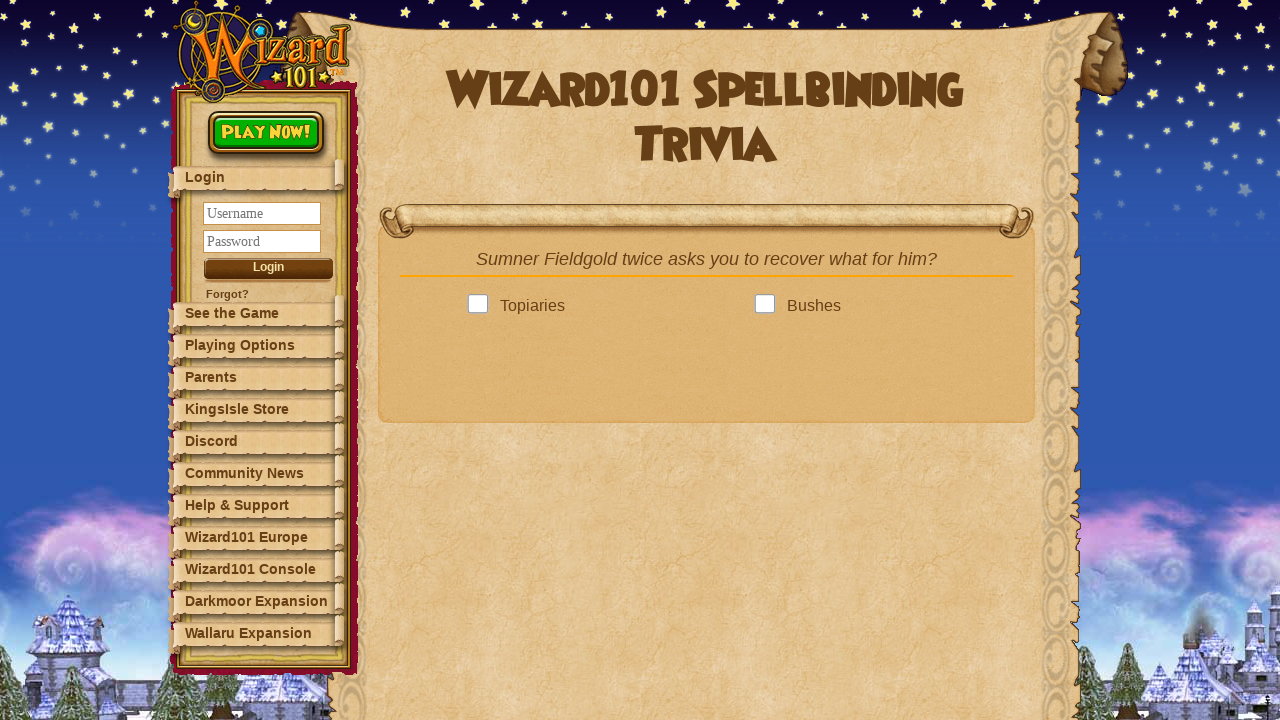

Retrieved 4 answer options
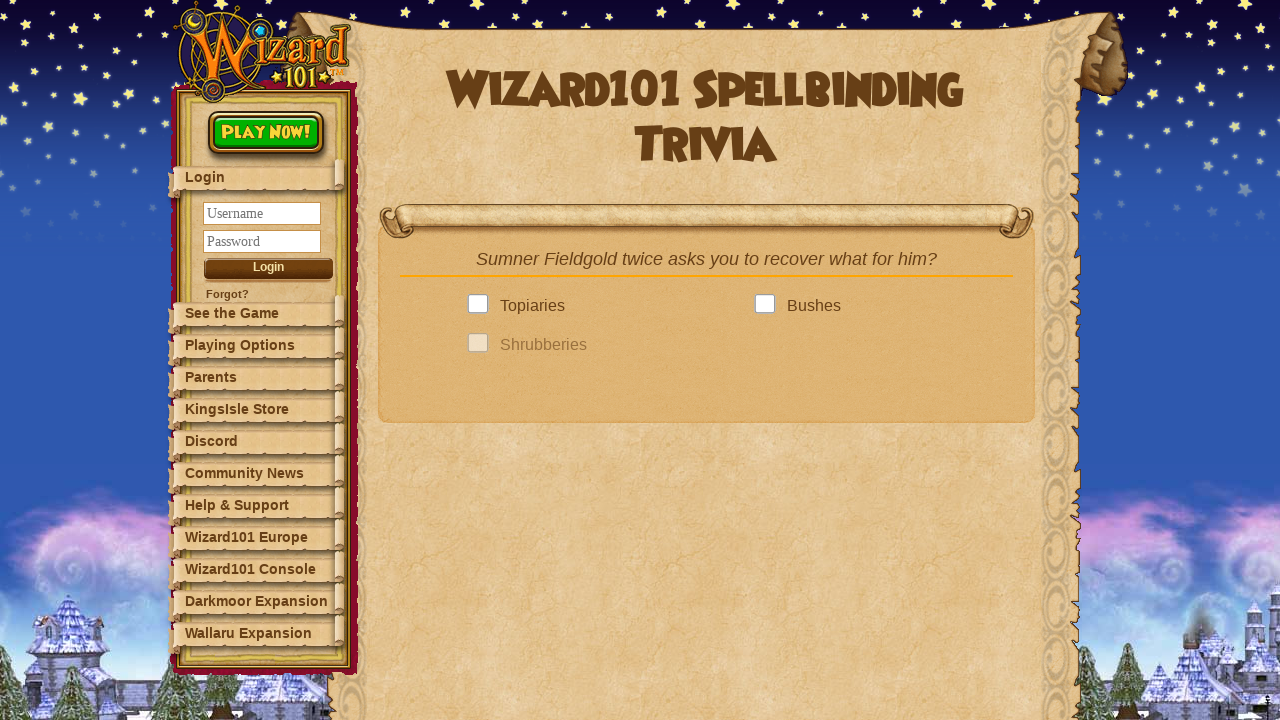

Waited for next question button to become visible
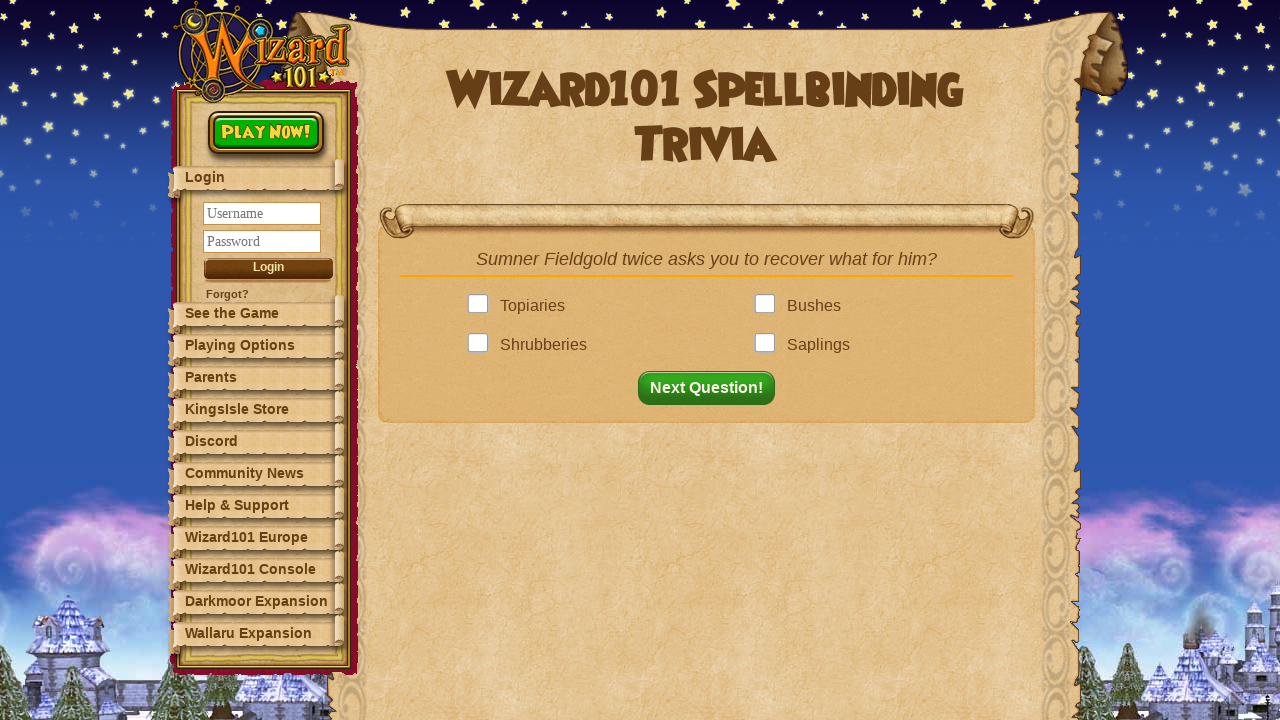

Clicked correct answer: Shrubberies at (482, 345) on .answer >> nth=2 >> .answerBox
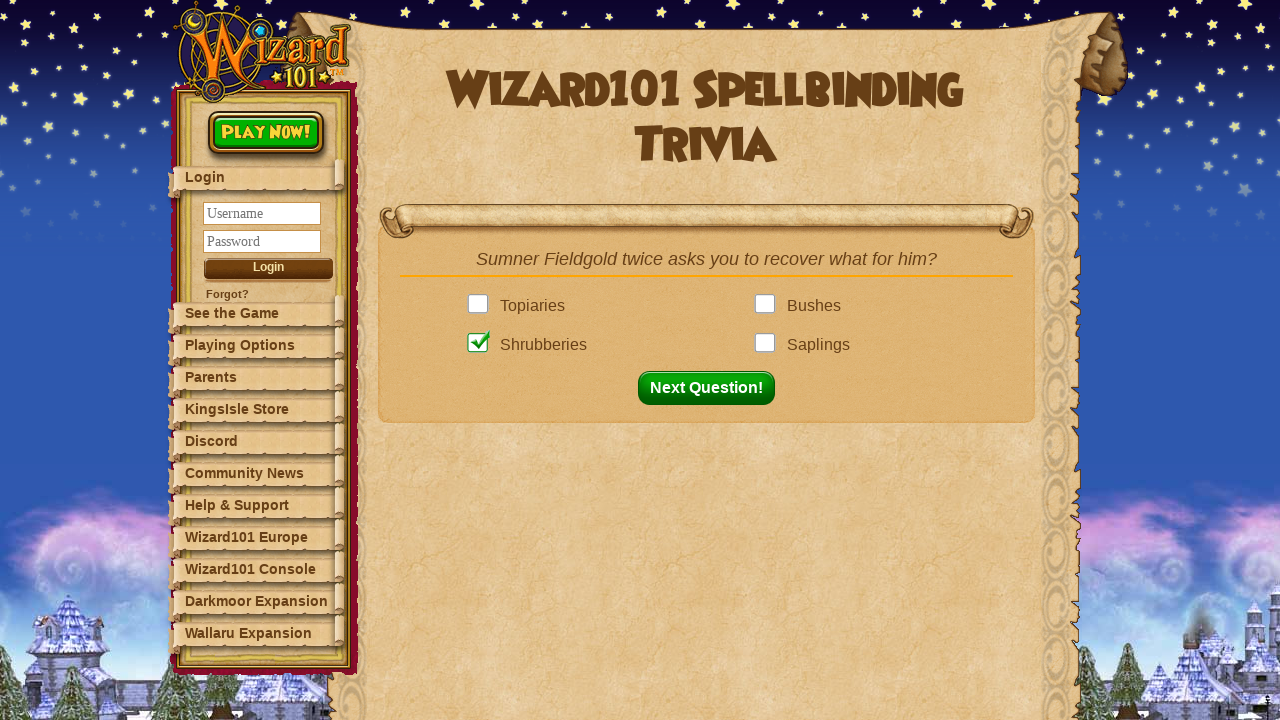

Clicked next question button to proceed to question 9 at (712, 388) on button#nextQuestion
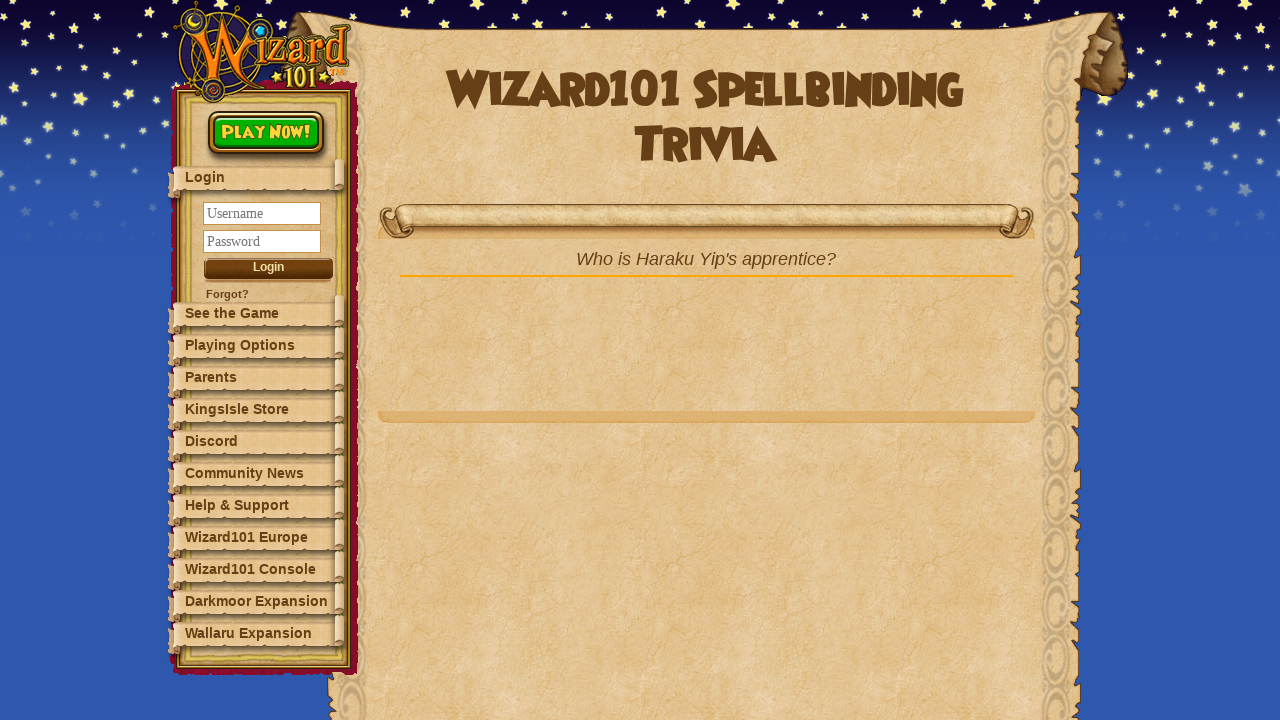

Question 9: Waited for question element to appear
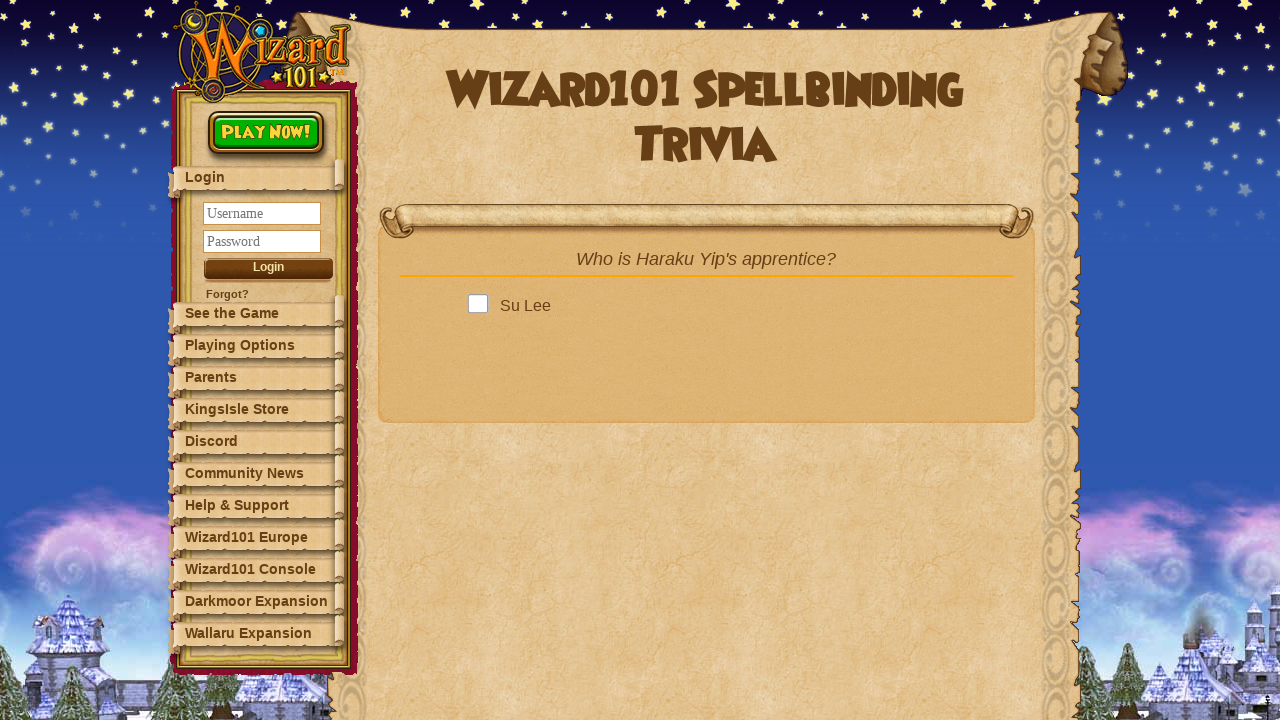

Retrieved question text: Who is Haraku Yip's apprentice?...
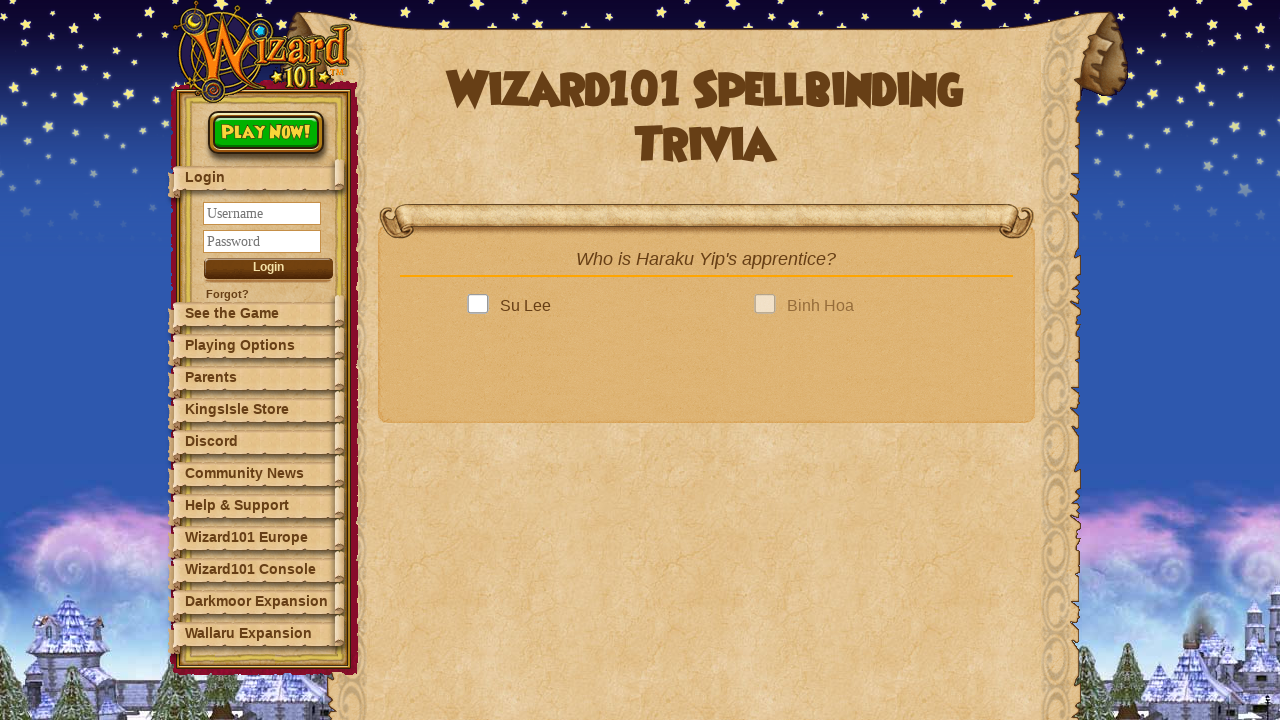

Looked up answer in dictionary: Binh Hoa
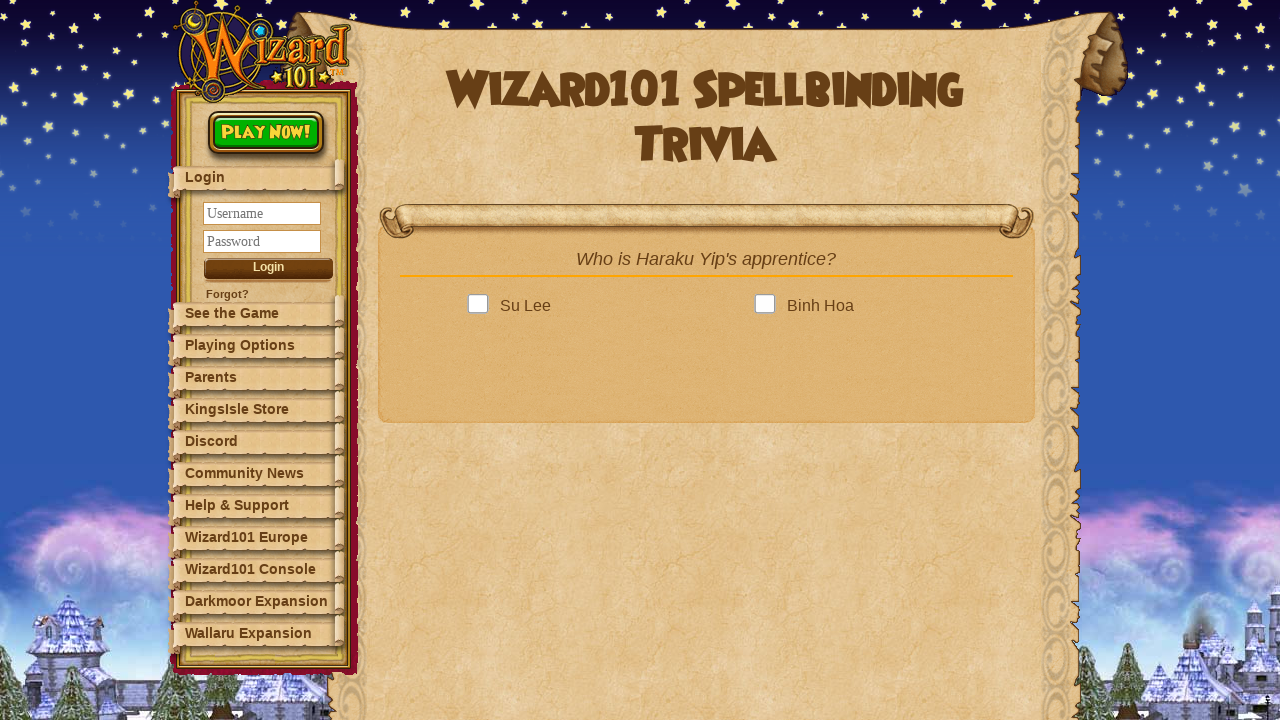

Retrieved 4 answer options
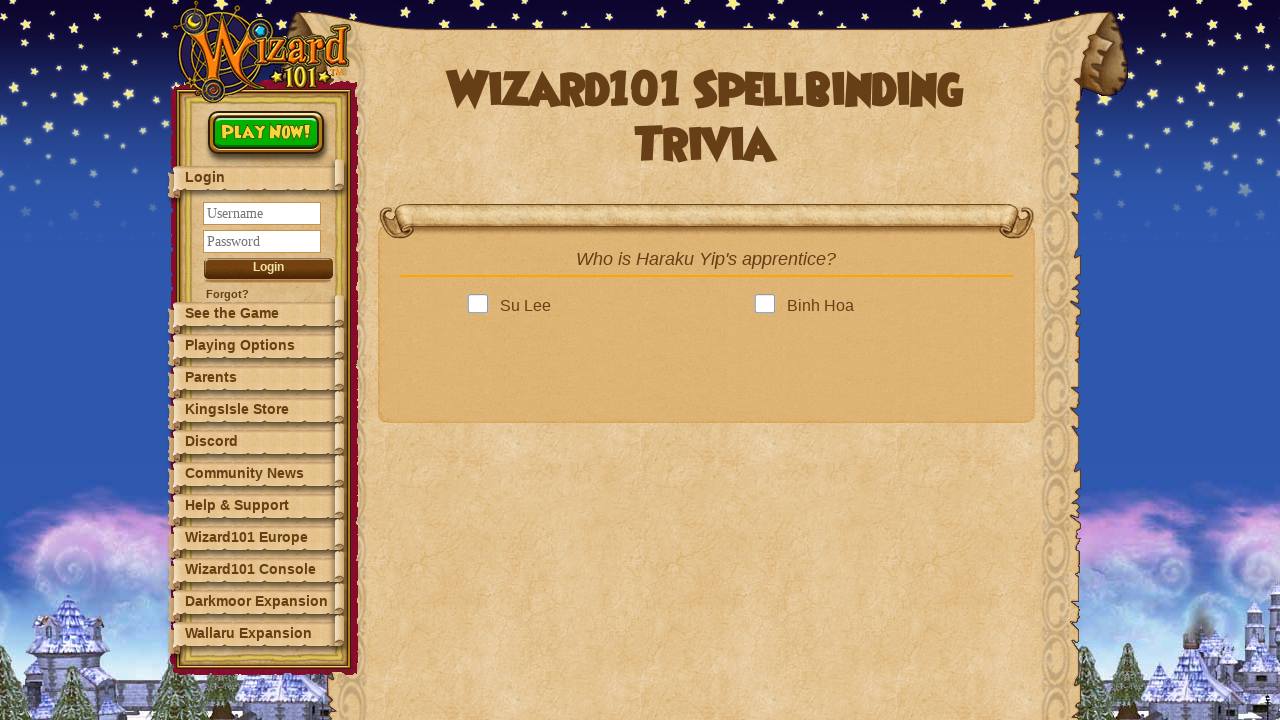

Waited for next question button to become visible
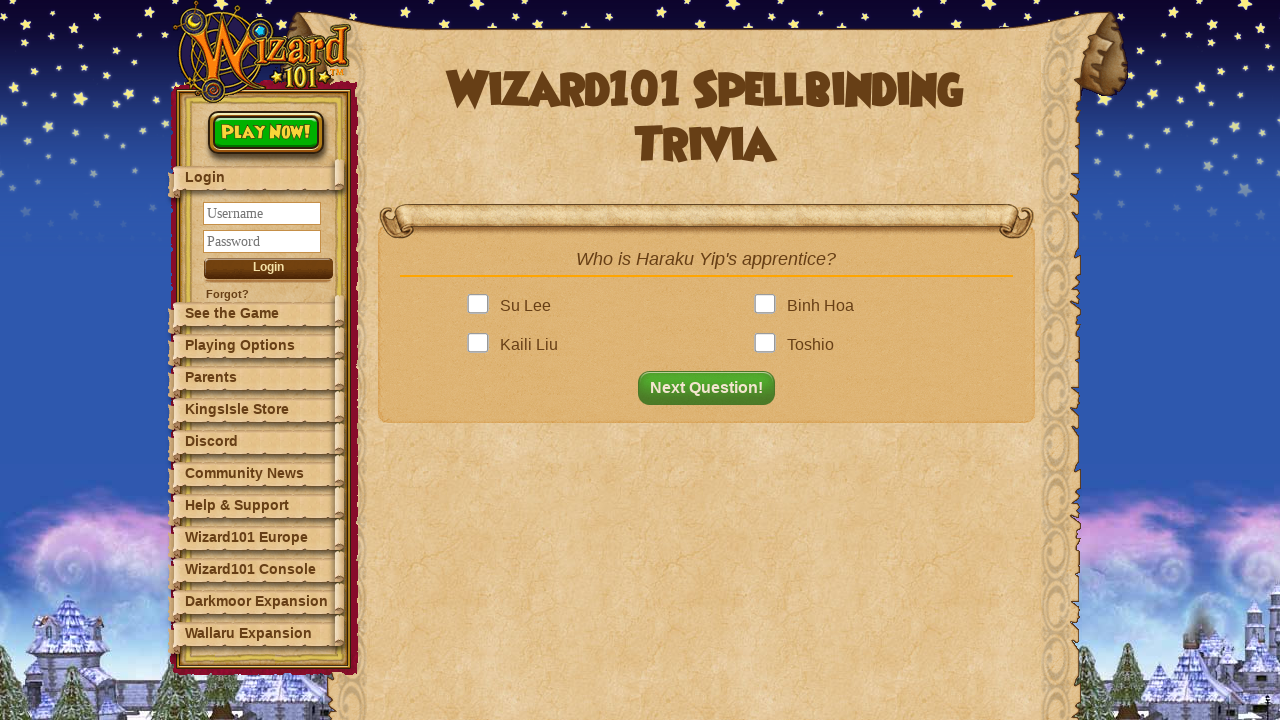

Clicked correct answer: Binh Hoa at (769, 306) on .answer >> nth=1 >> .answerBox
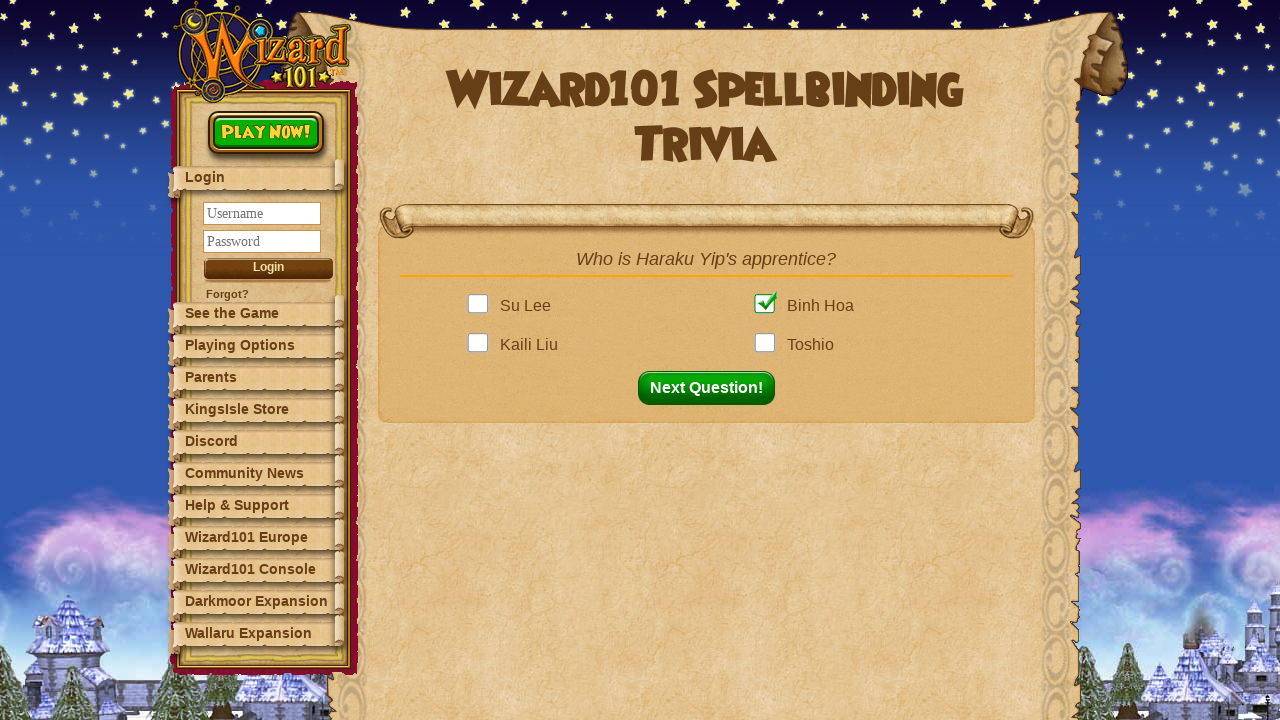

Clicked next question button to proceed to question 10 at (712, 388) on button#nextQuestion
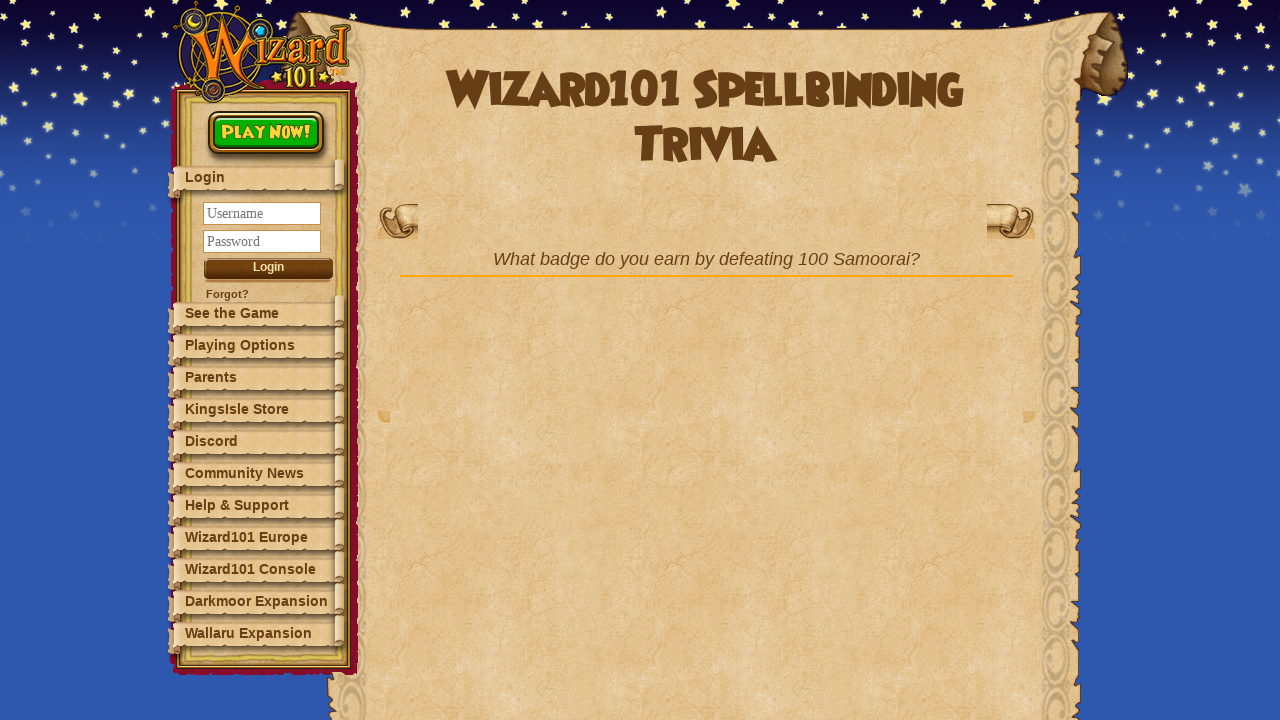

Question 10: Waited for question element to appear
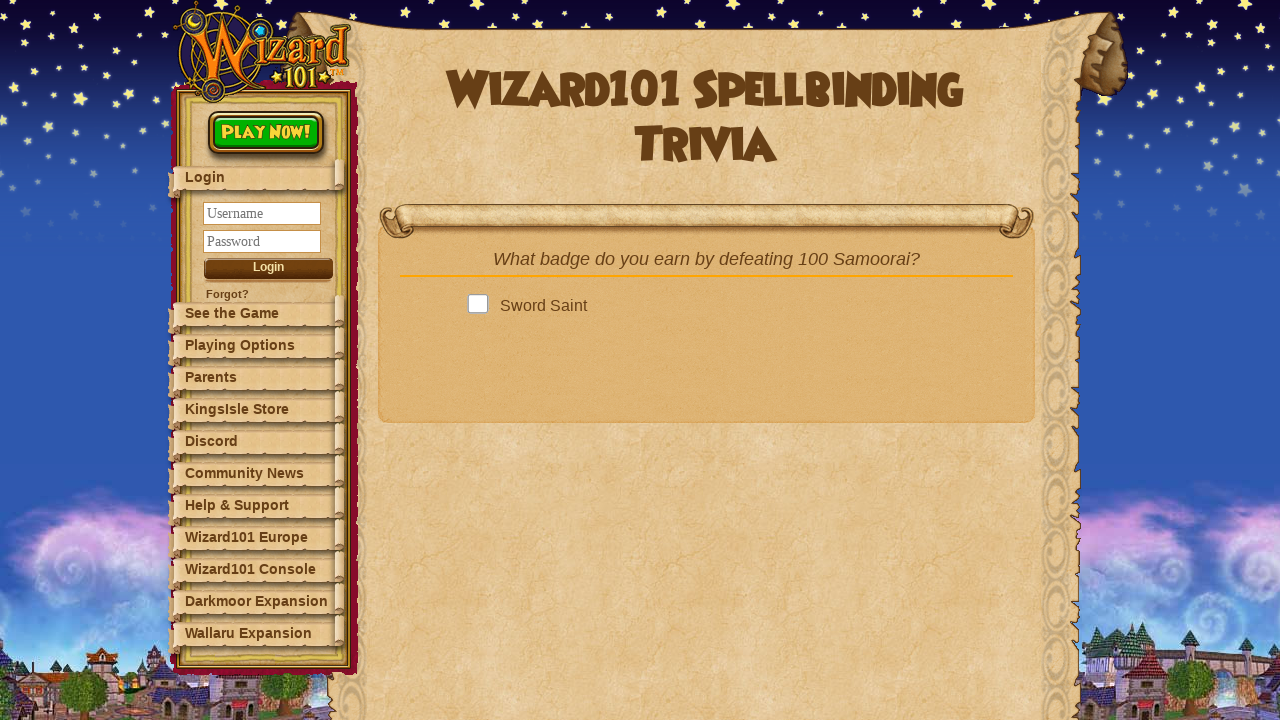

Retrieved question text: What badge do you earn by defeating 100 Samoorai?...
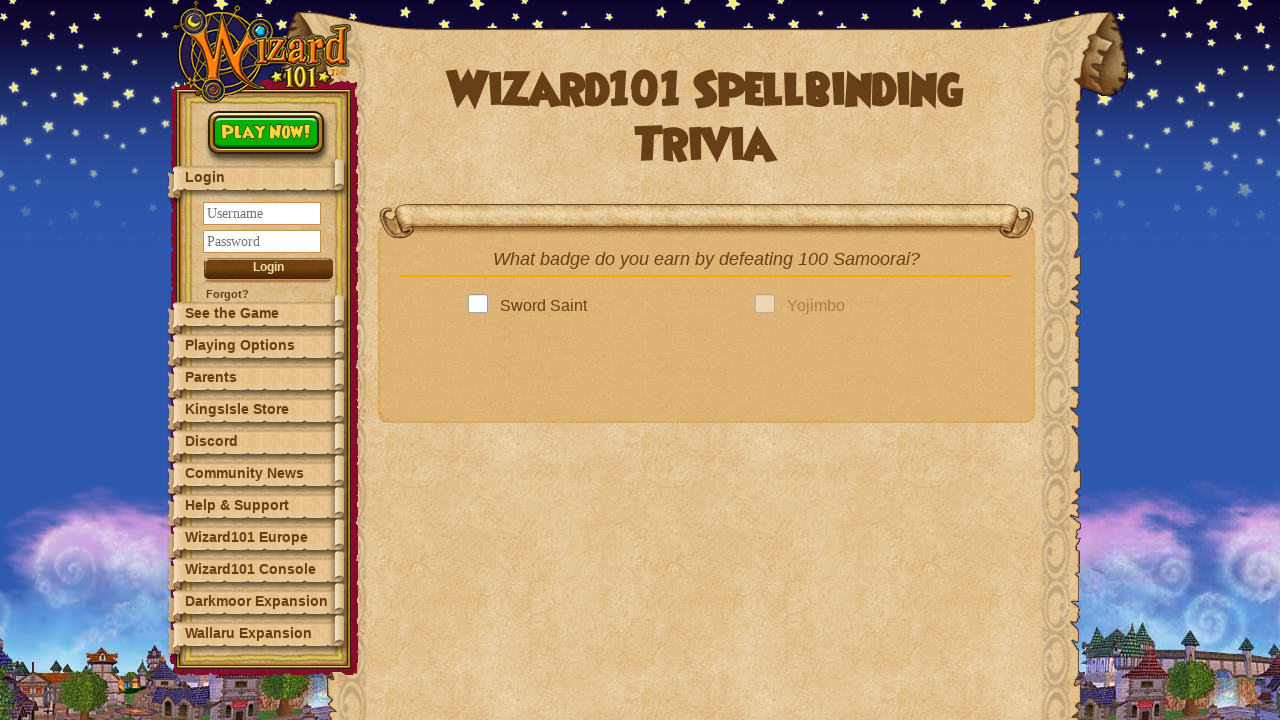

Looked up answer in dictionary: Yojimbo
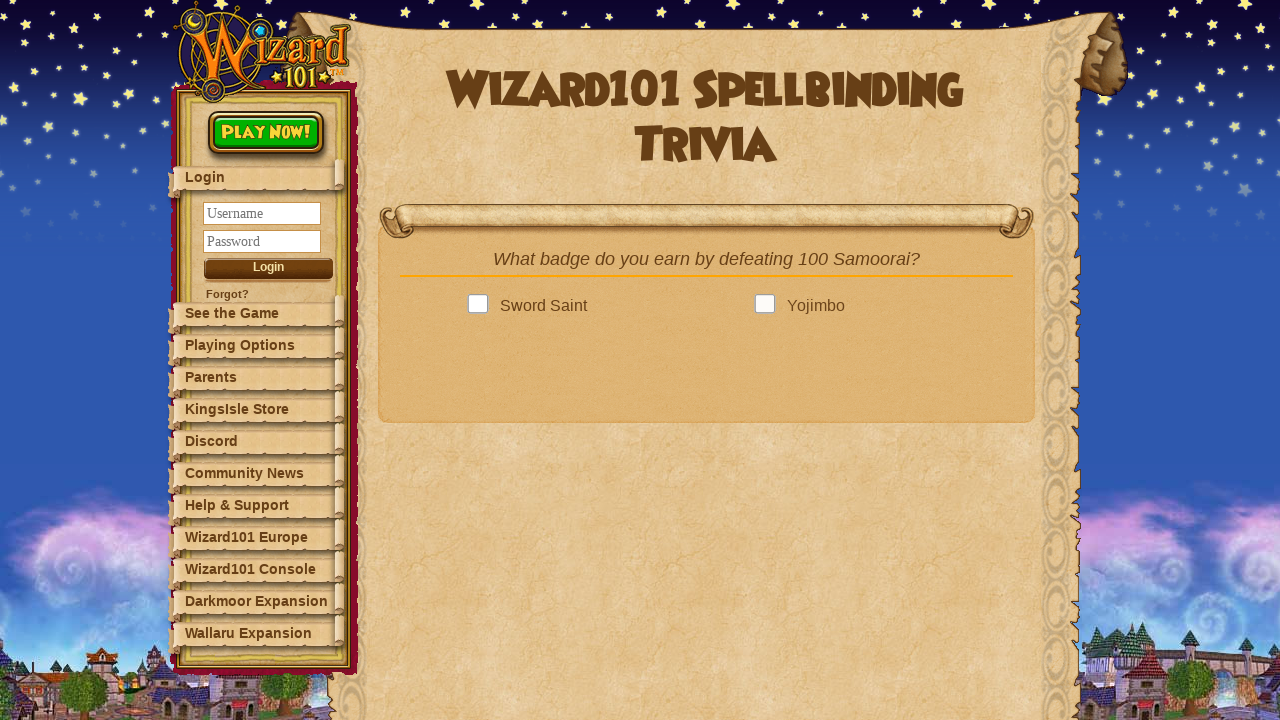

Retrieved 4 answer options
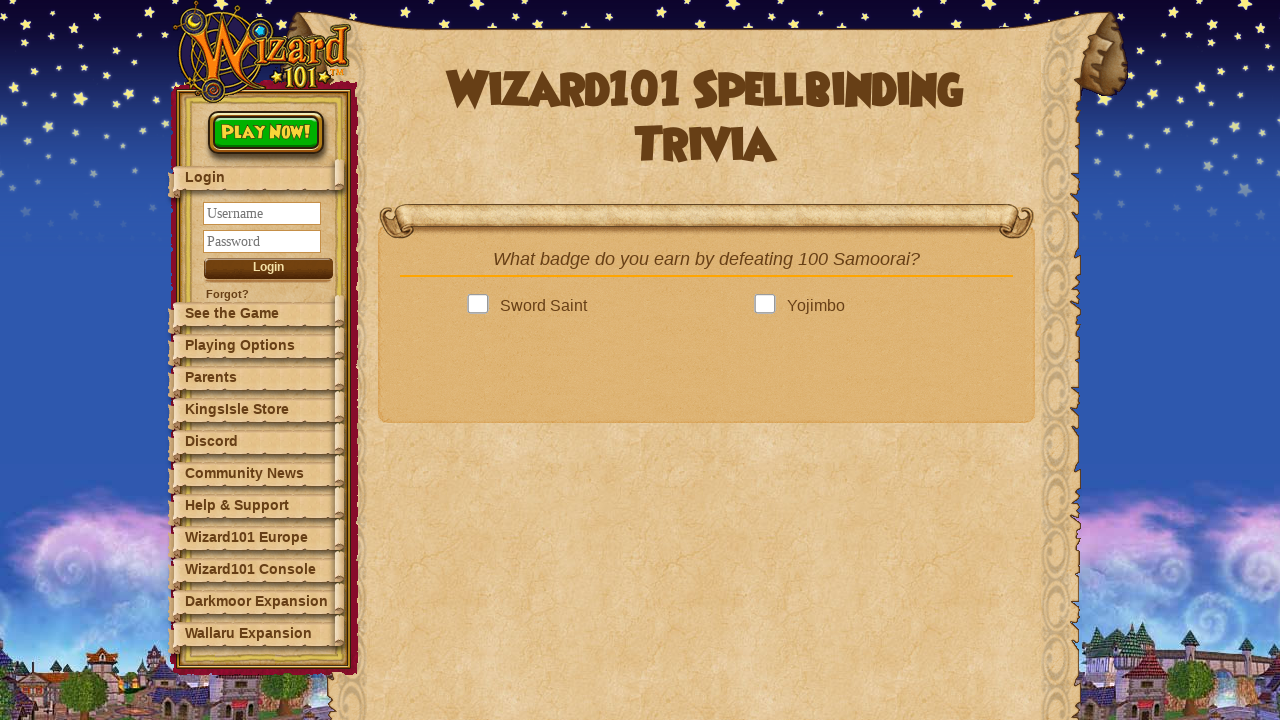

Waited for next question button to become visible
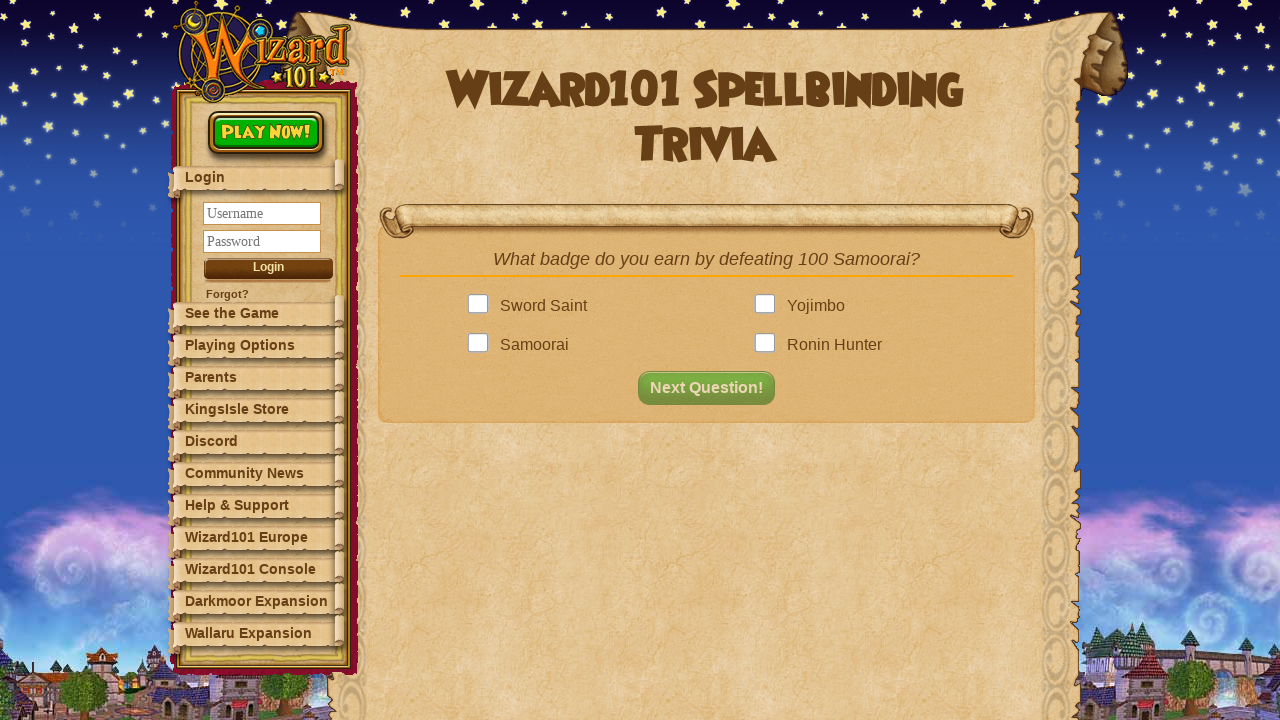

Clicked correct answer: Yojimbo at (769, 306) on .answer >> nth=1 >> .answerBox
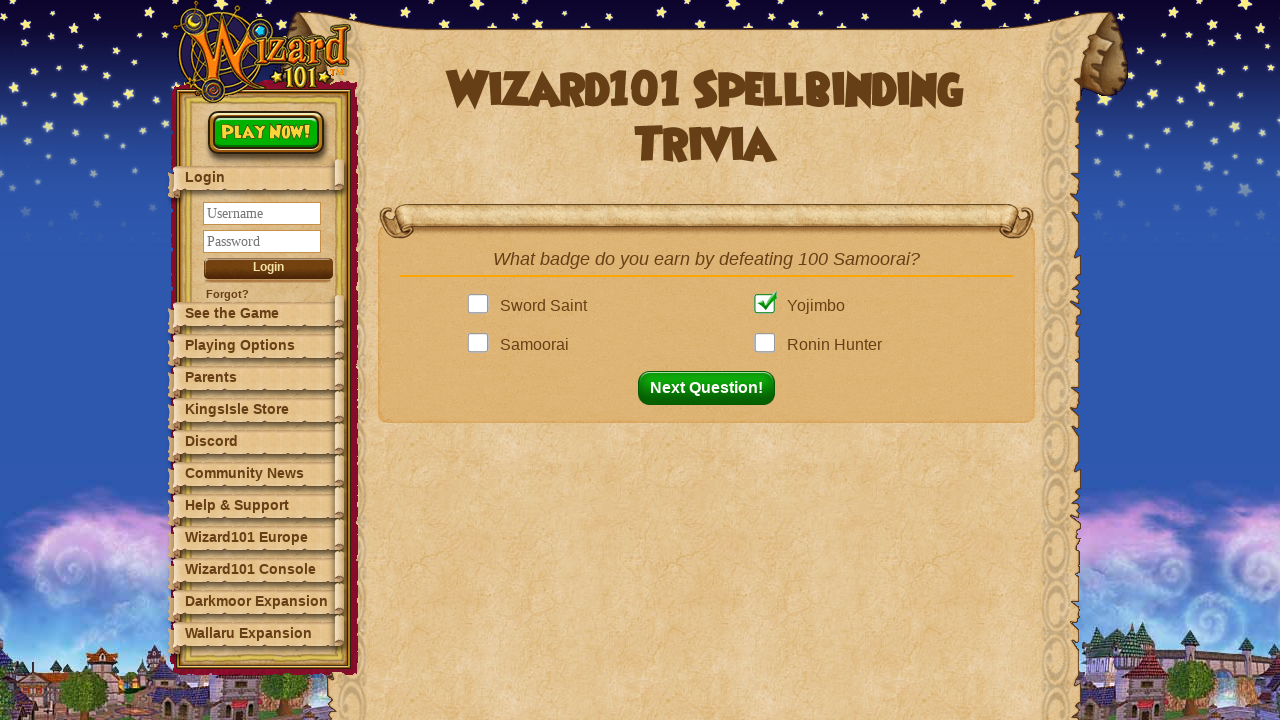

Clicked next question button to proceed to question 11 at (712, 388) on button#nextQuestion
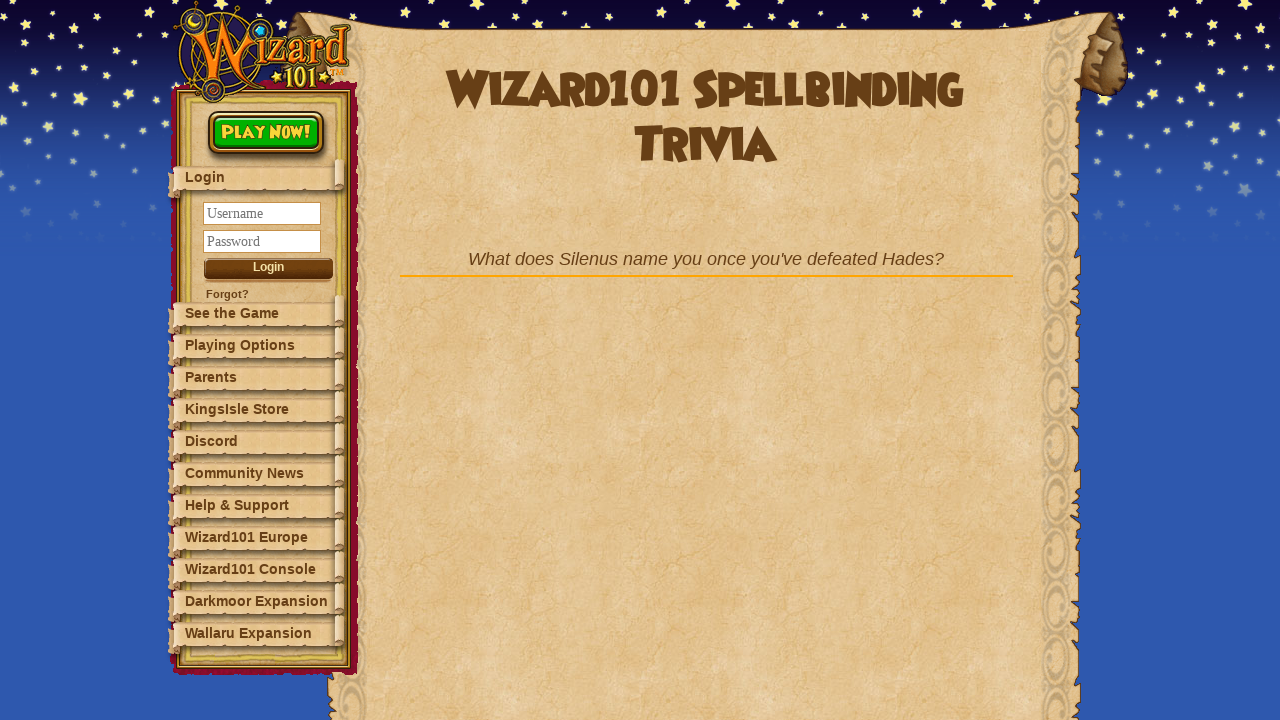

Question 11: Waited for question element to appear
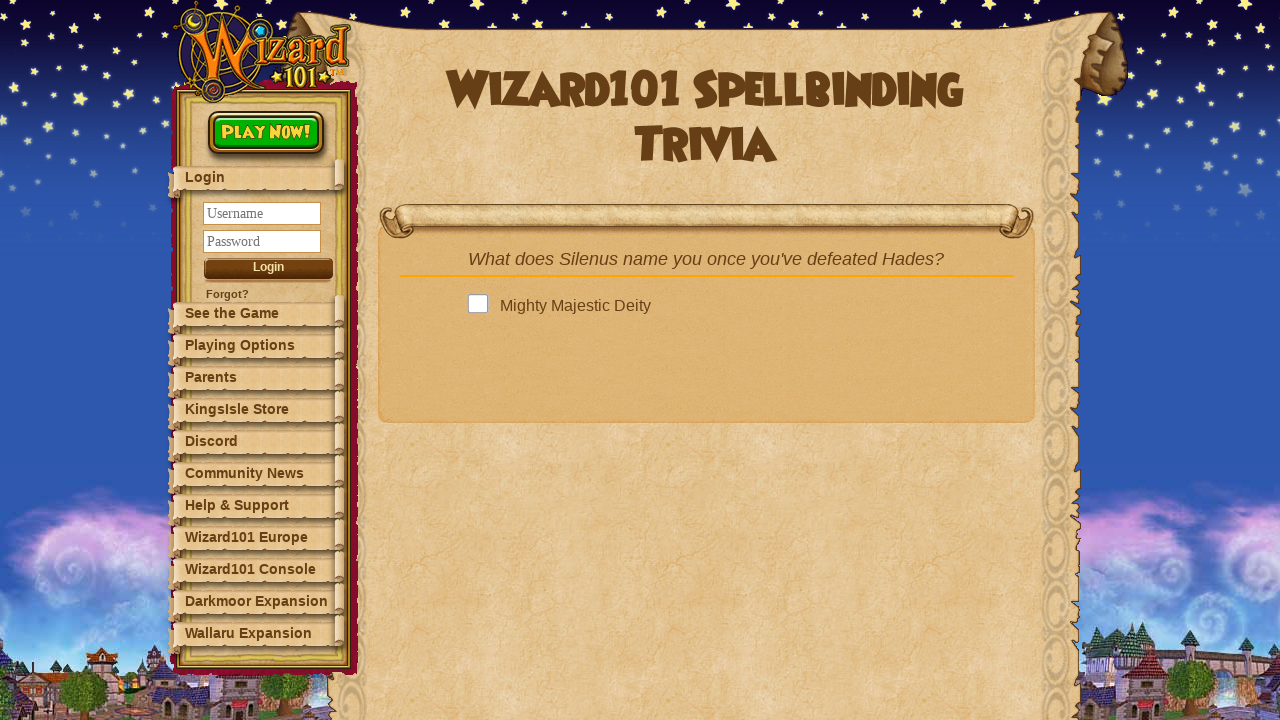

Retrieved question text: What does Silenus name you once you've defeated Ha...
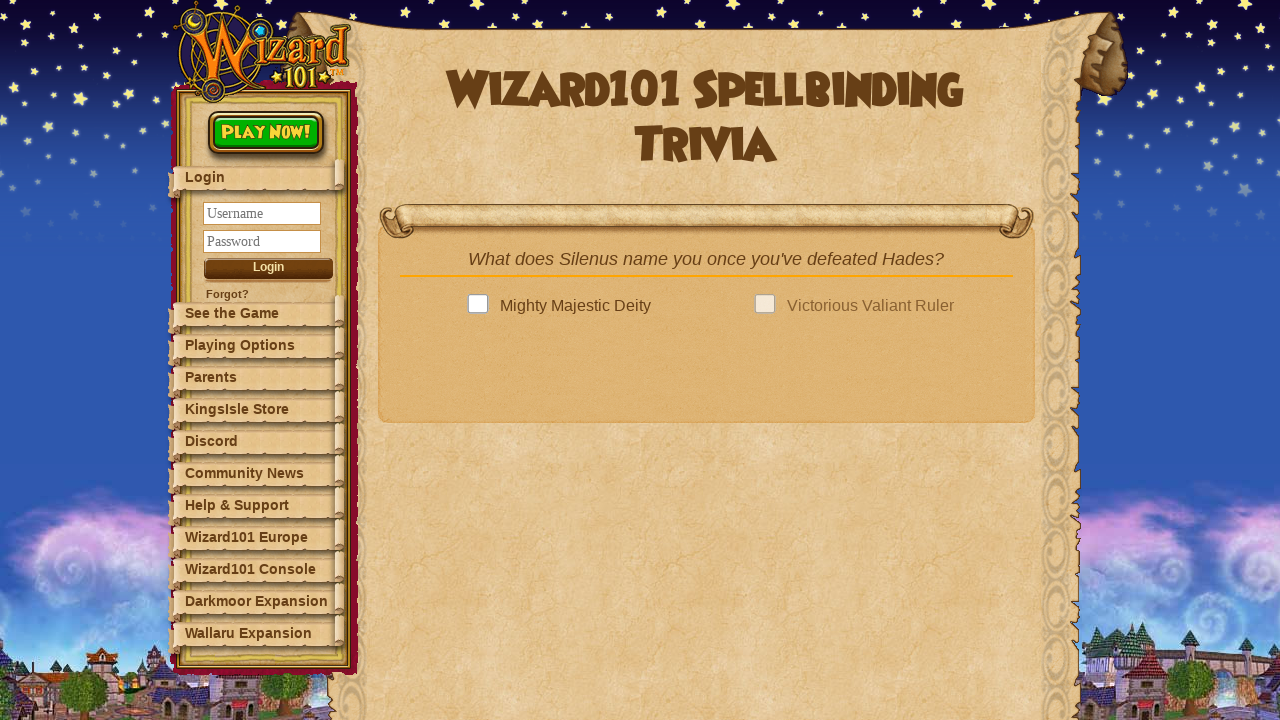

Looked up answer in dictionary: Glorious Golden Archon
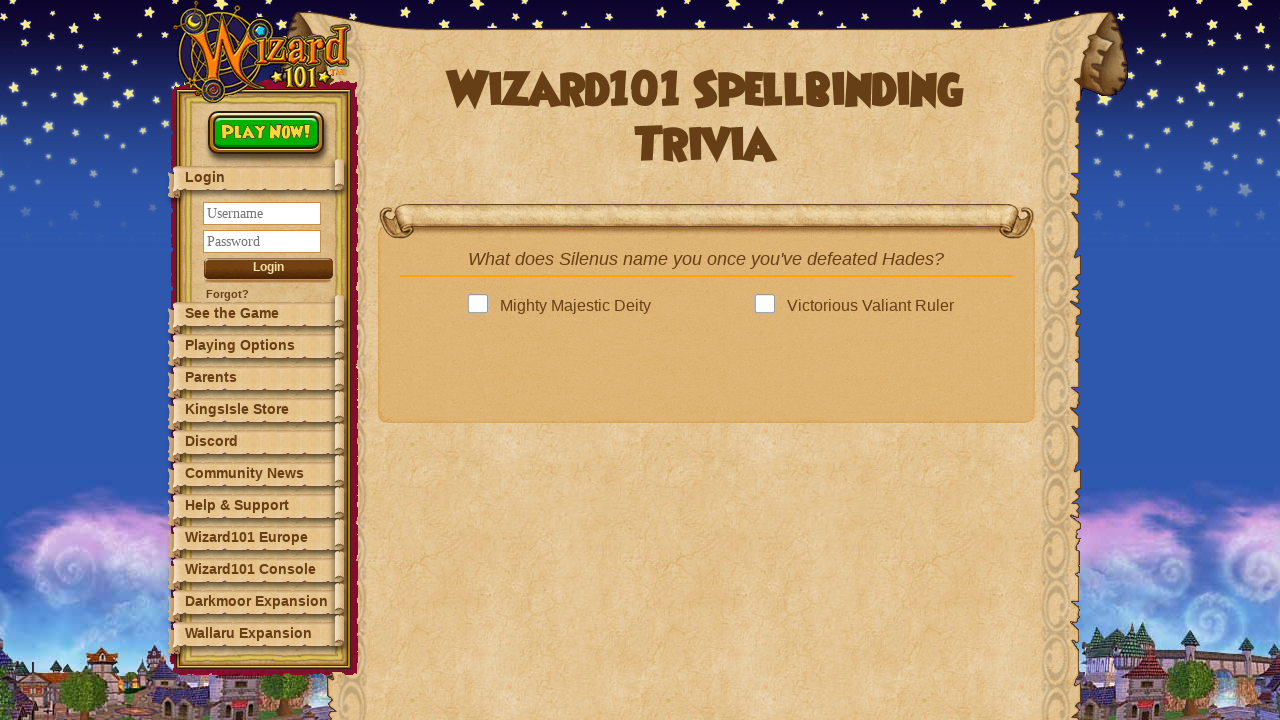

Retrieved 4 answer options
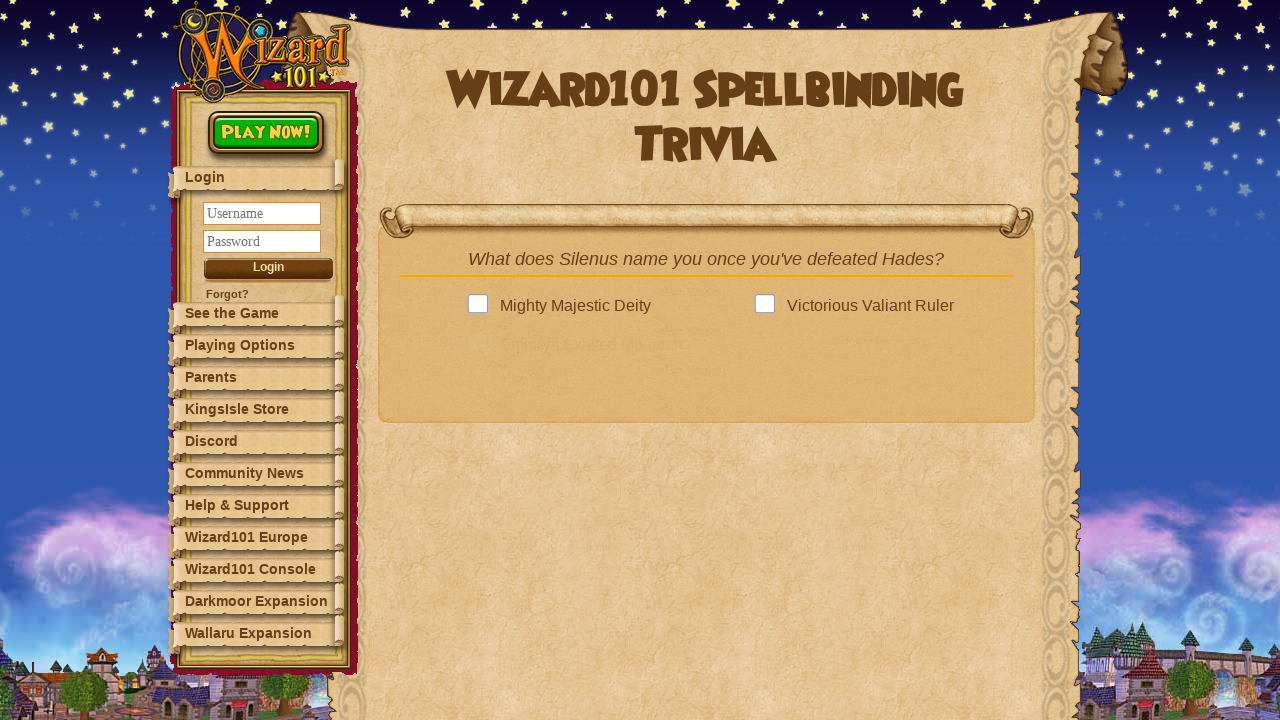

Waited for next question button to become visible
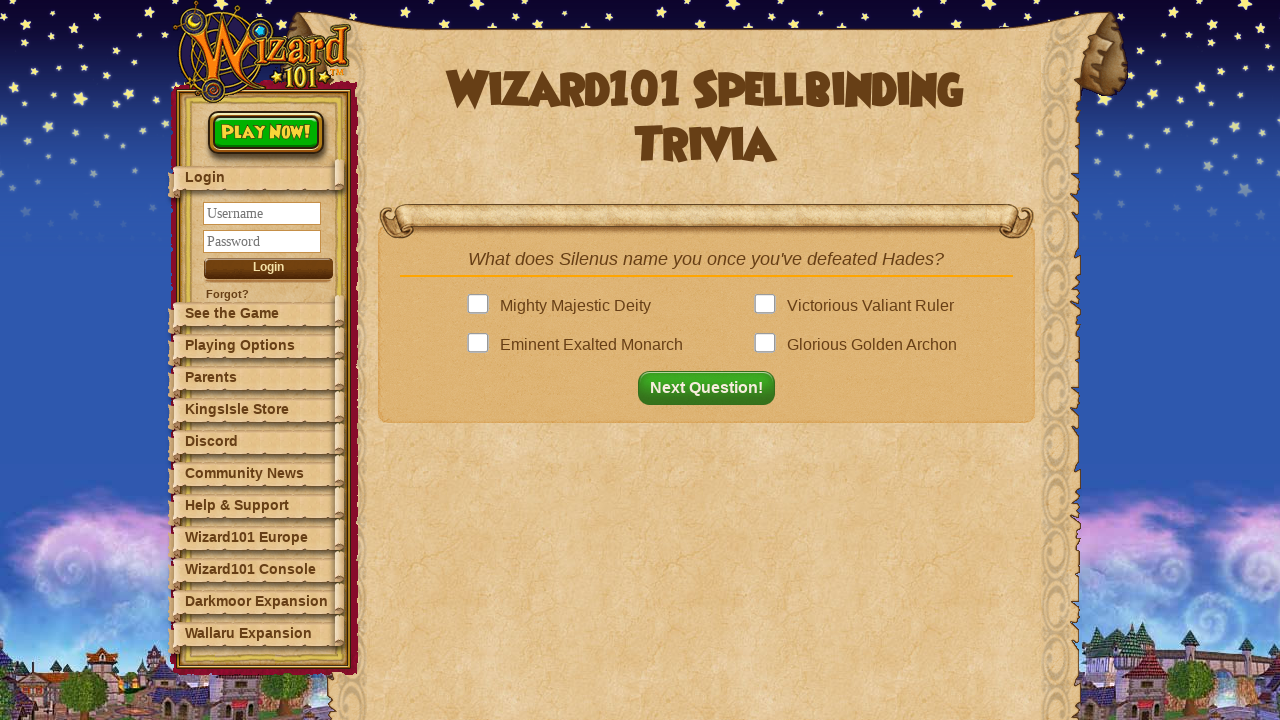

Clicked correct answer: Glorious Golden Archon at (769, 345) on .answer >> nth=3 >> .answerBox
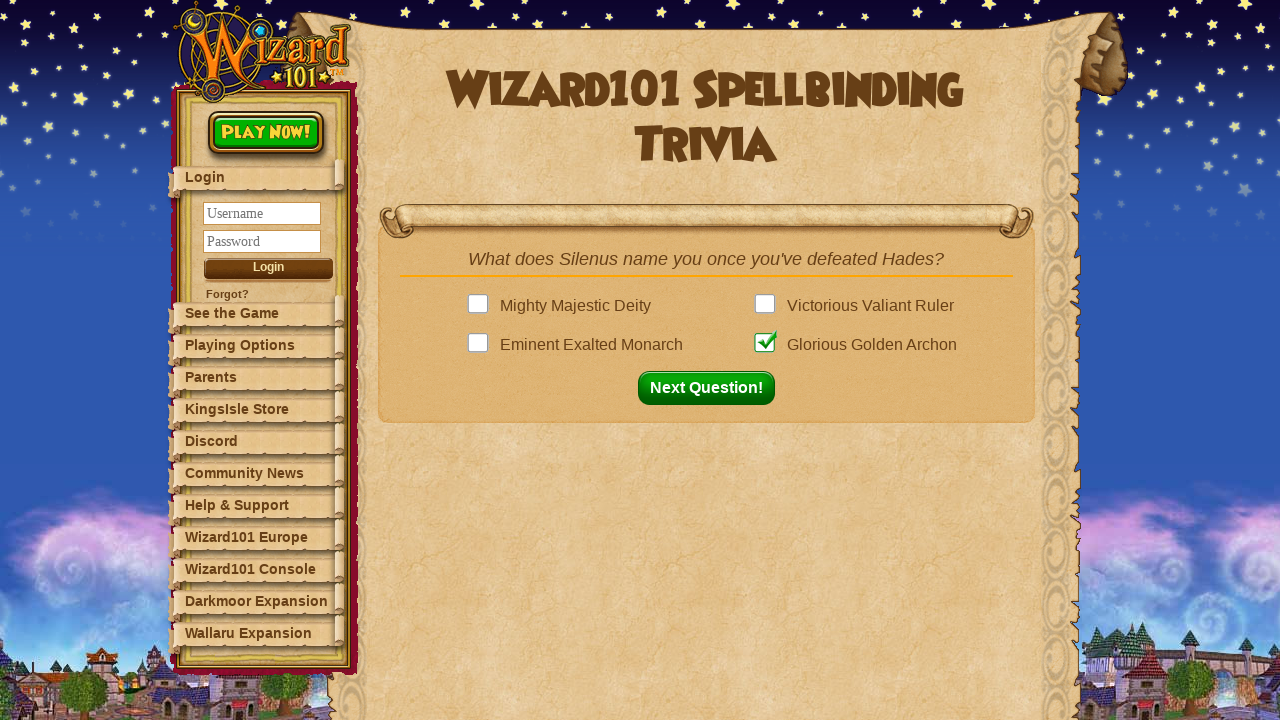

Clicked next question button to proceed to question 12 at (712, 388) on button#nextQuestion
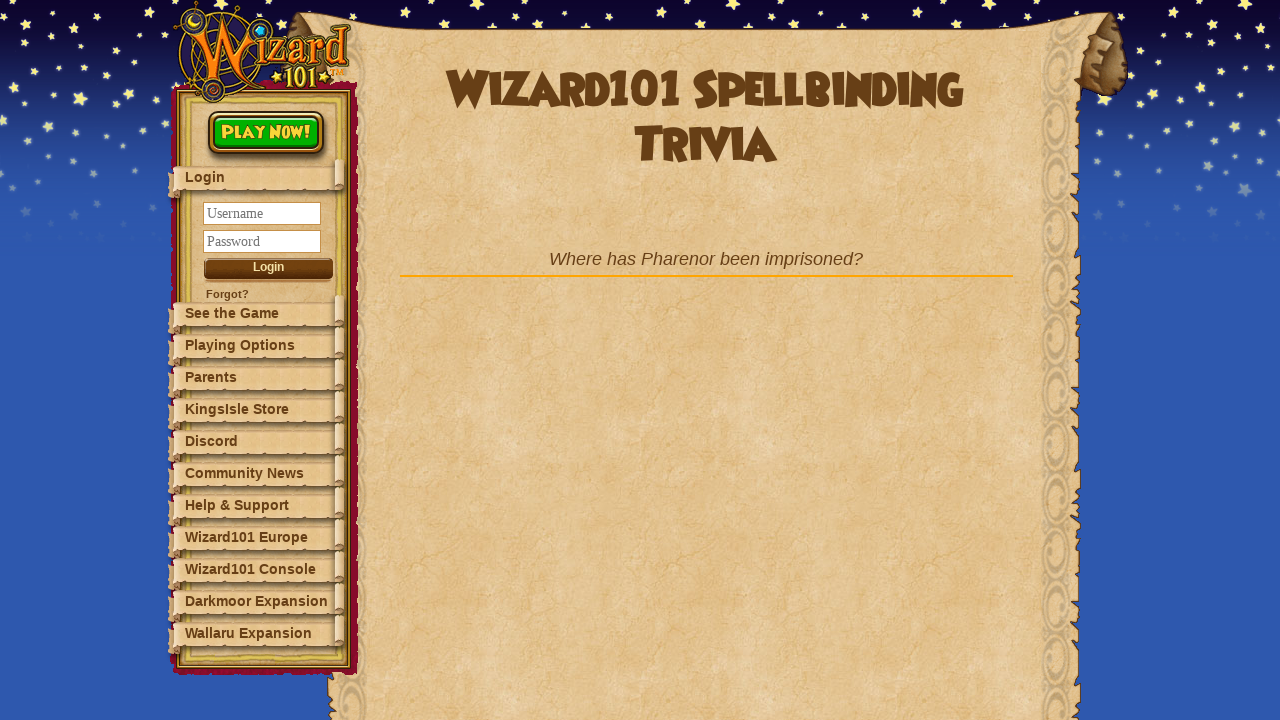

Question 12: Waited for question element to appear
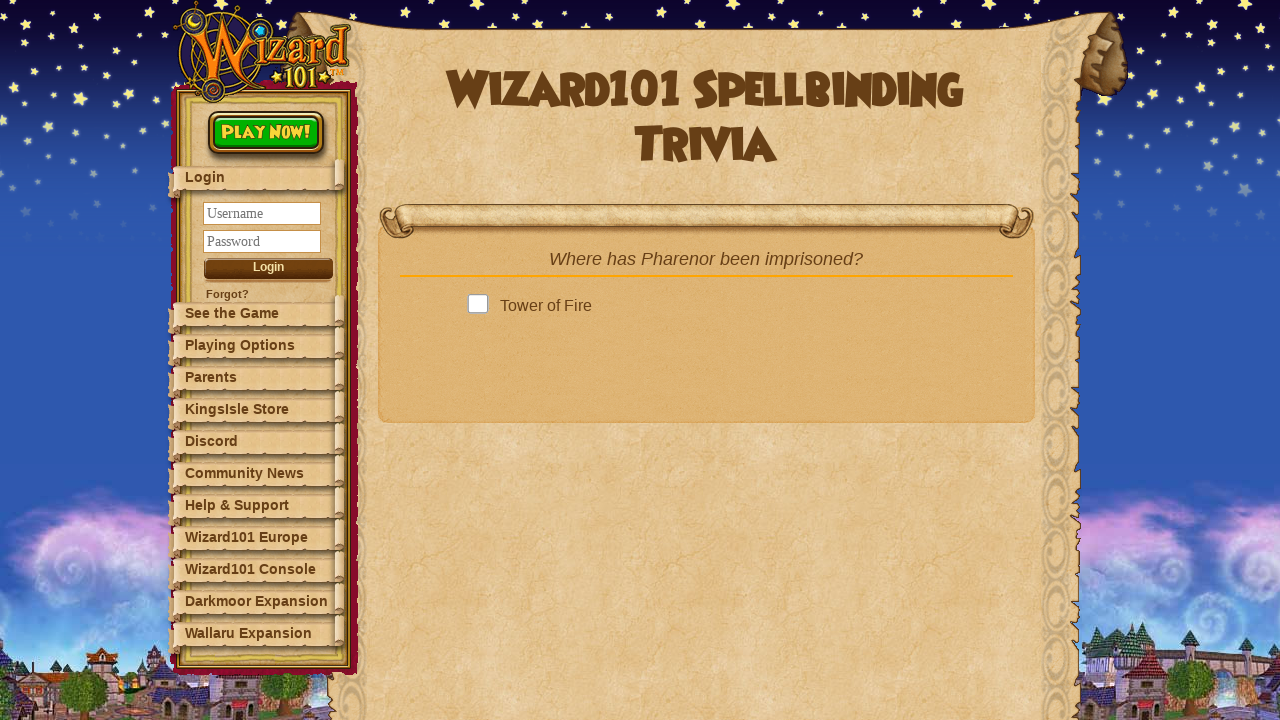

Retrieved question text: Where has Pharenor been imprisoned?...
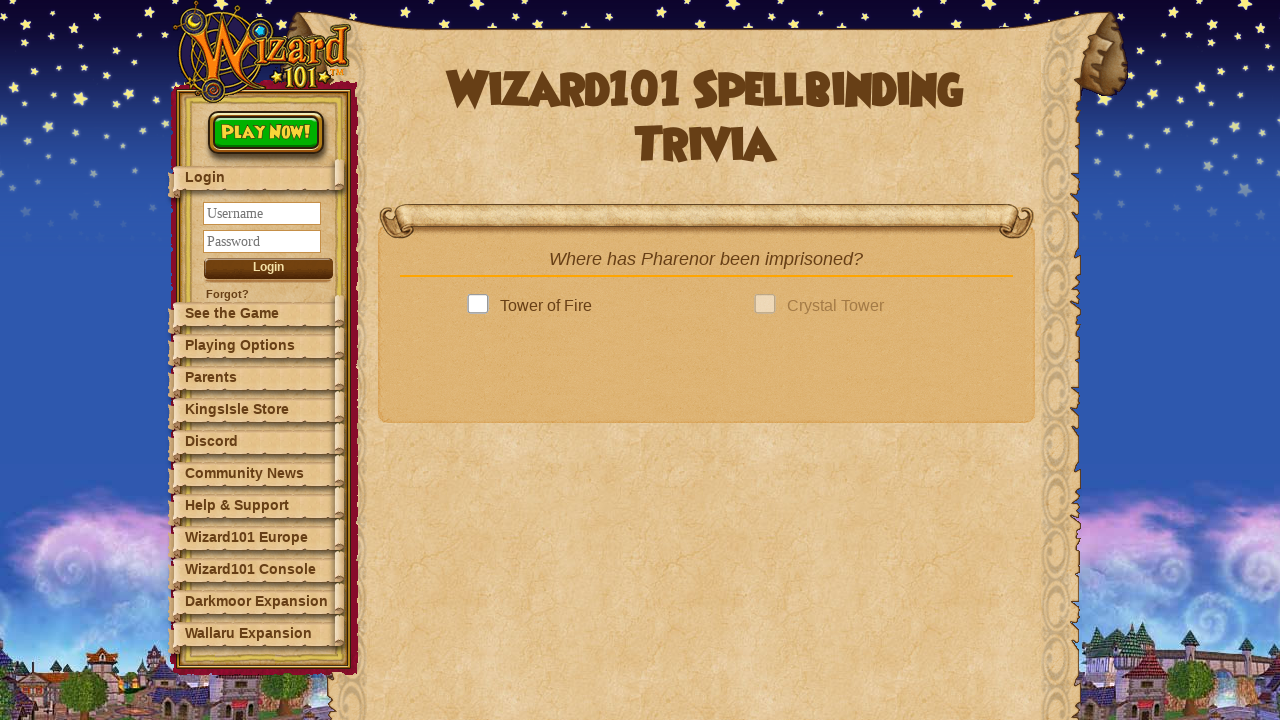

Looked up answer in dictionary: Skythorn Tower
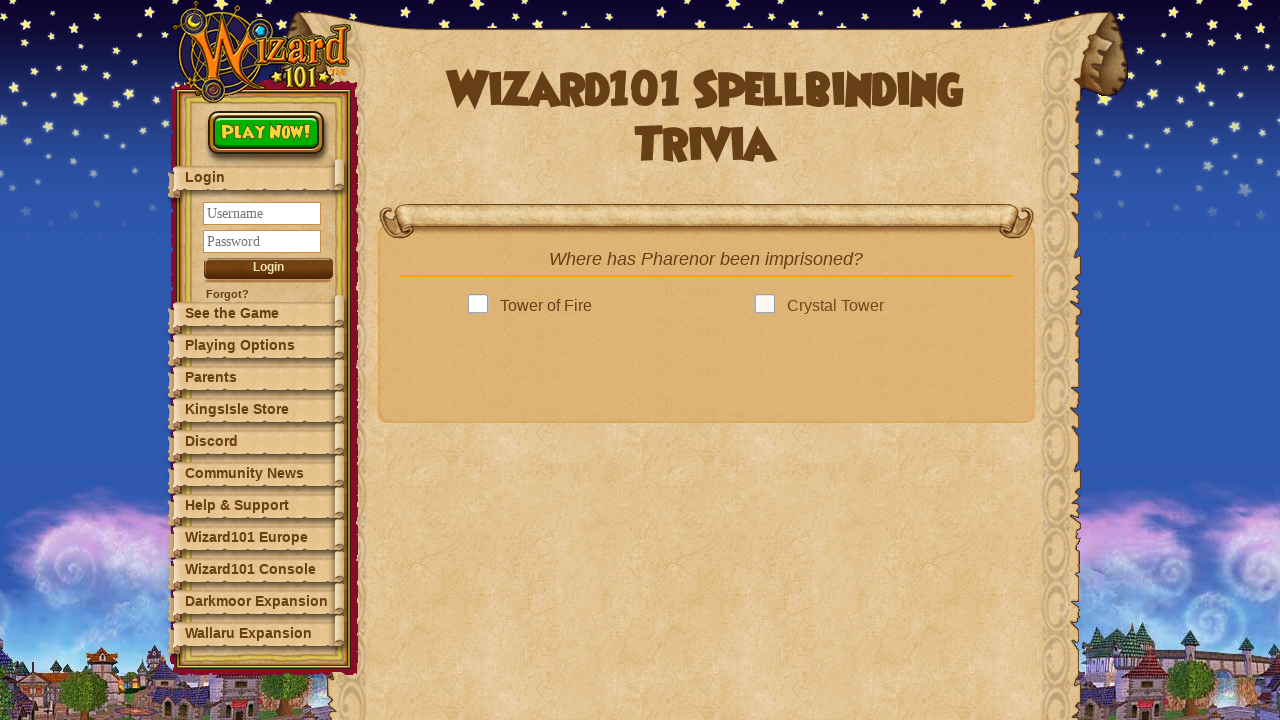

Retrieved 4 answer options
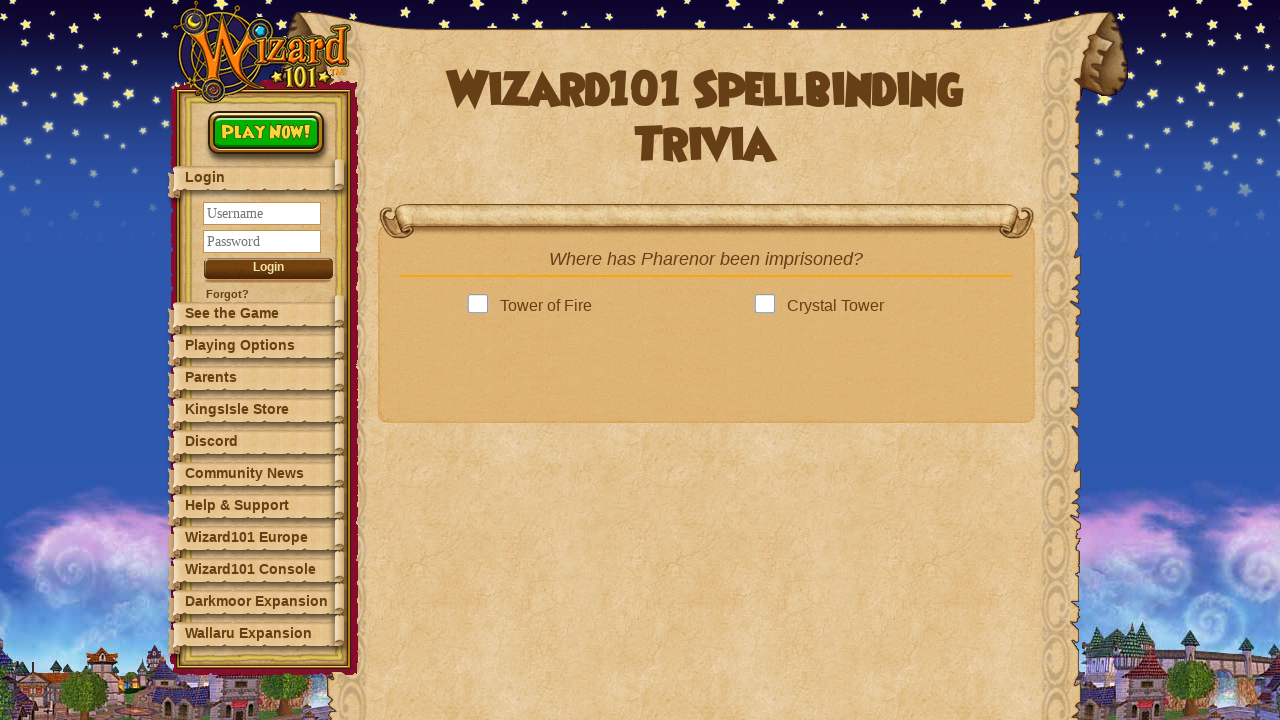

Waited for next question button to become visible
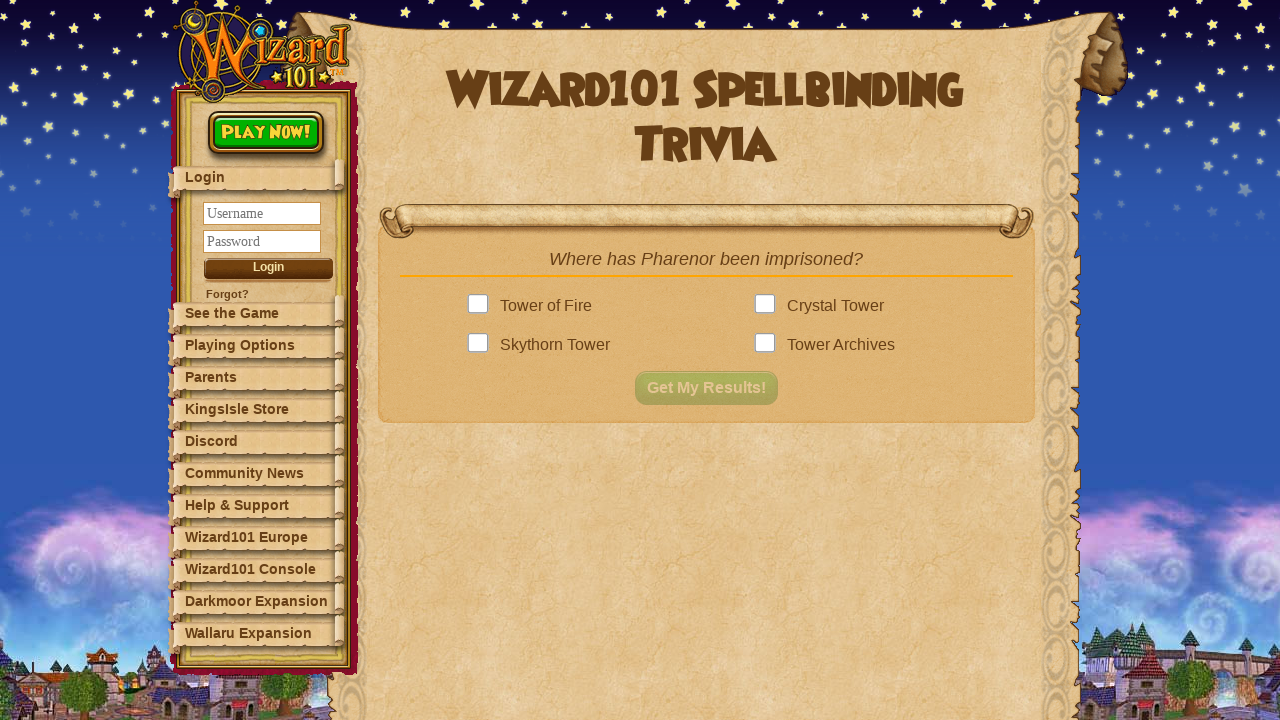

Clicked correct answer: Skythorn Tower at (482, 345) on .answer >> nth=2 >> .answerBox
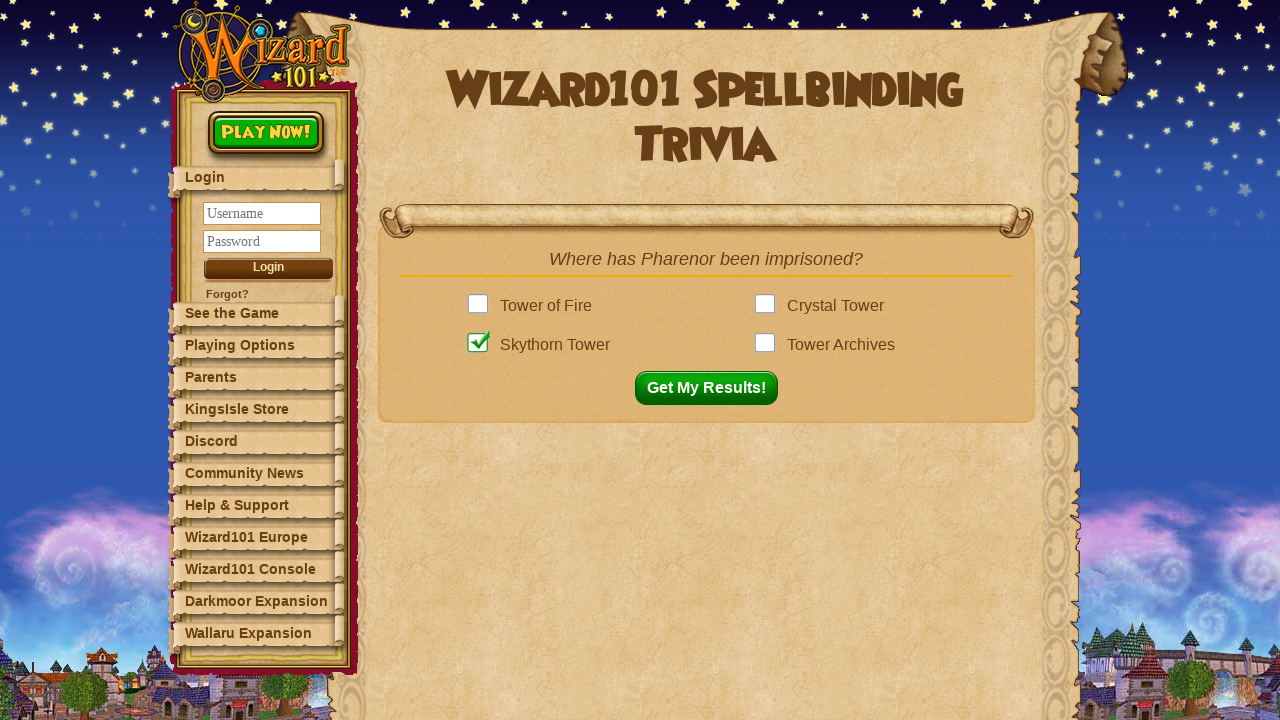

Clicked next question button to proceed to question 13 at (712, 388) on button#nextQuestion
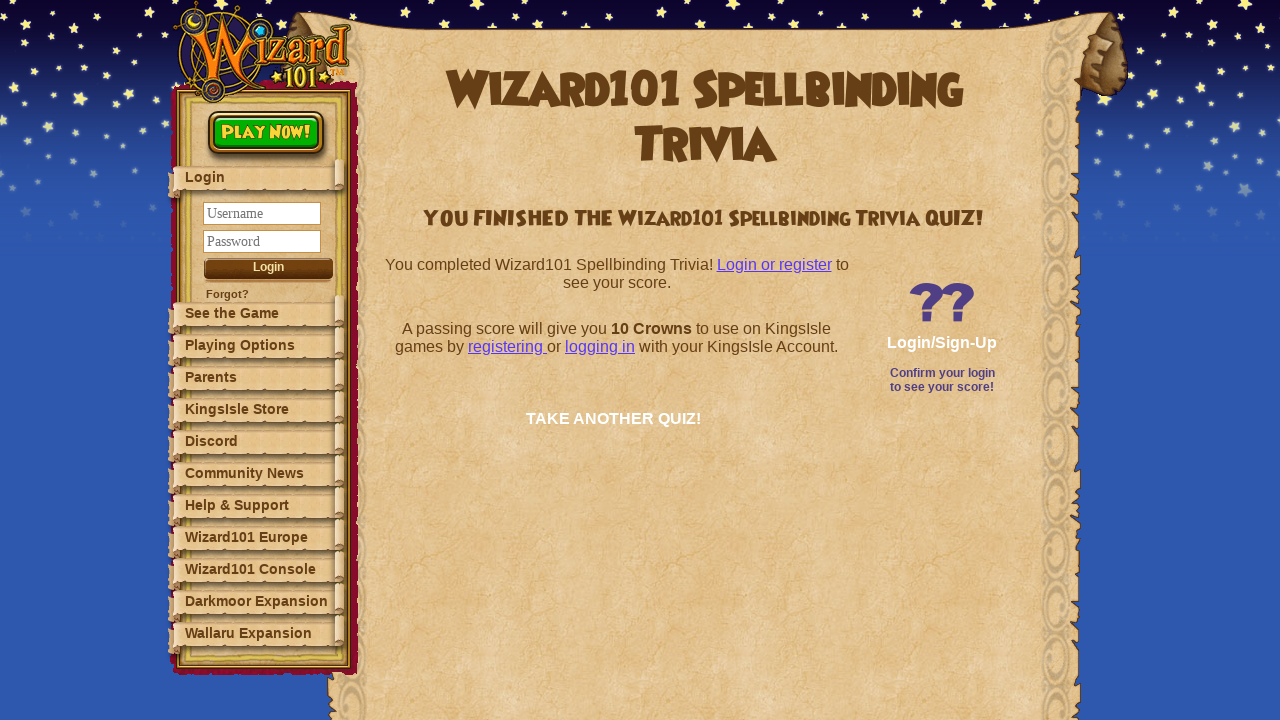

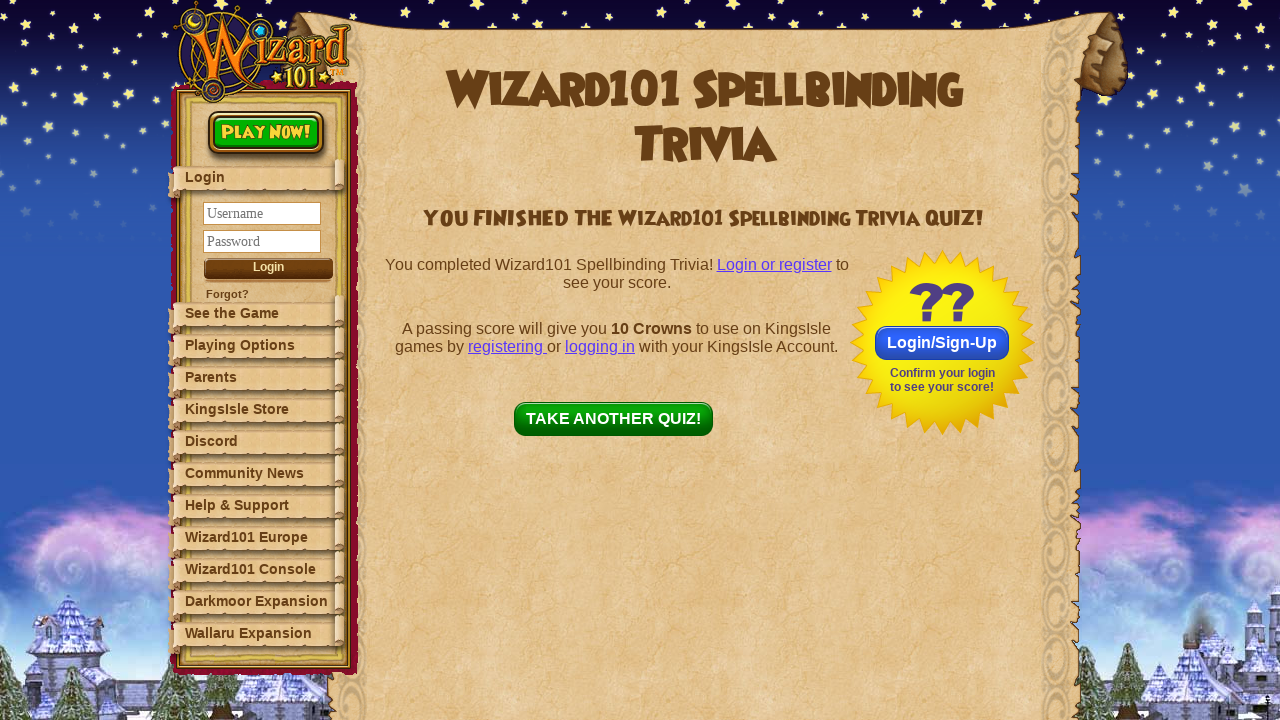